Tests date picker functionality by opening a calendar widget and selecting a specific date by navigating through months

Starting URL: https://jqueryui.com/datepicker/

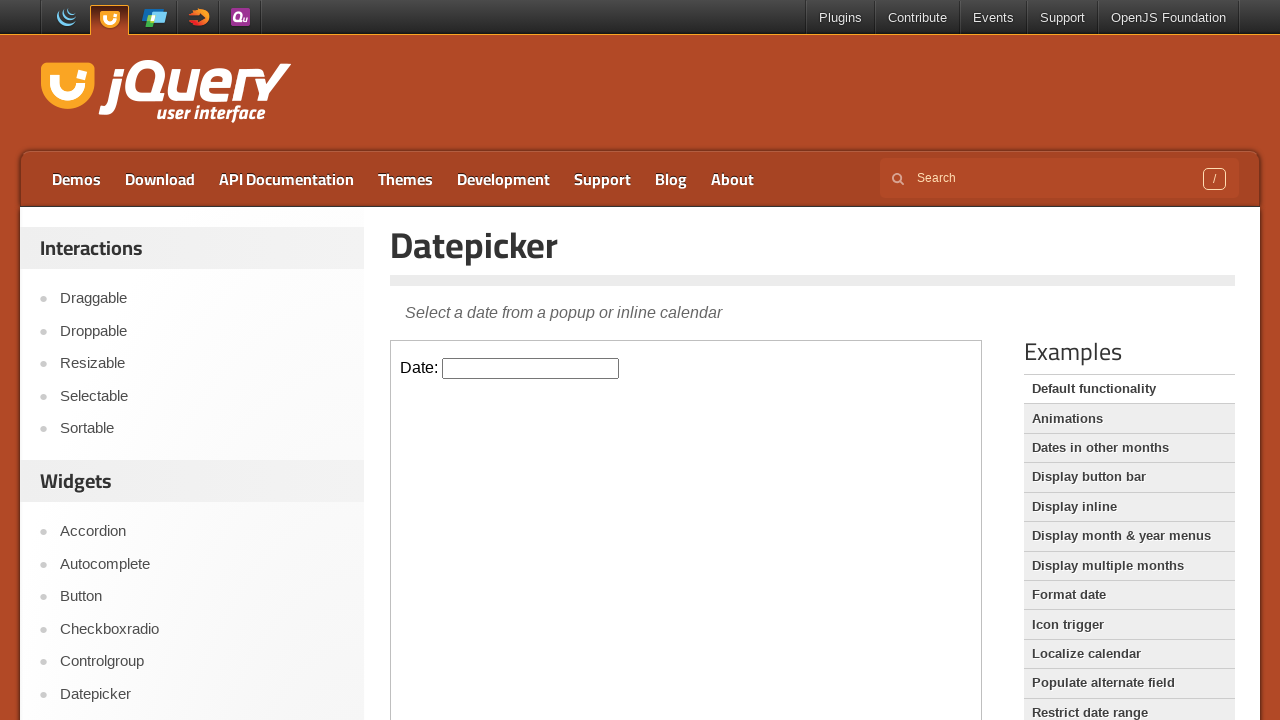

Located iframe containing datepicker
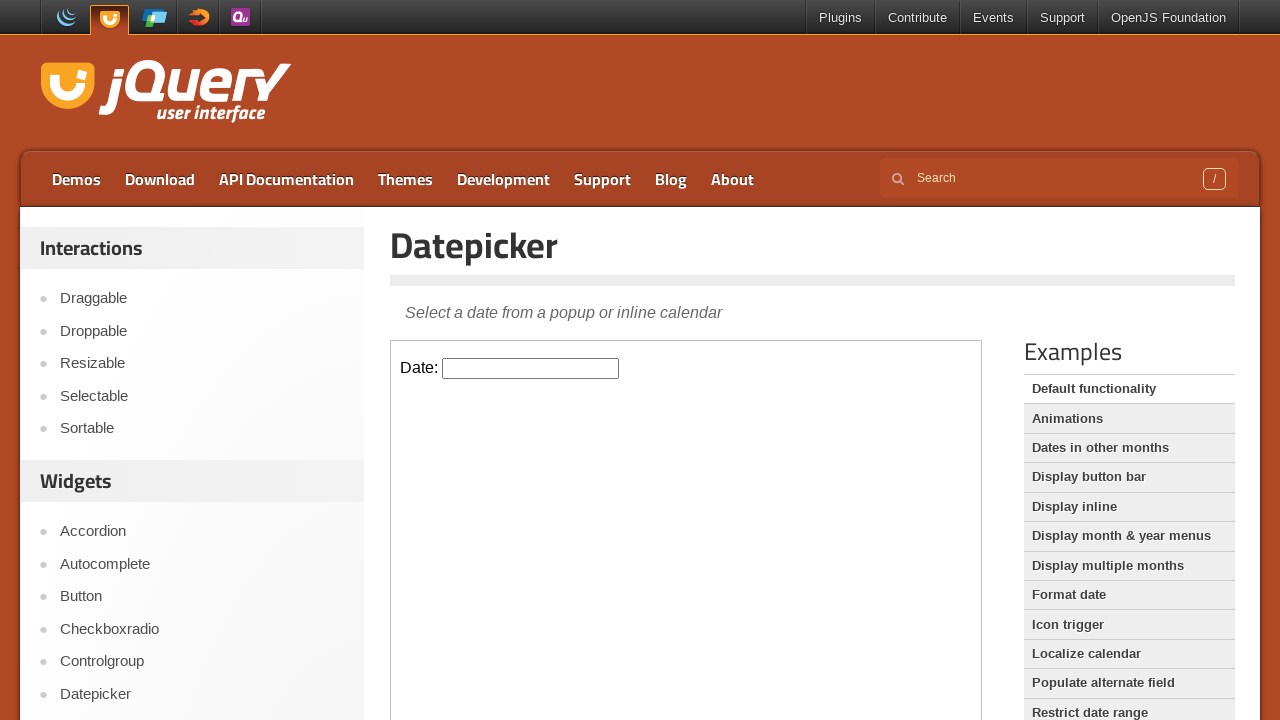

Clicked datepicker input to open calendar widget at (531, 368) on iframe >> nth=0 >> internal:control=enter-frame >> input#datepicker
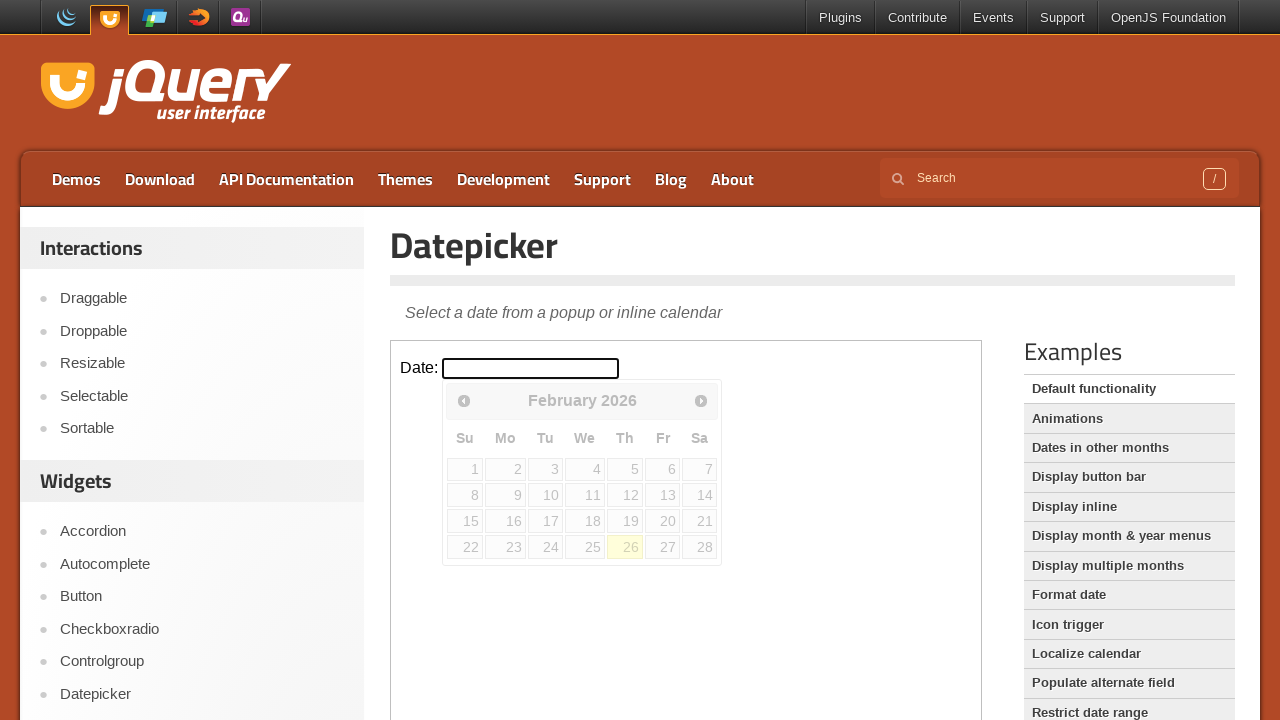

Retrieved current month: February
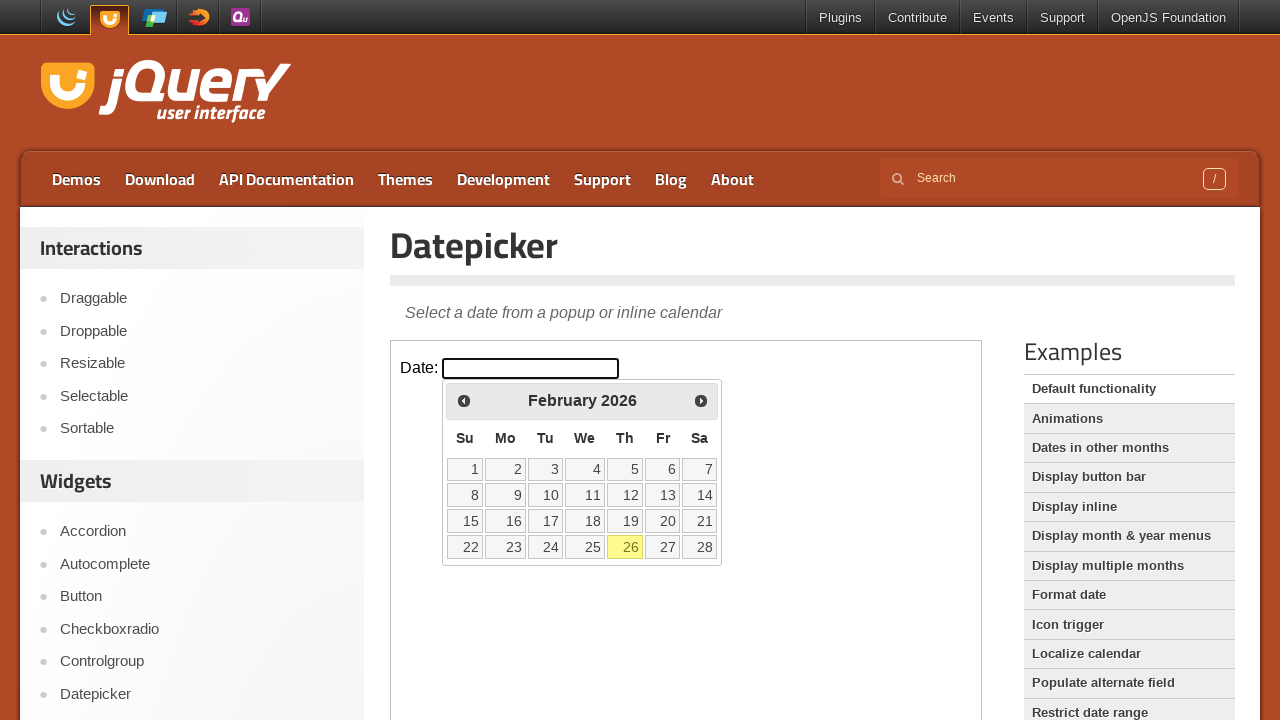

Retrieved current year: 2026
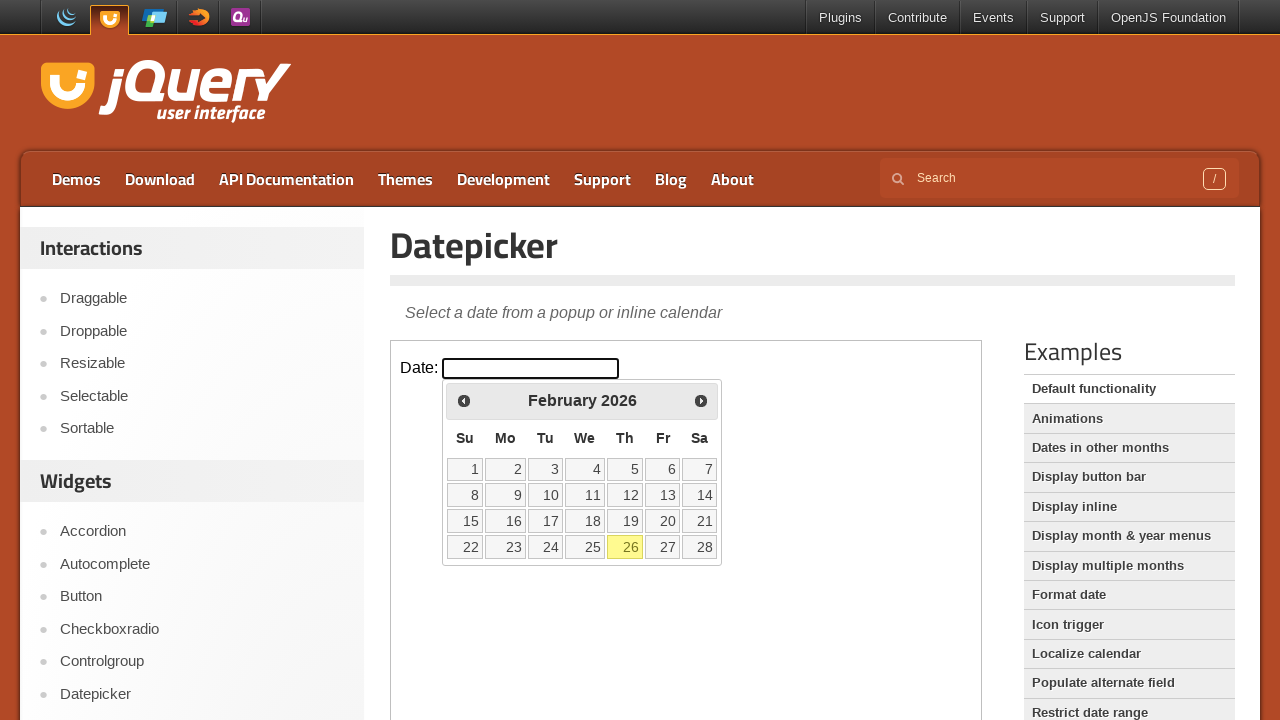

Clicked previous month navigation button at (464, 400) on iframe >> nth=0 >> internal:control=enter-frame >> span.ui-icon.ui-icon-circle-t
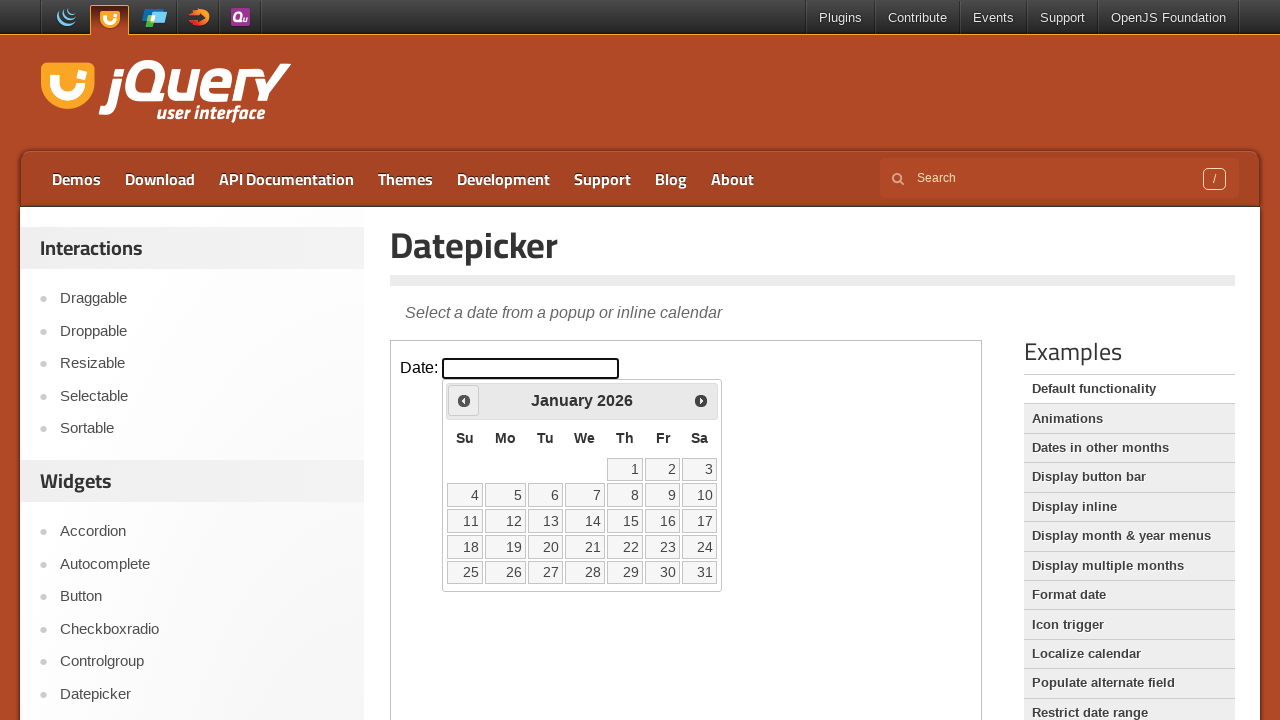

Waited 500ms for calendar to update
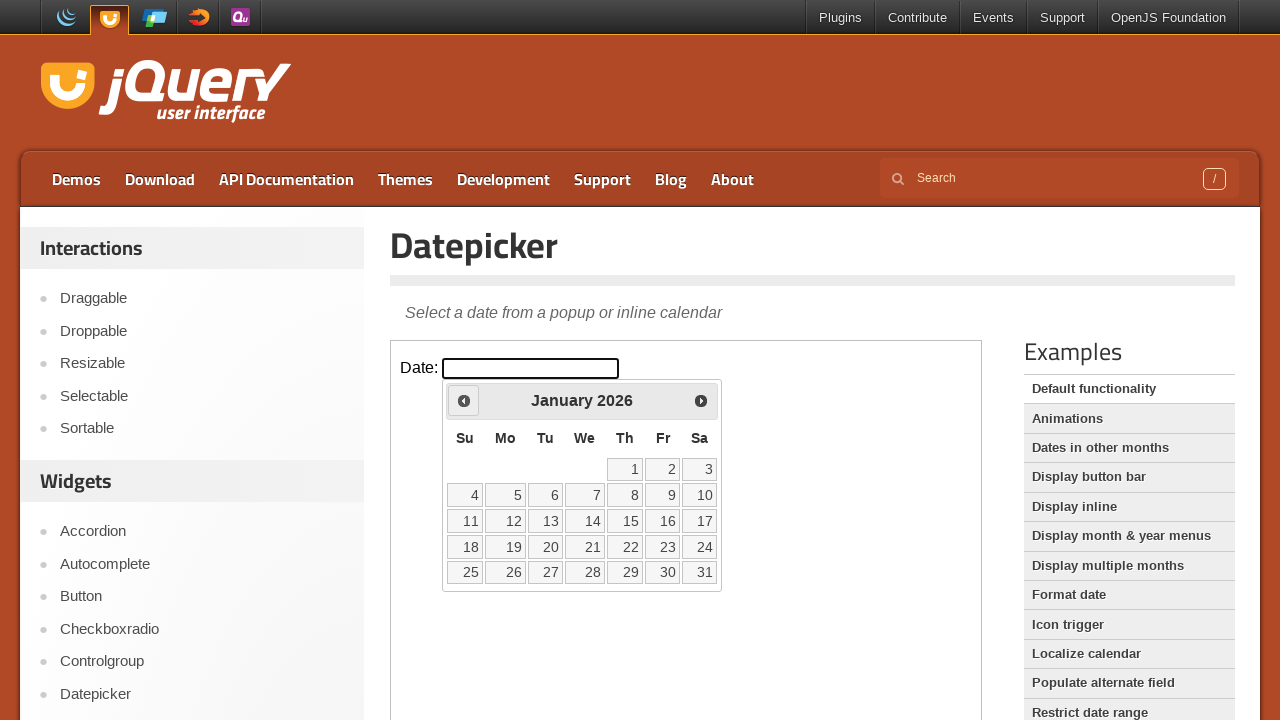

Retrieved current month: January
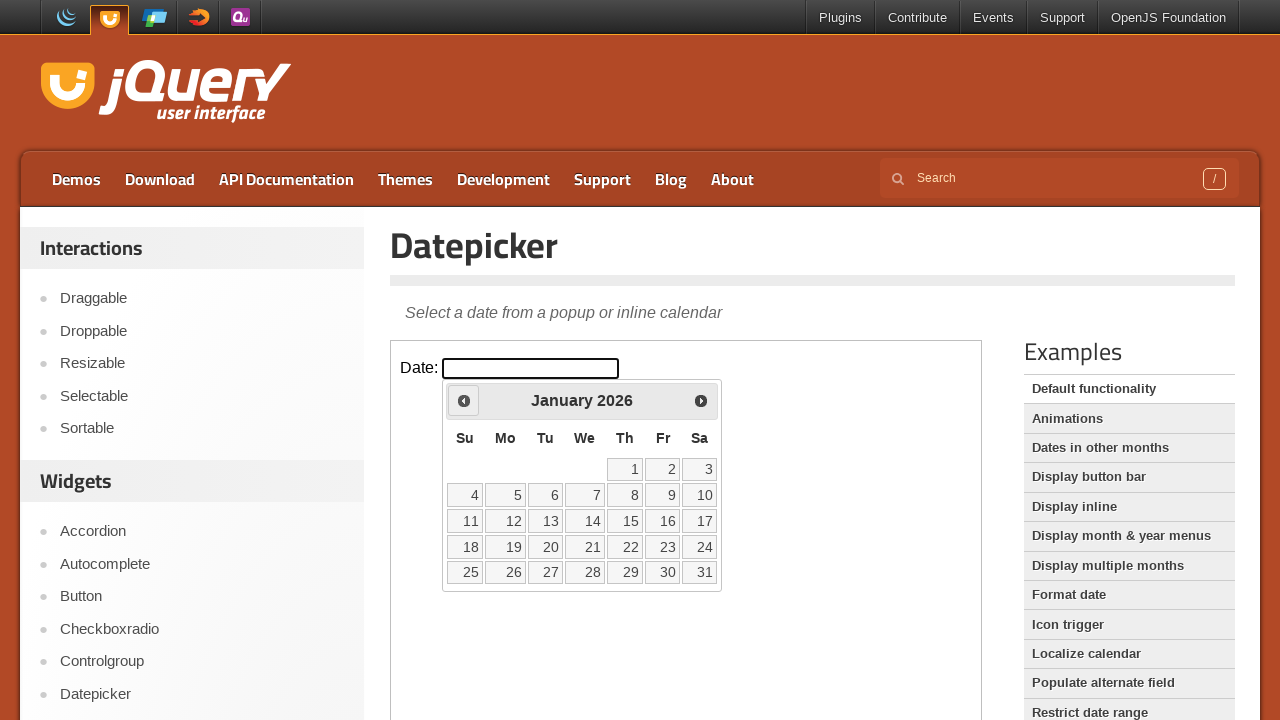

Retrieved current year: 2026
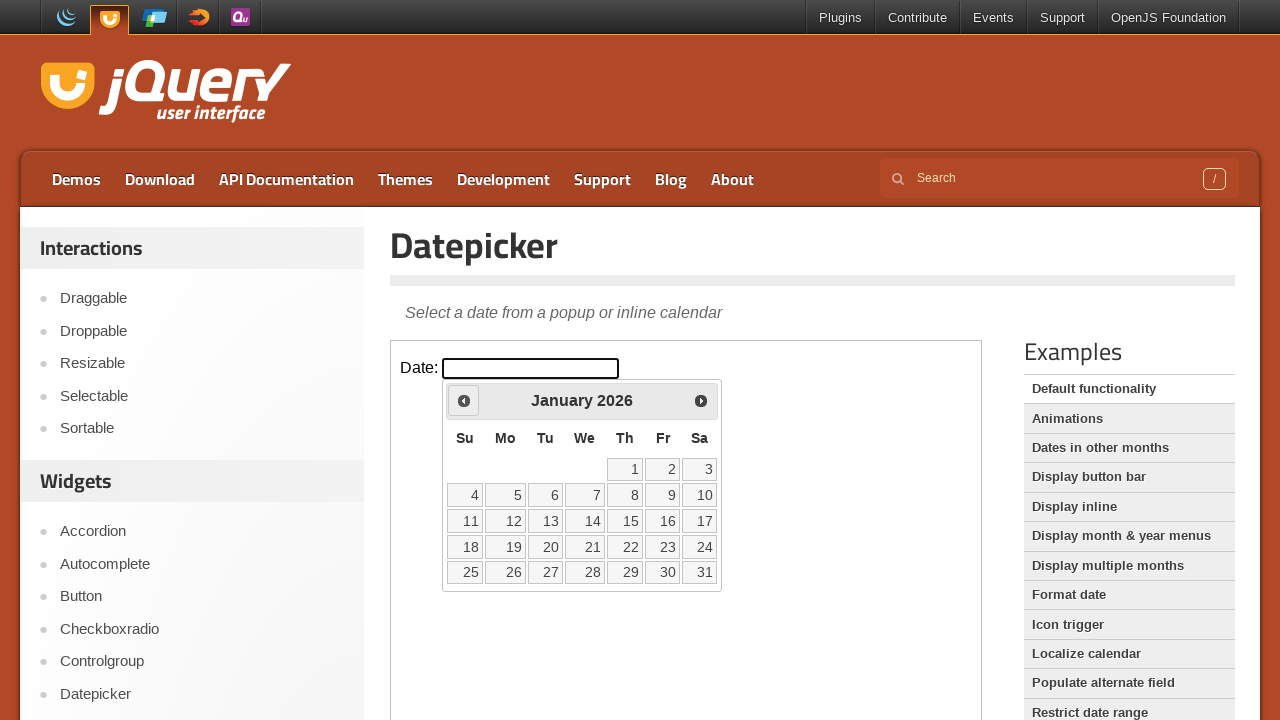

Clicked previous month navigation button at (464, 400) on iframe >> nth=0 >> internal:control=enter-frame >> span.ui-icon.ui-icon-circle-t
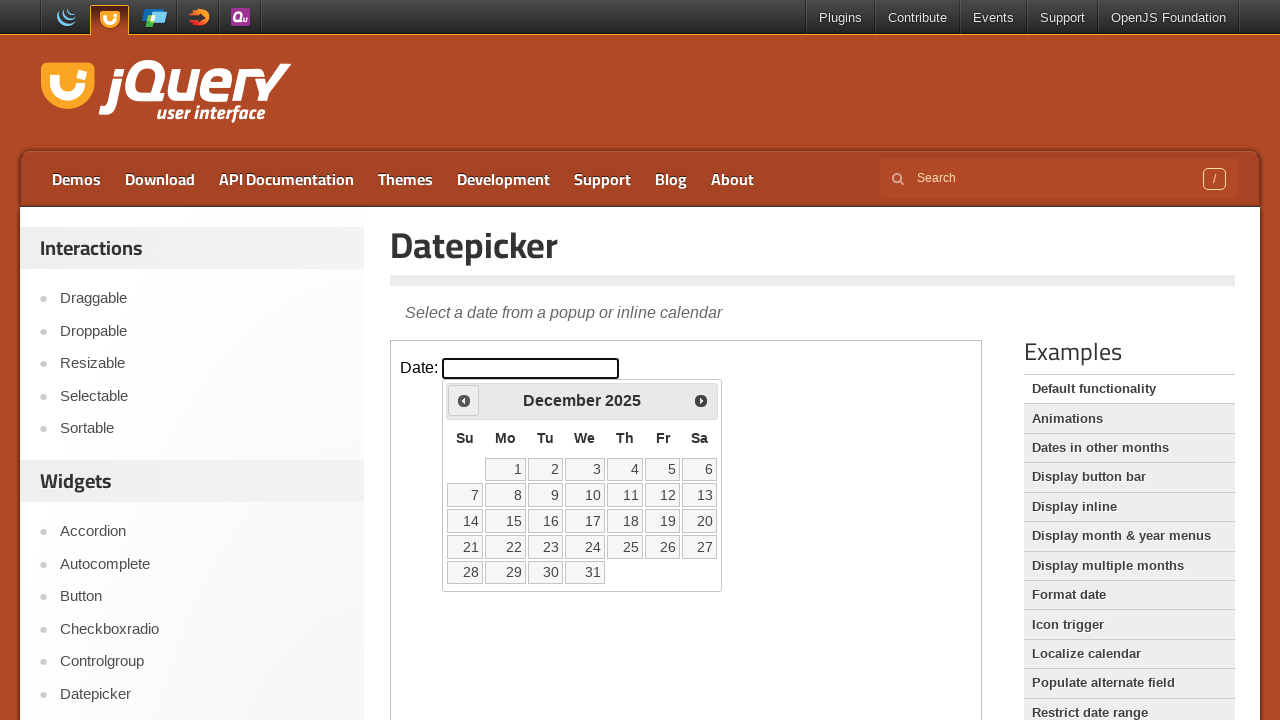

Waited 500ms for calendar to update
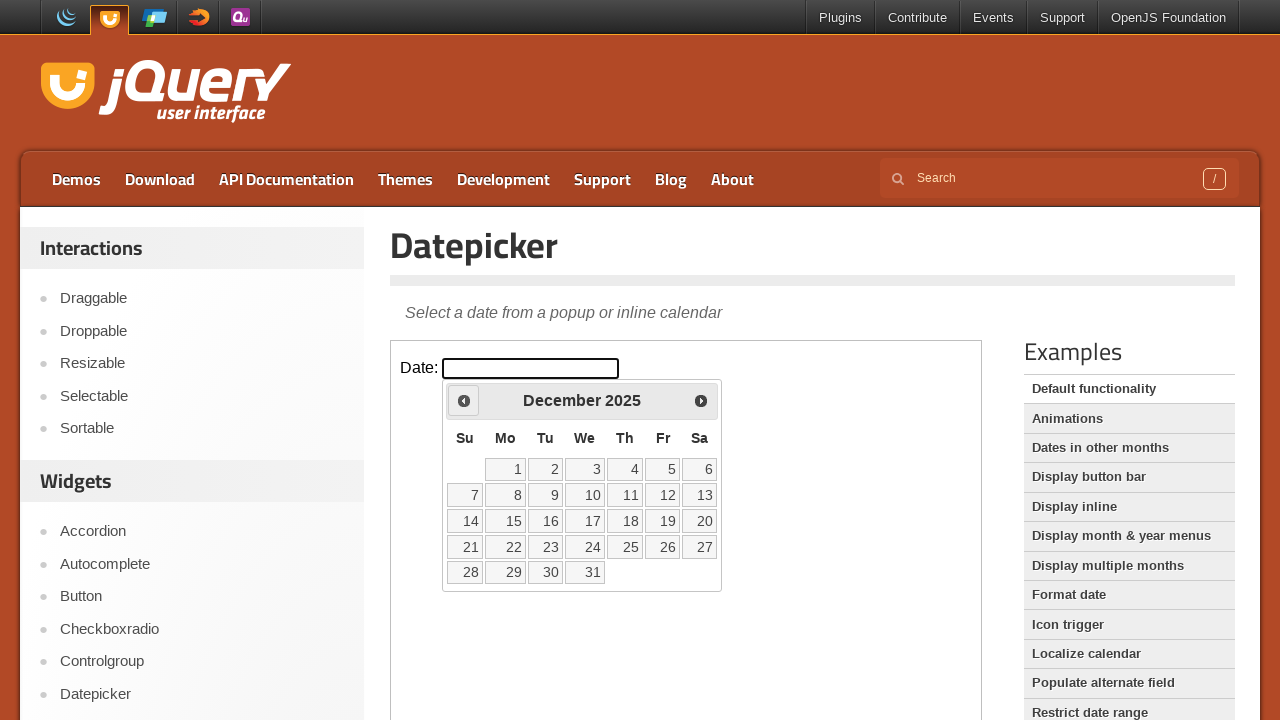

Retrieved current month: December
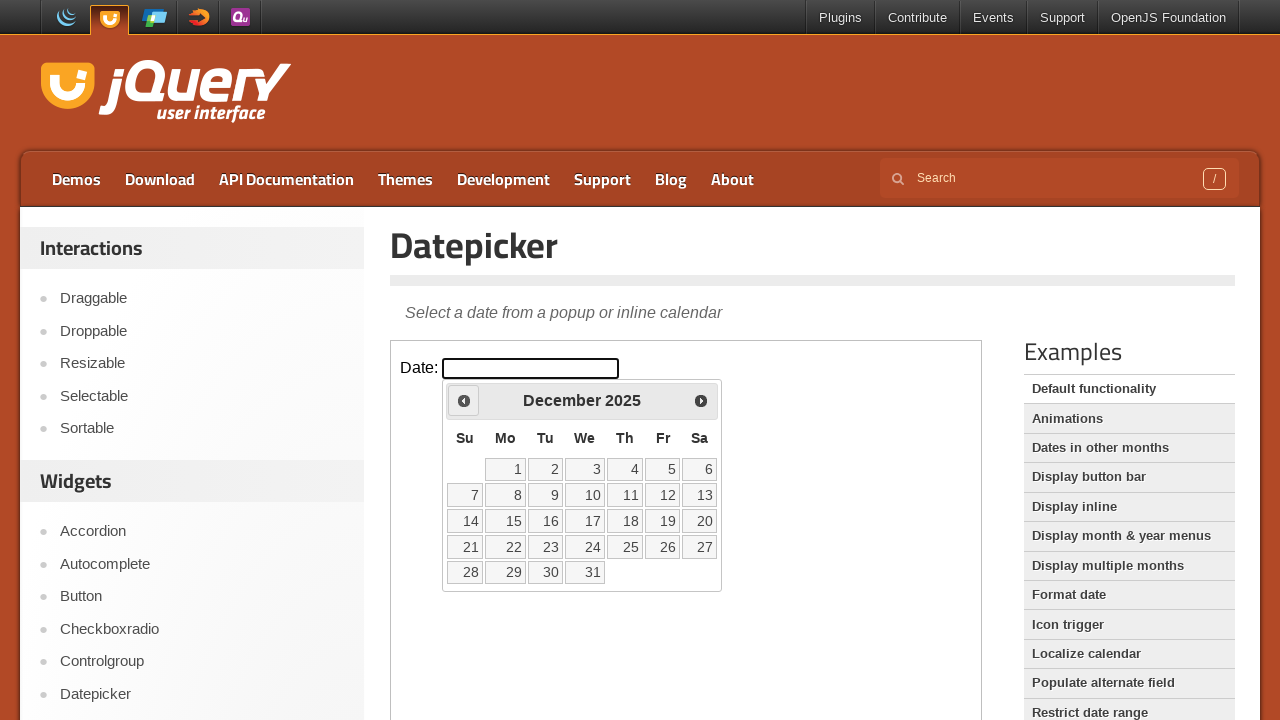

Retrieved current year: 2025
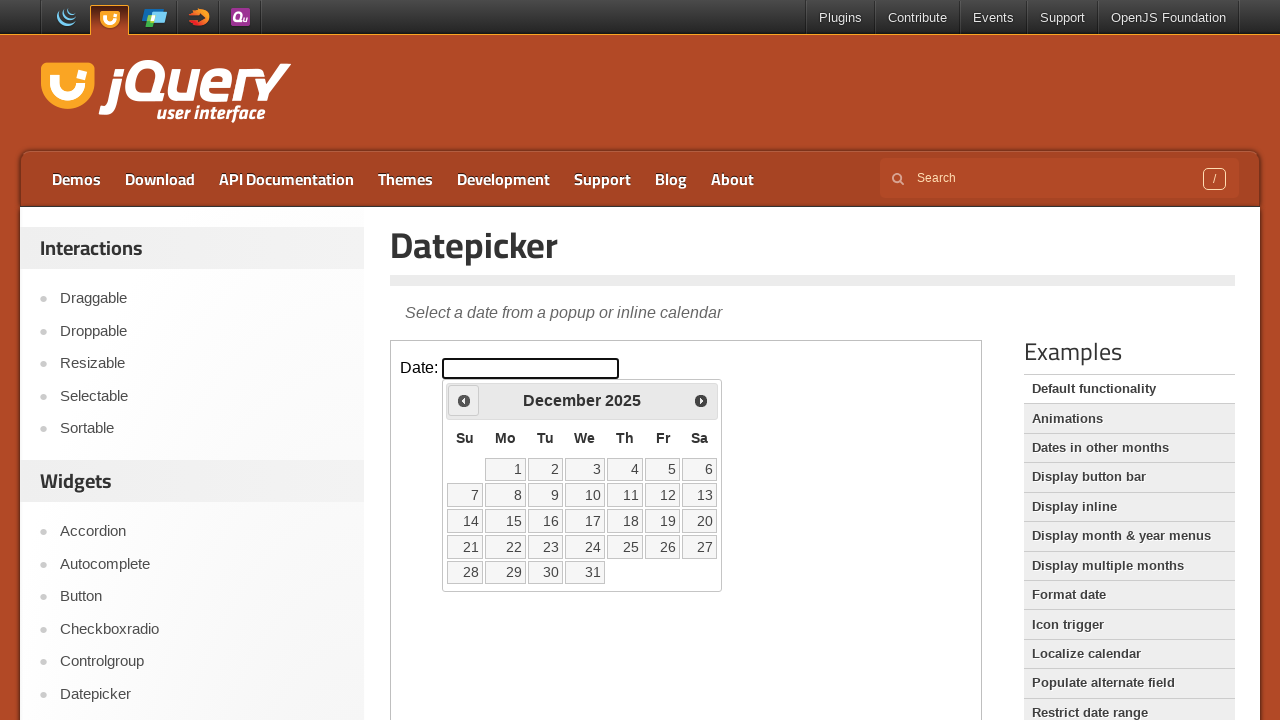

Clicked previous month navigation button at (464, 400) on iframe >> nth=0 >> internal:control=enter-frame >> span.ui-icon.ui-icon-circle-t
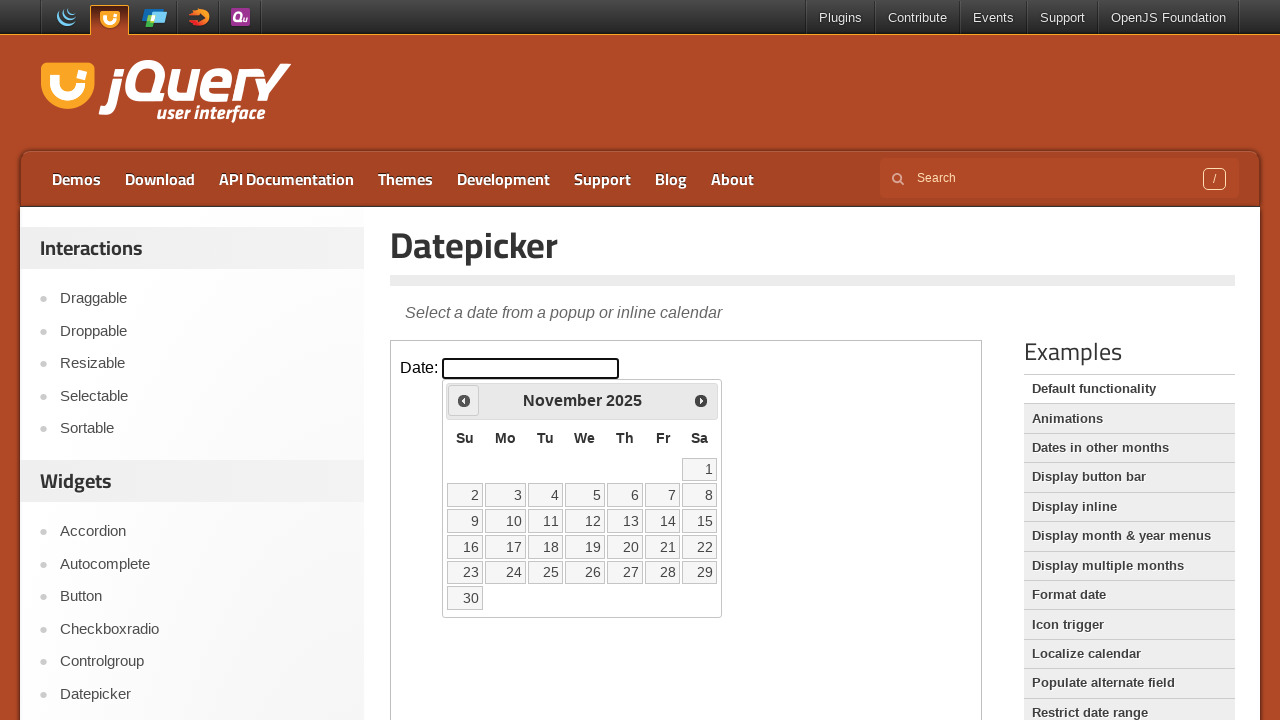

Waited 500ms for calendar to update
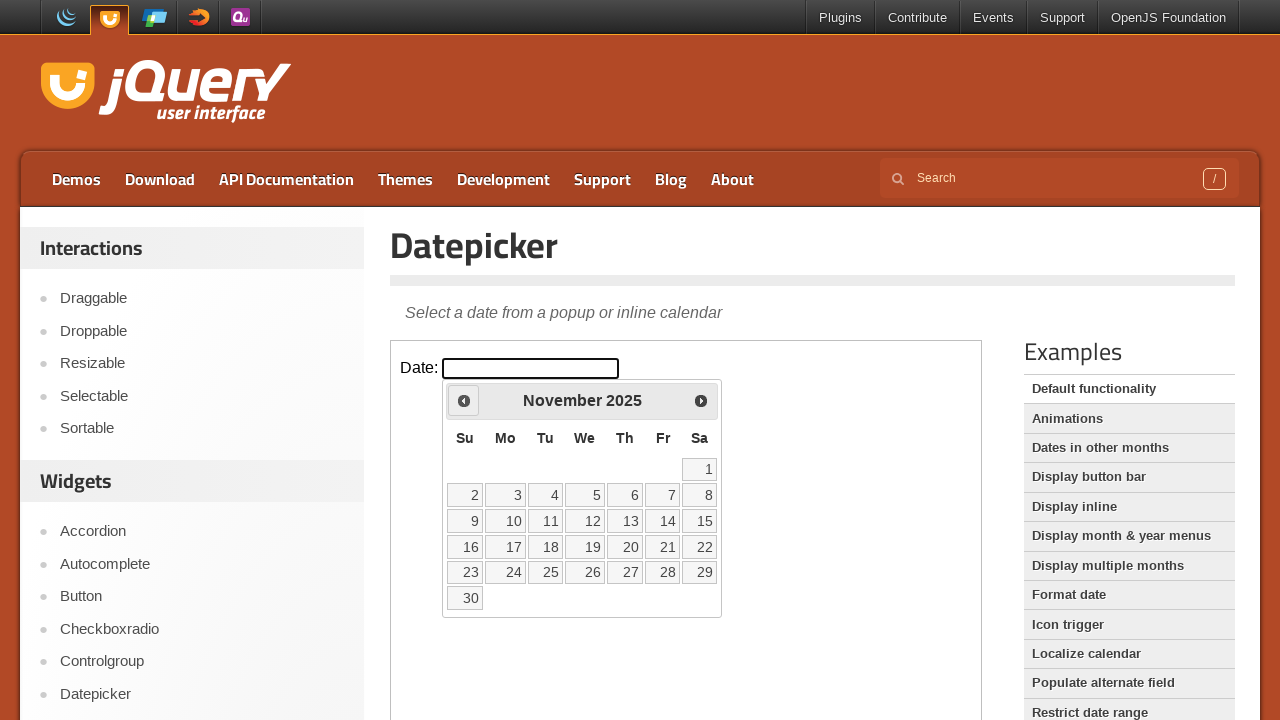

Retrieved current month: November
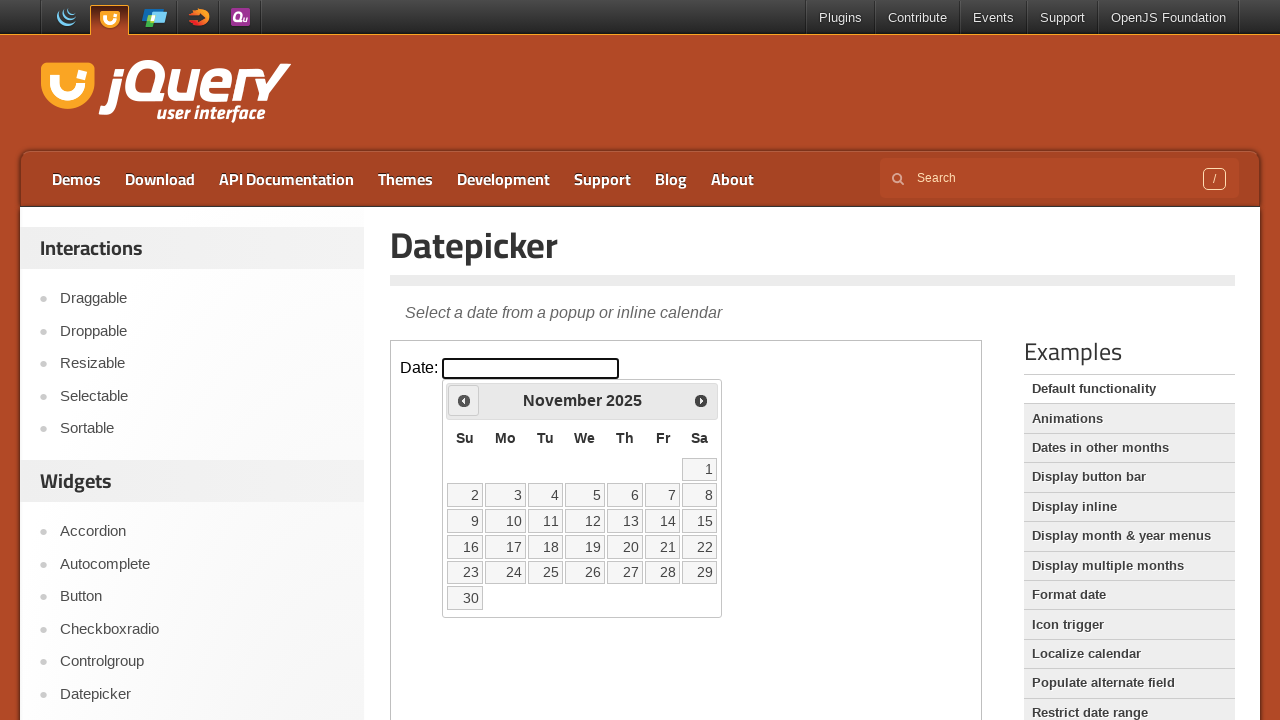

Retrieved current year: 2025
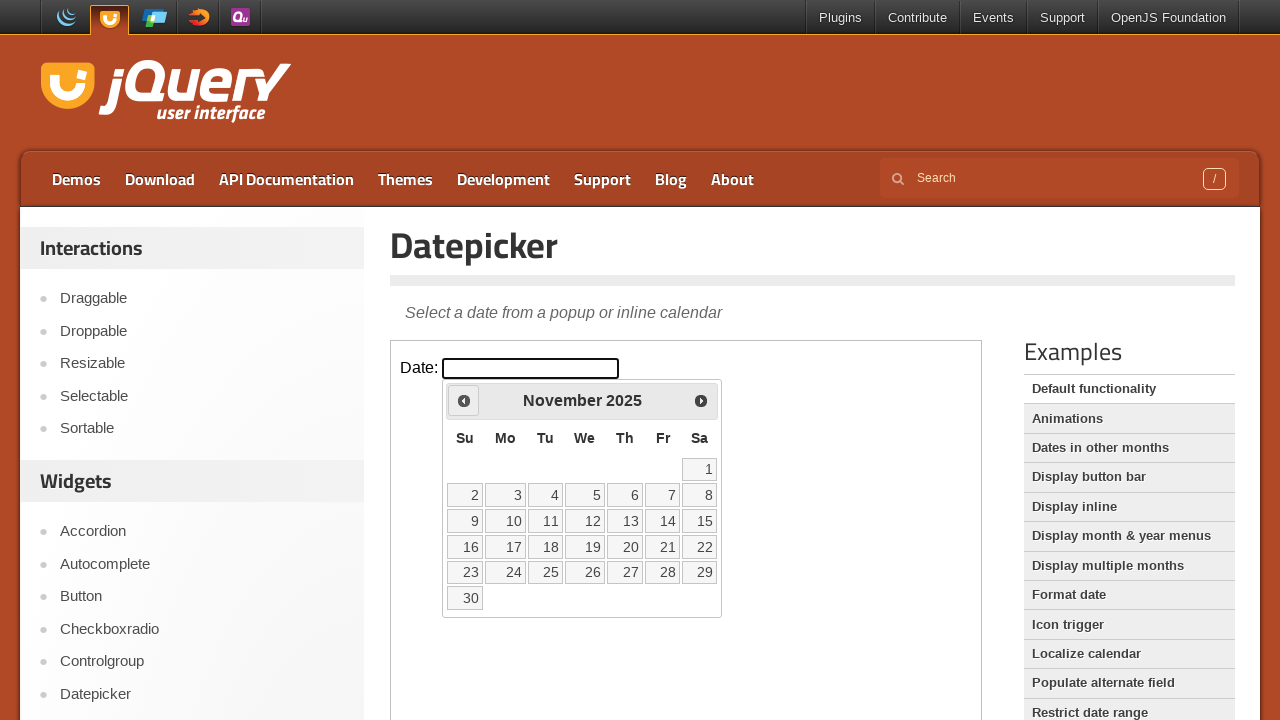

Clicked previous month navigation button at (464, 400) on iframe >> nth=0 >> internal:control=enter-frame >> span.ui-icon.ui-icon-circle-t
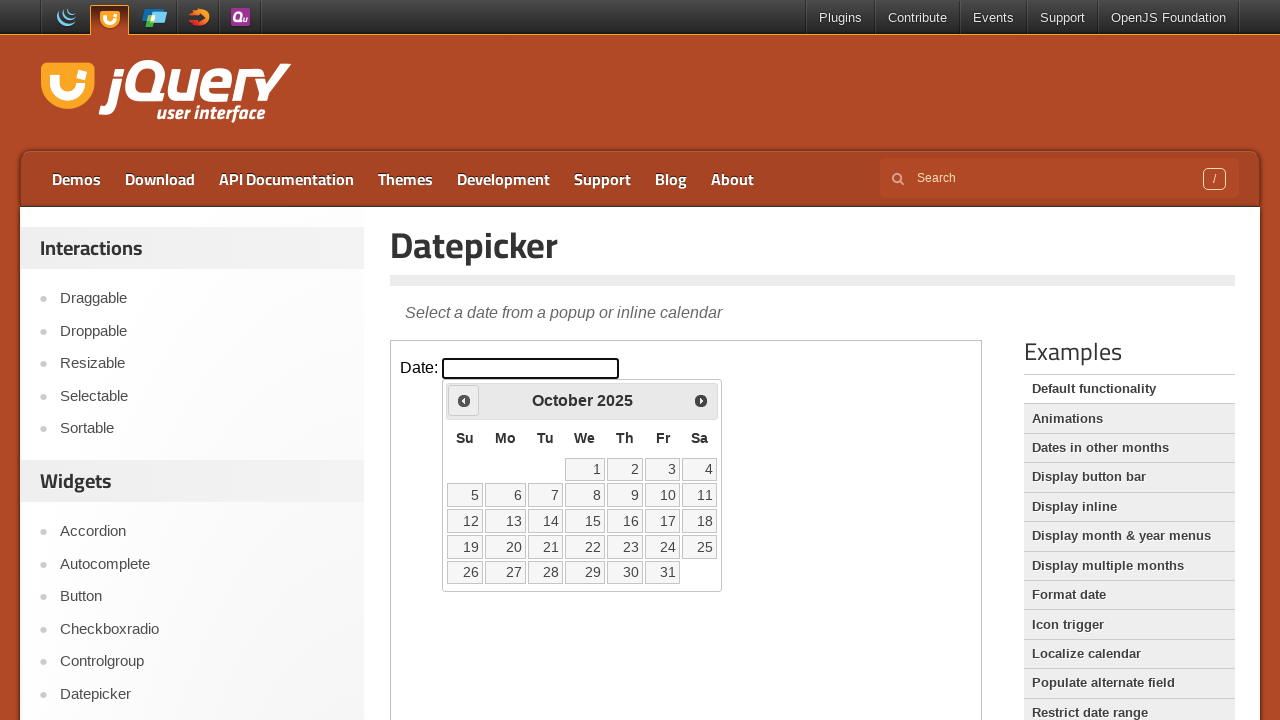

Waited 500ms for calendar to update
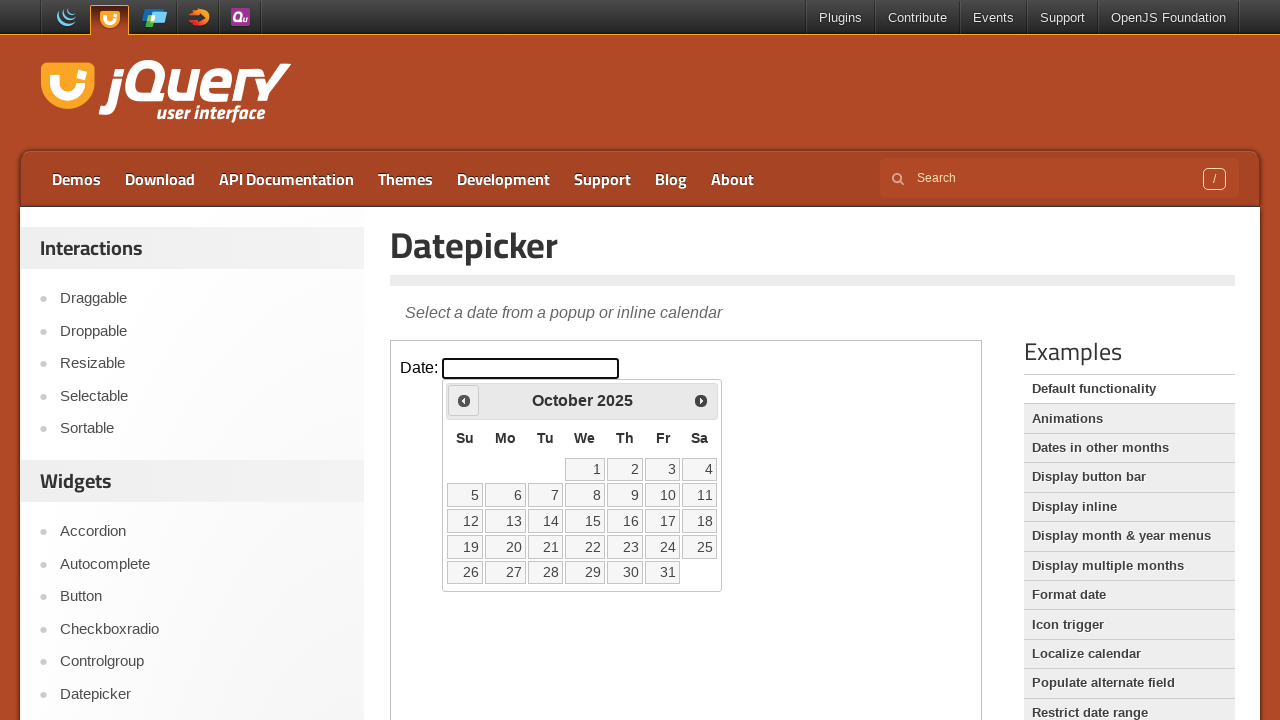

Retrieved current month: October
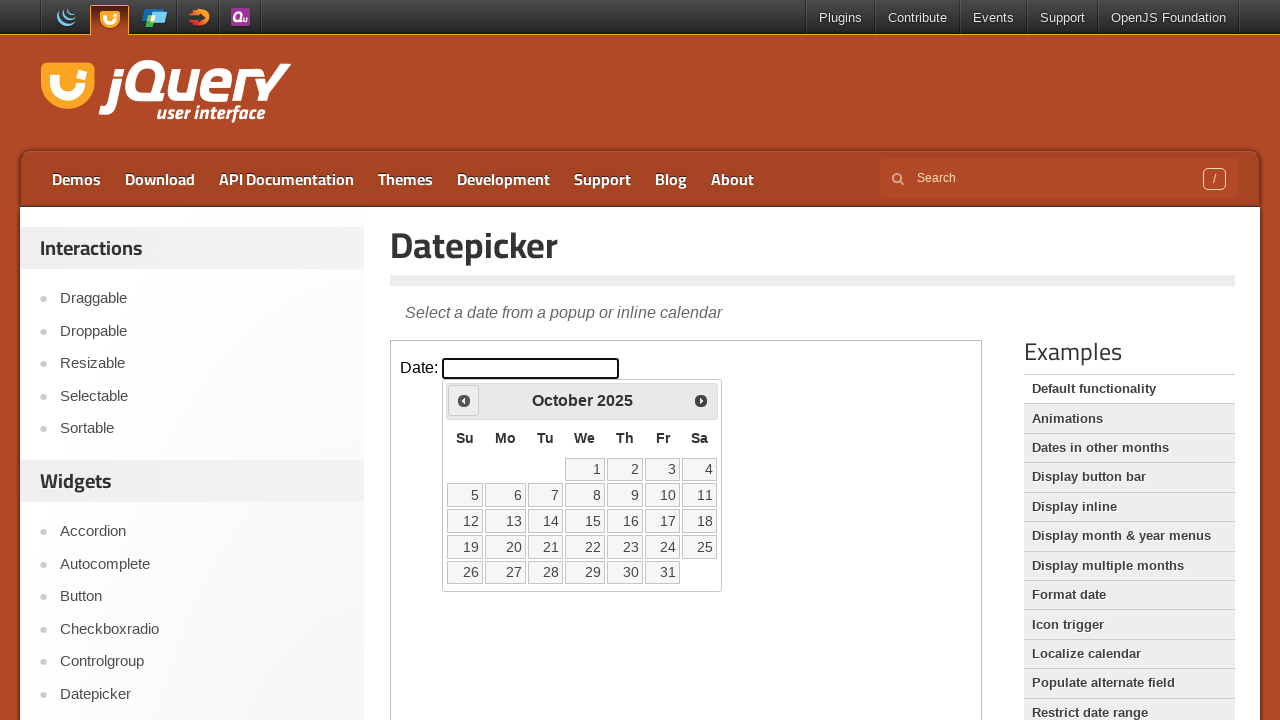

Retrieved current year: 2025
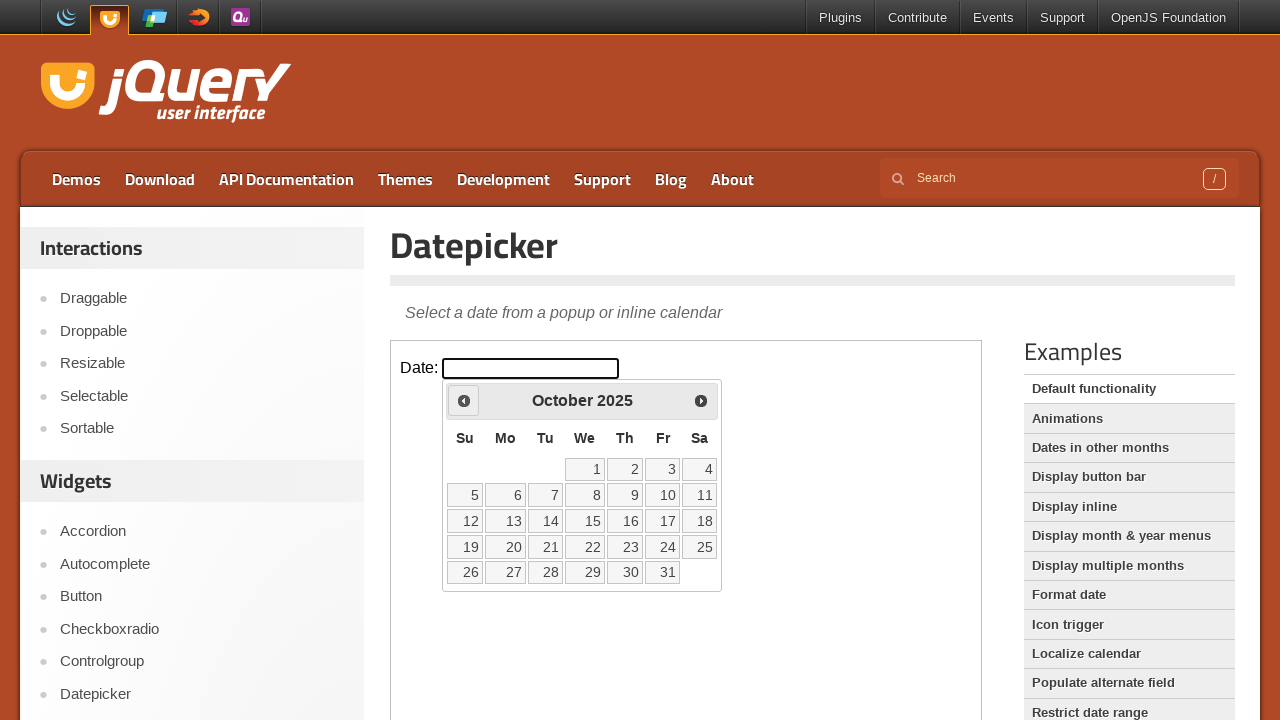

Clicked previous month navigation button at (464, 400) on iframe >> nth=0 >> internal:control=enter-frame >> span.ui-icon.ui-icon-circle-t
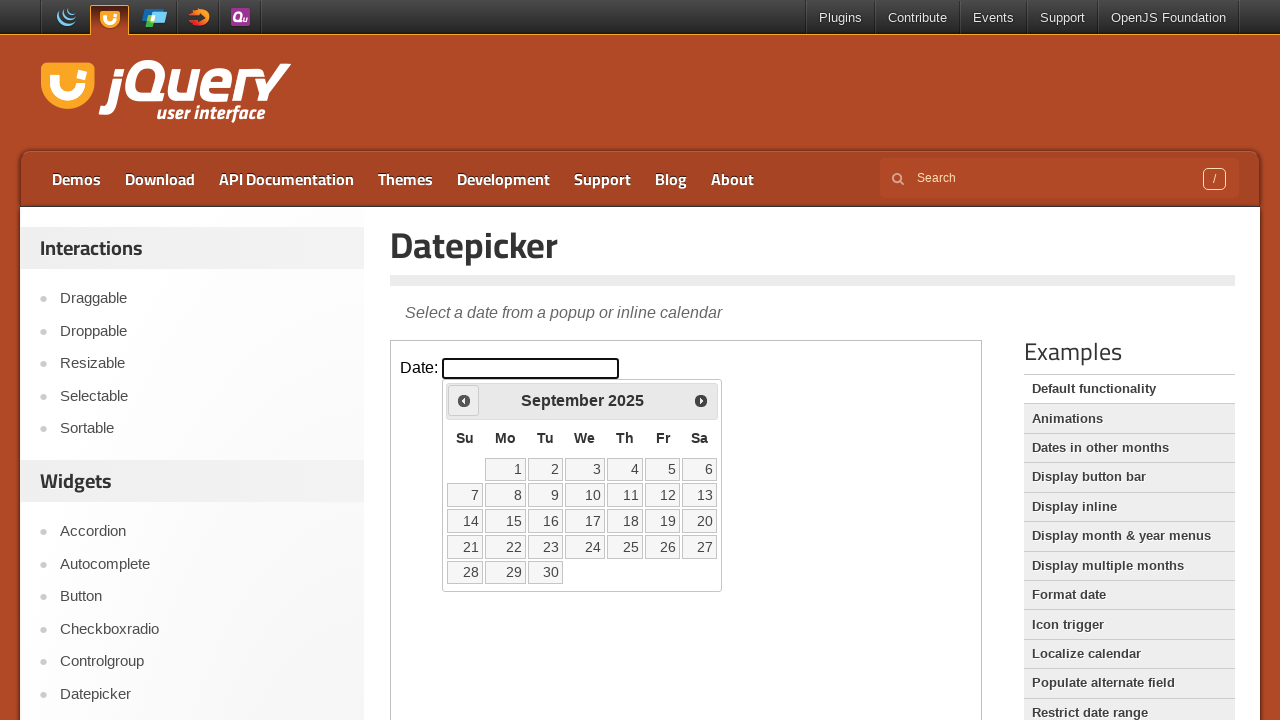

Waited 500ms for calendar to update
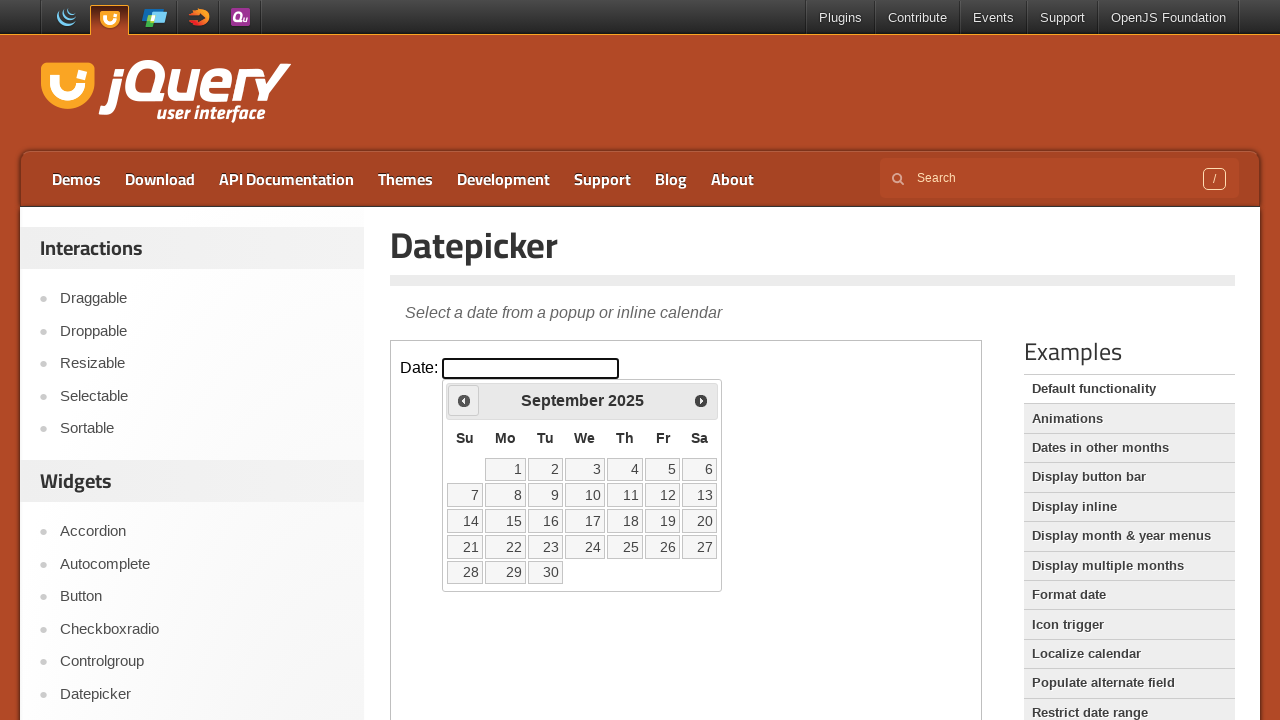

Retrieved current month: September
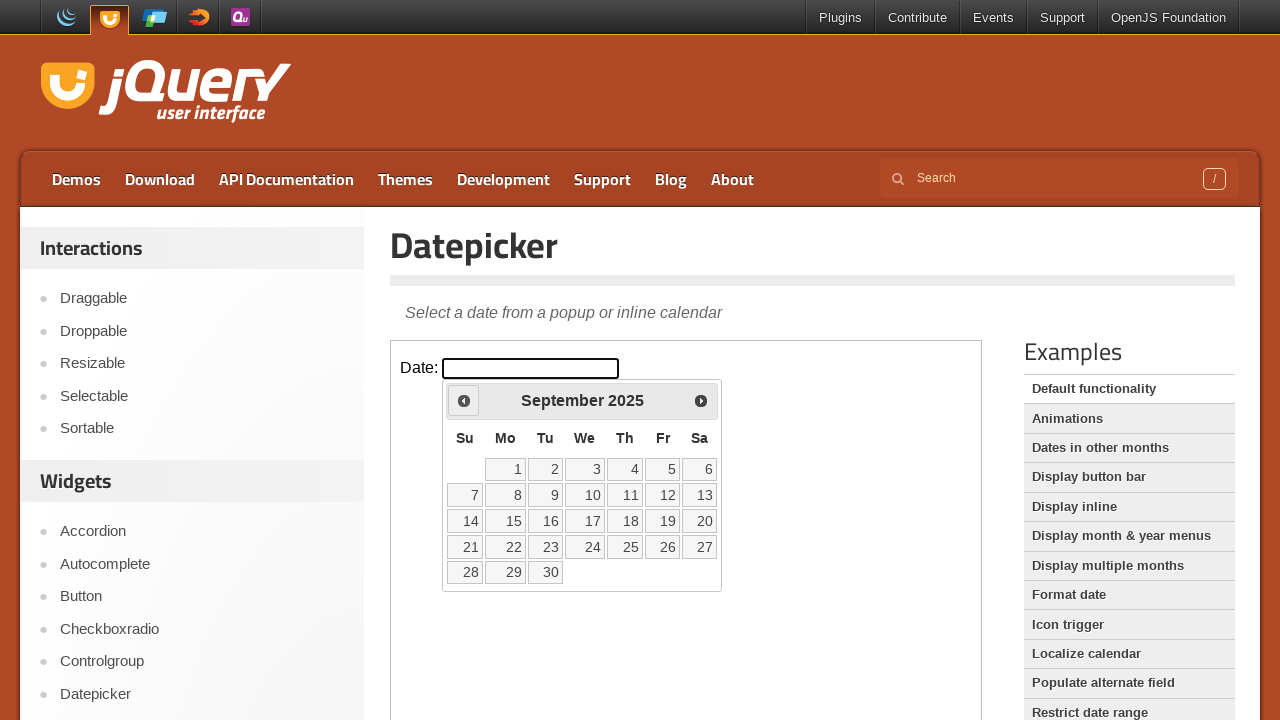

Retrieved current year: 2025
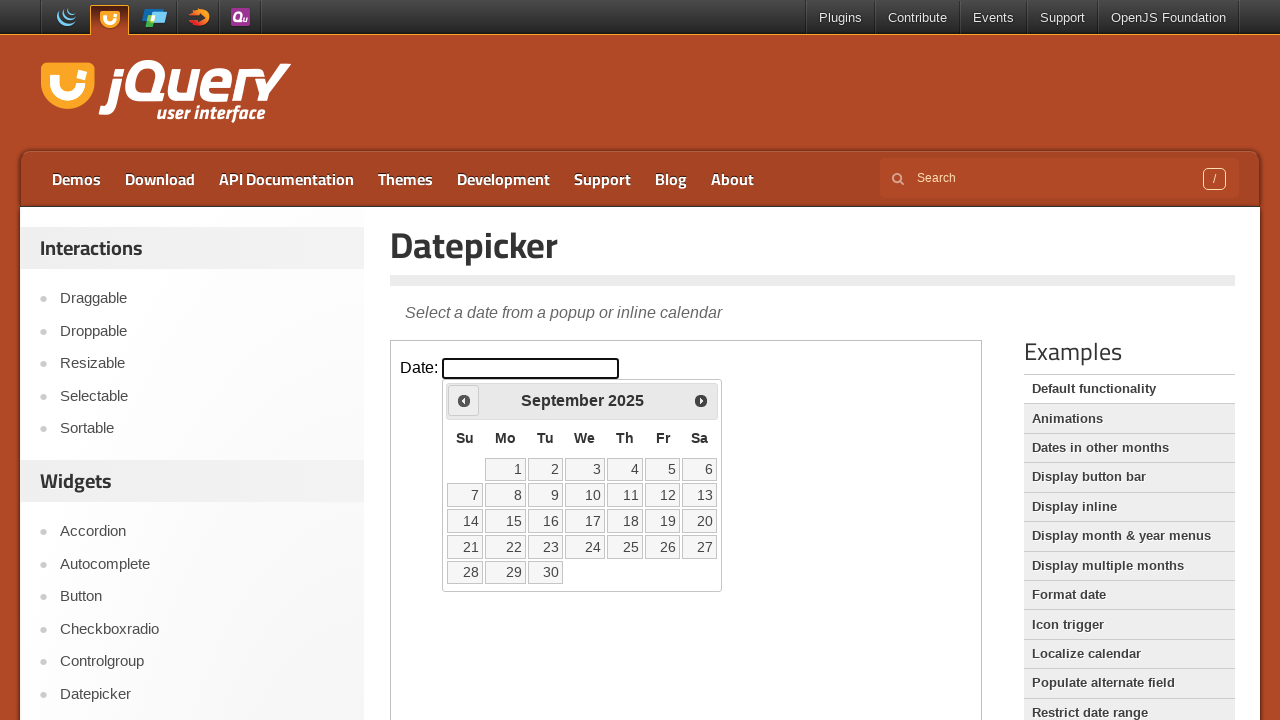

Clicked previous month navigation button at (464, 400) on iframe >> nth=0 >> internal:control=enter-frame >> span.ui-icon.ui-icon-circle-t
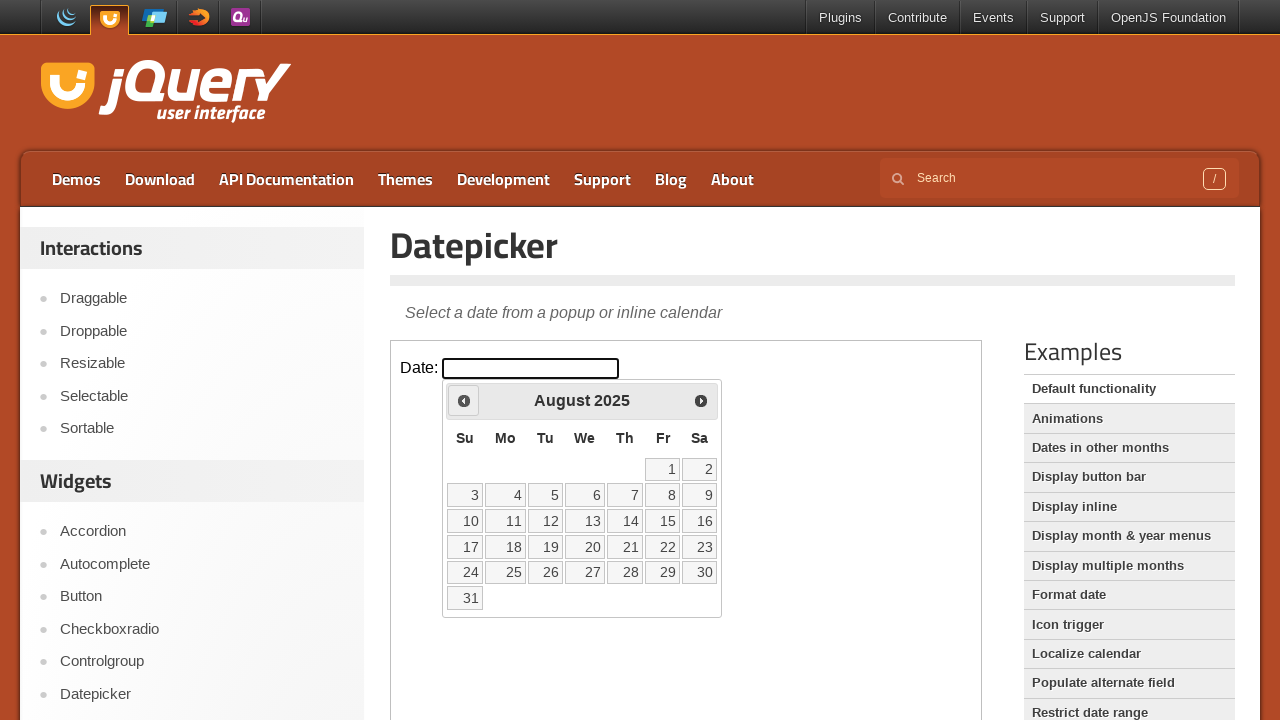

Waited 500ms for calendar to update
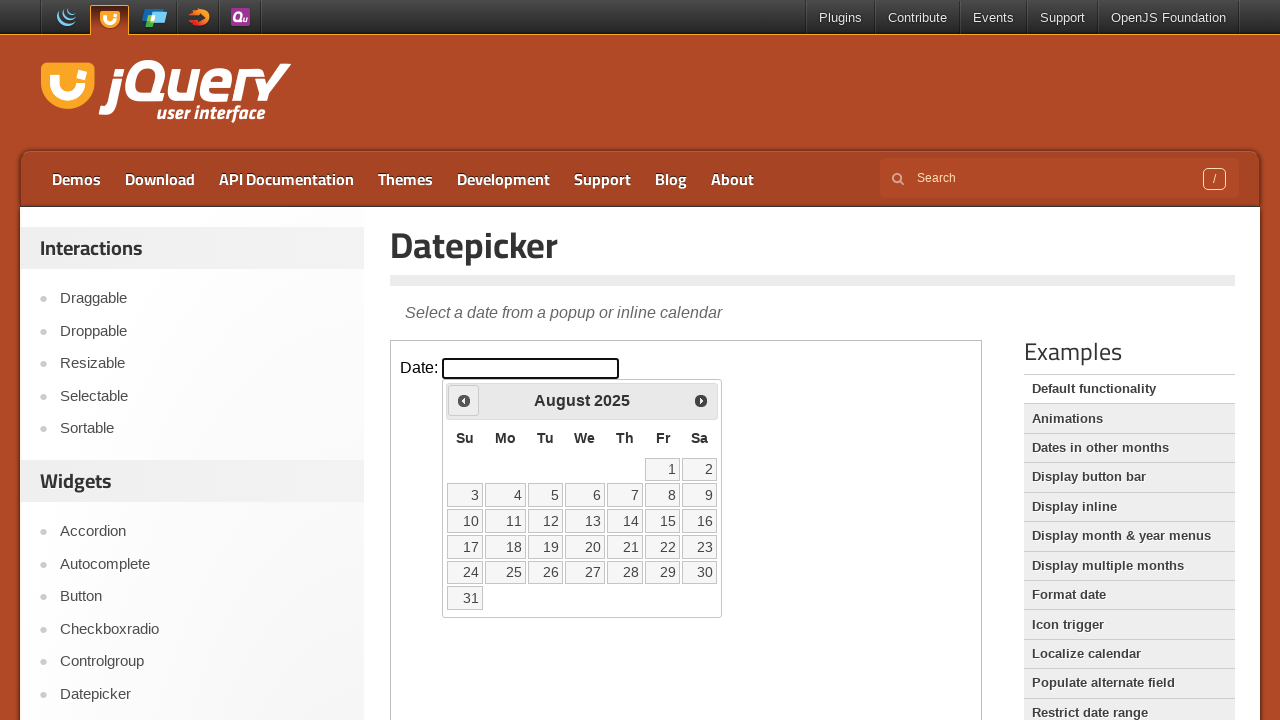

Retrieved current month: August
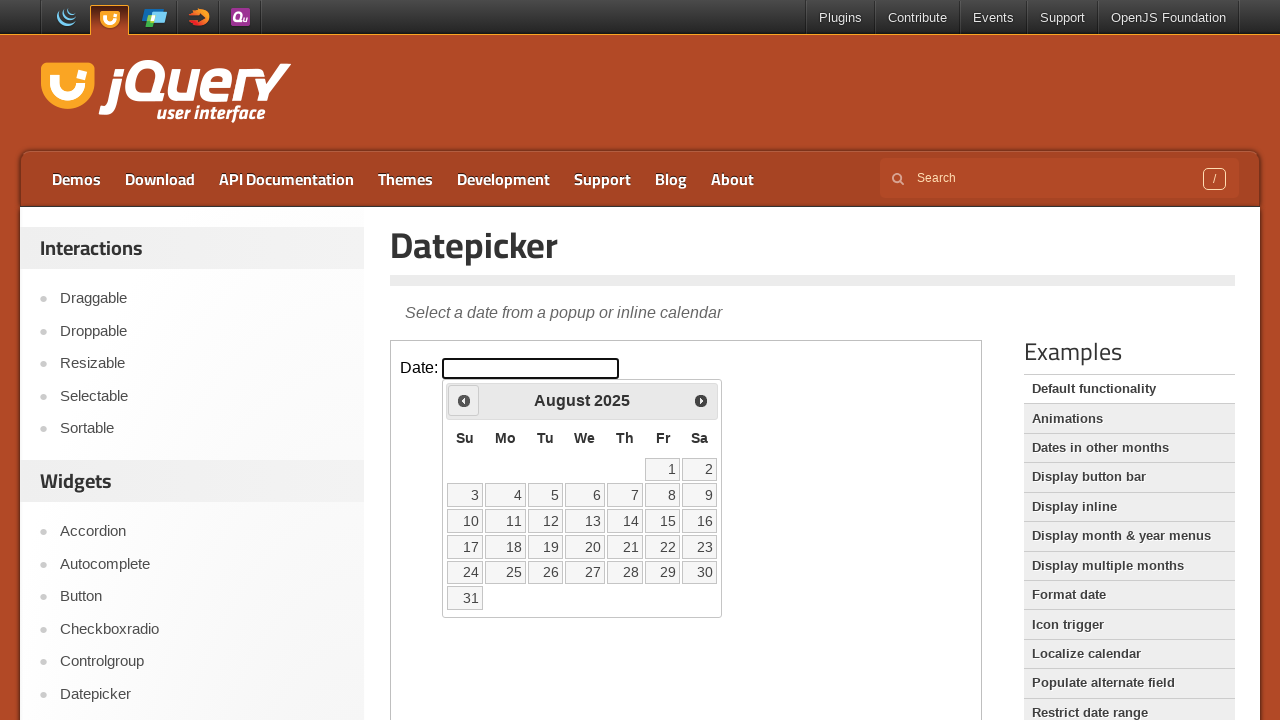

Retrieved current year: 2025
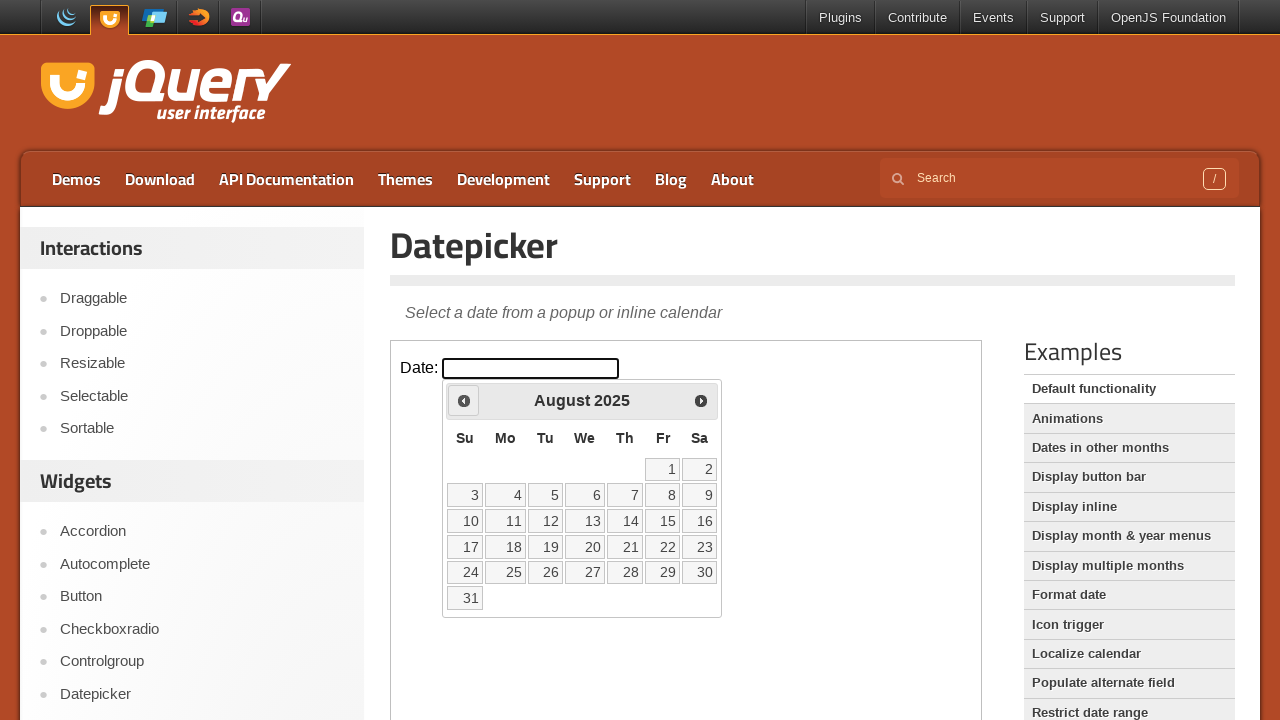

Clicked previous month navigation button at (464, 400) on iframe >> nth=0 >> internal:control=enter-frame >> span.ui-icon.ui-icon-circle-t
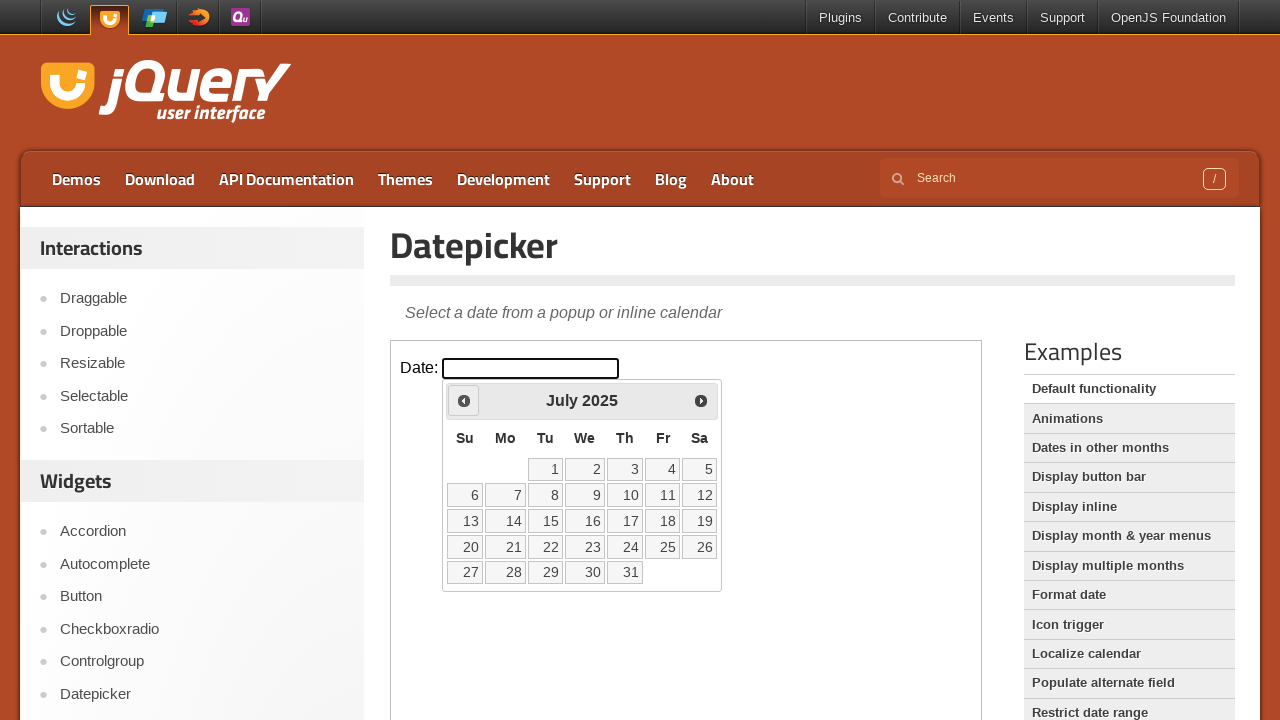

Waited 500ms for calendar to update
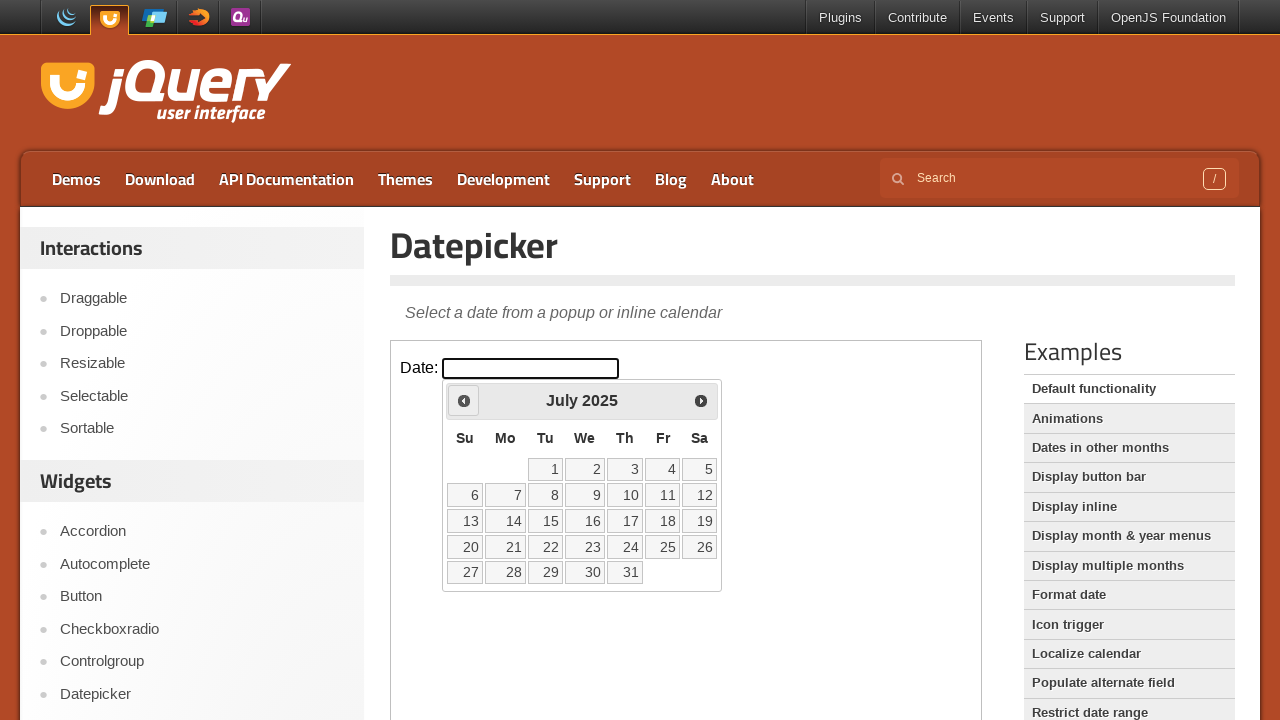

Retrieved current month: July
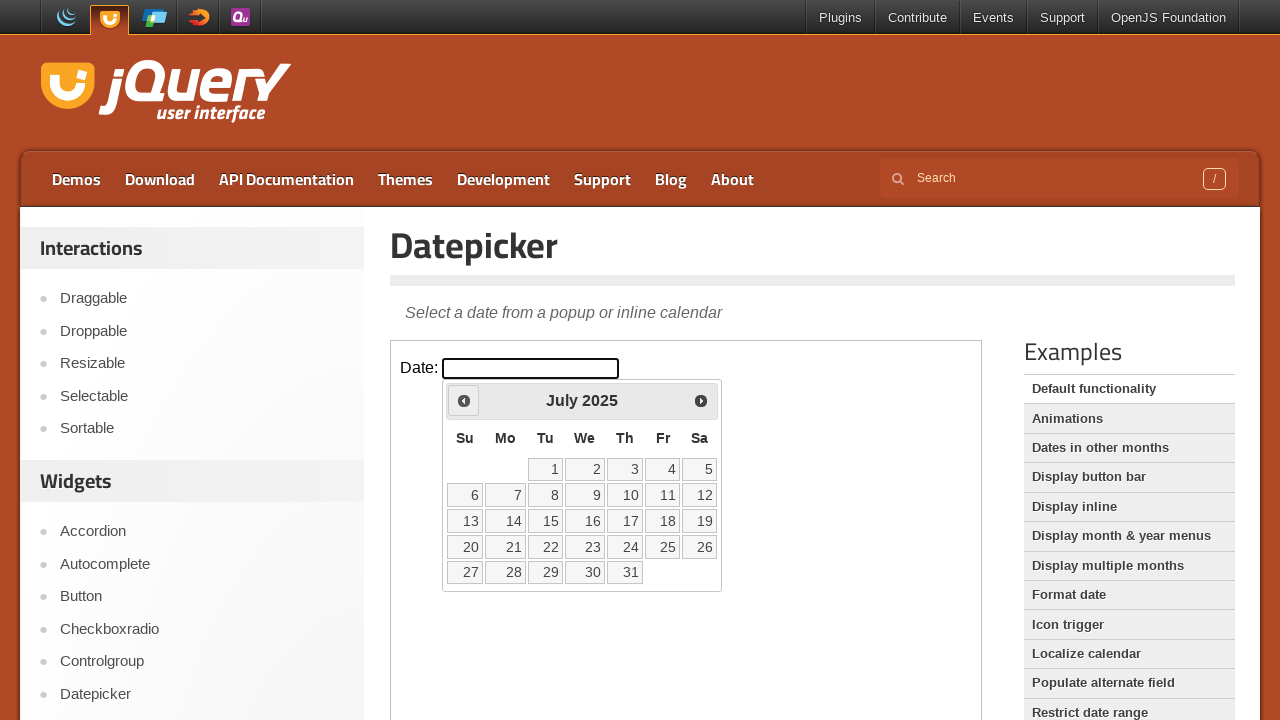

Retrieved current year: 2025
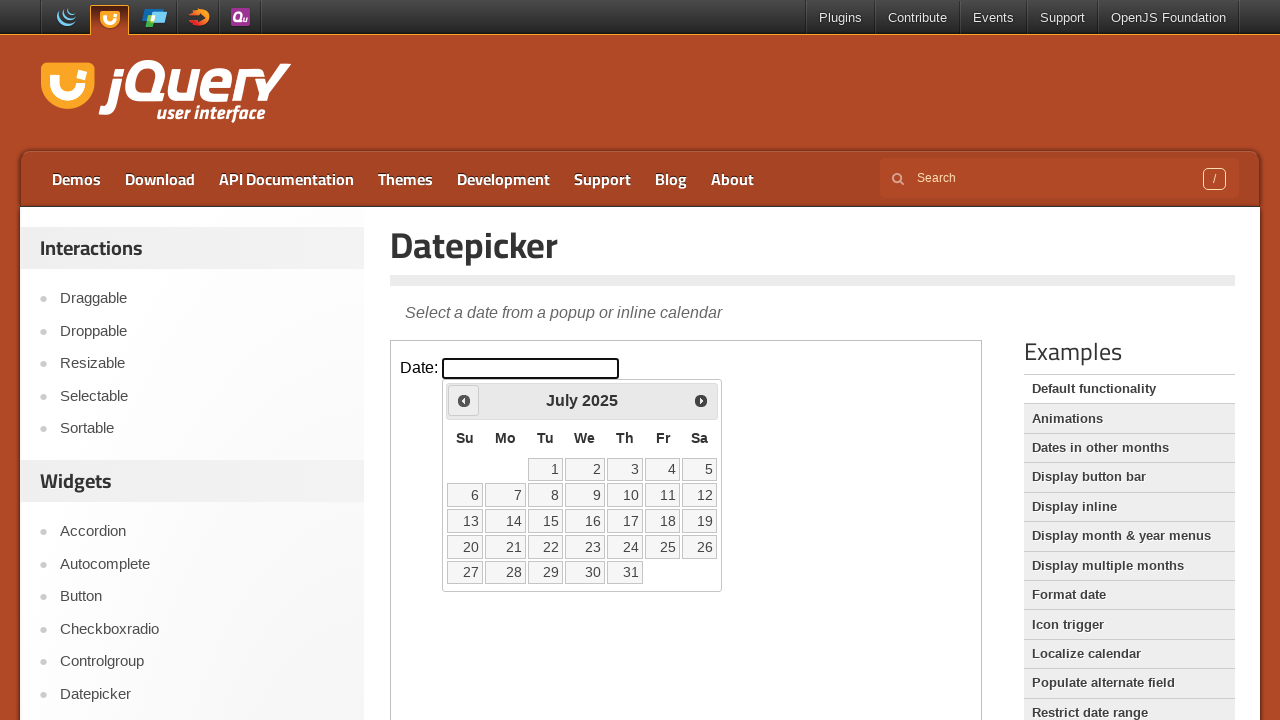

Clicked previous month navigation button at (464, 400) on iframe >> nth=0 >> internal:control=enter-frame >> span.ui-icon.ui-icon-circle-t
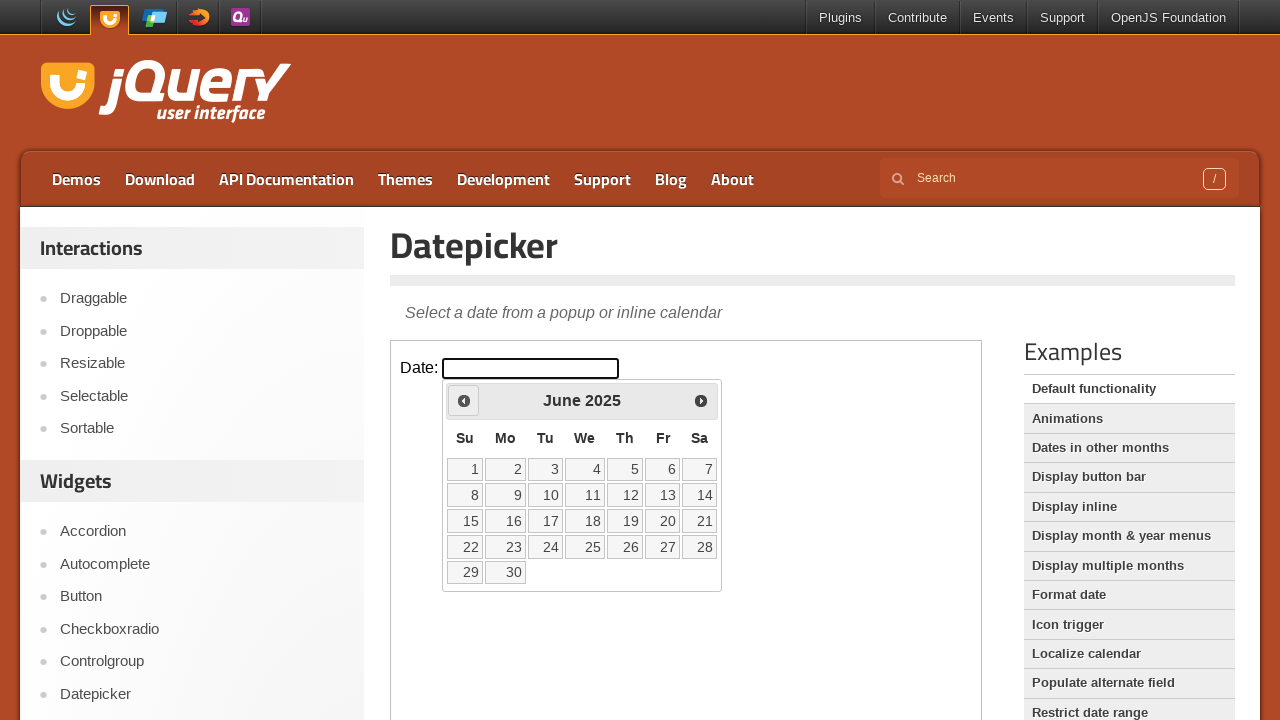

Waited 500ms for calendar to update
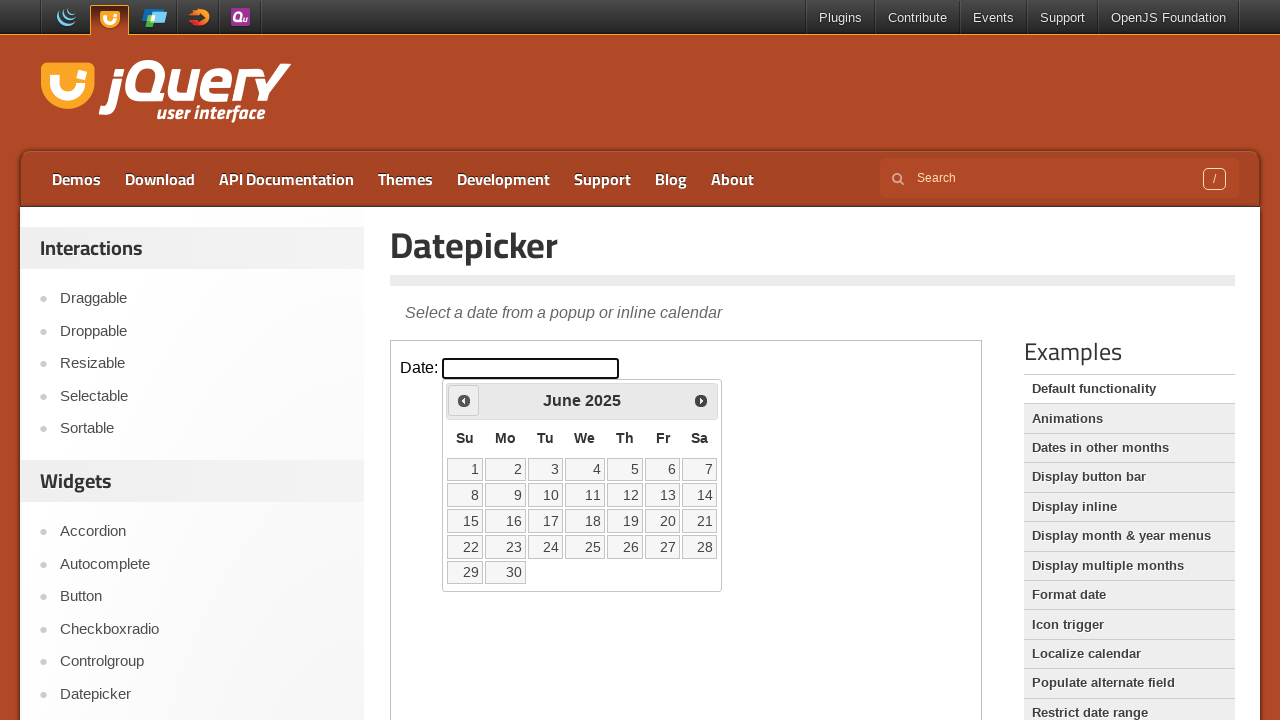

Retrieved current month: June
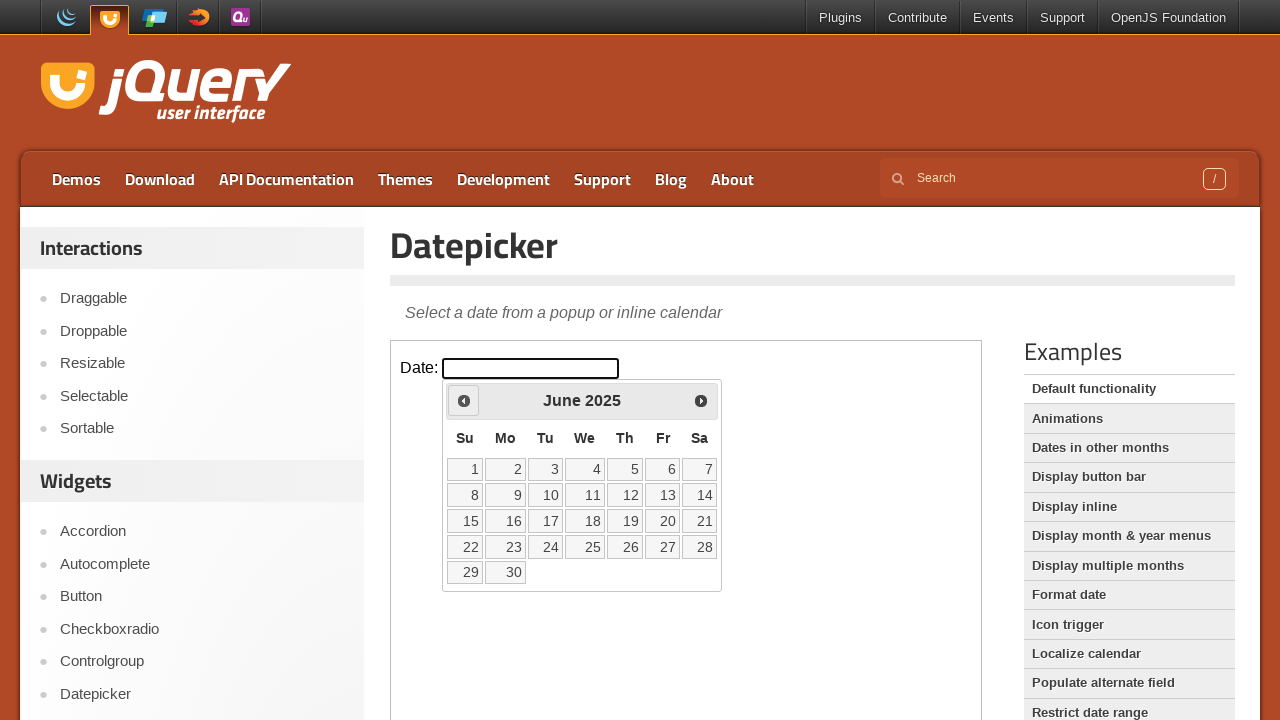

Retrieved current year: 2025
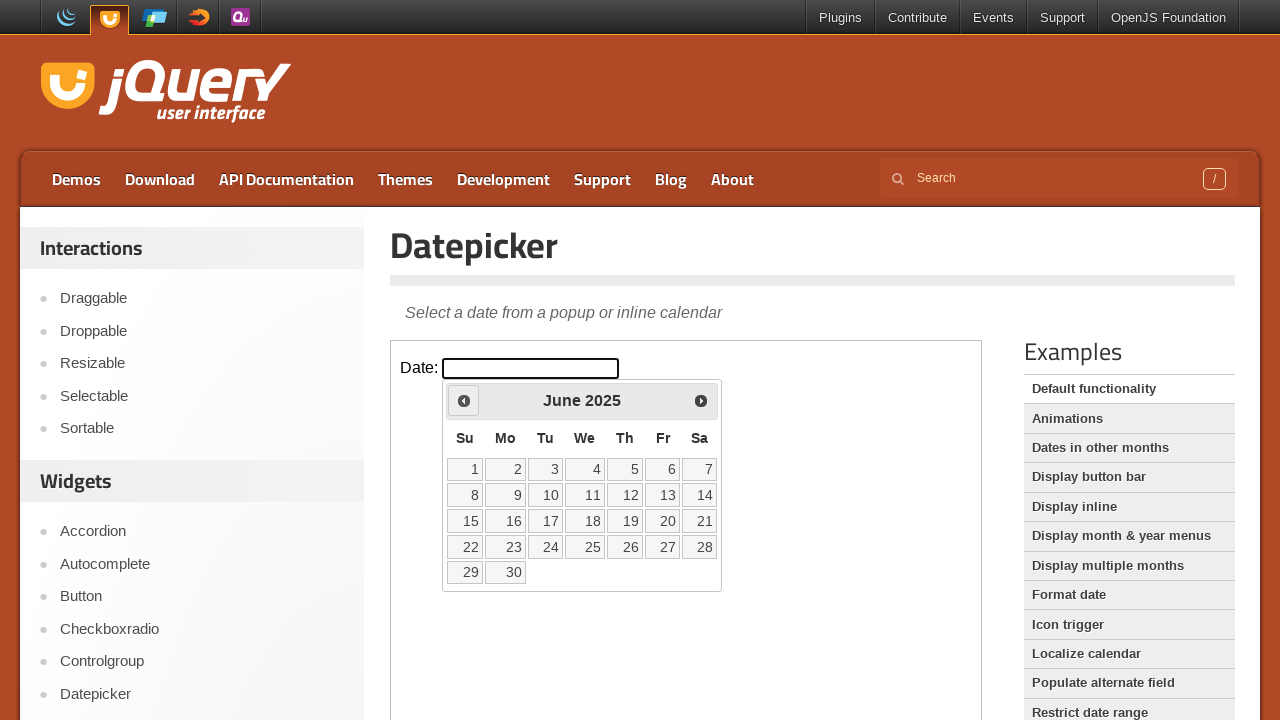

Clicked previous month navigation button at (464, 400) on iframe >> nth=0 >> internal:control=enter-frame >> span.ui-icon.ui-icon-circle-t
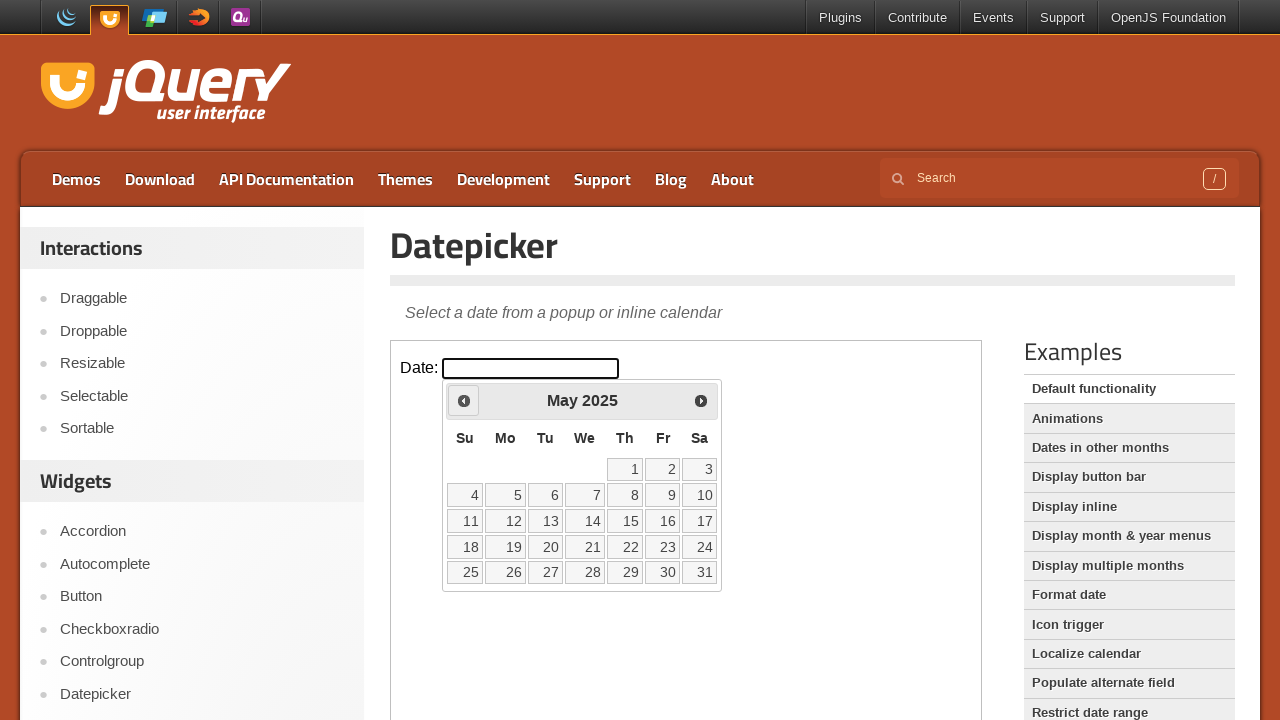

Waited 500ms for calendar to update
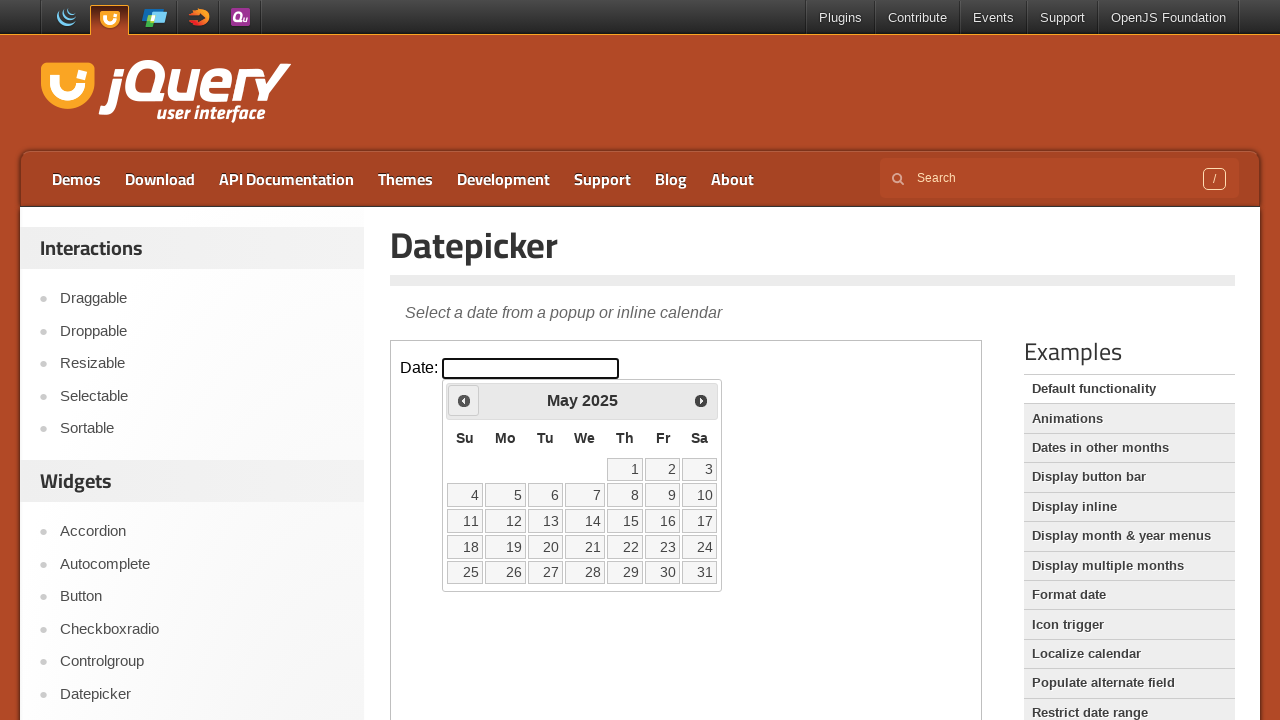

Retrieved current month: May
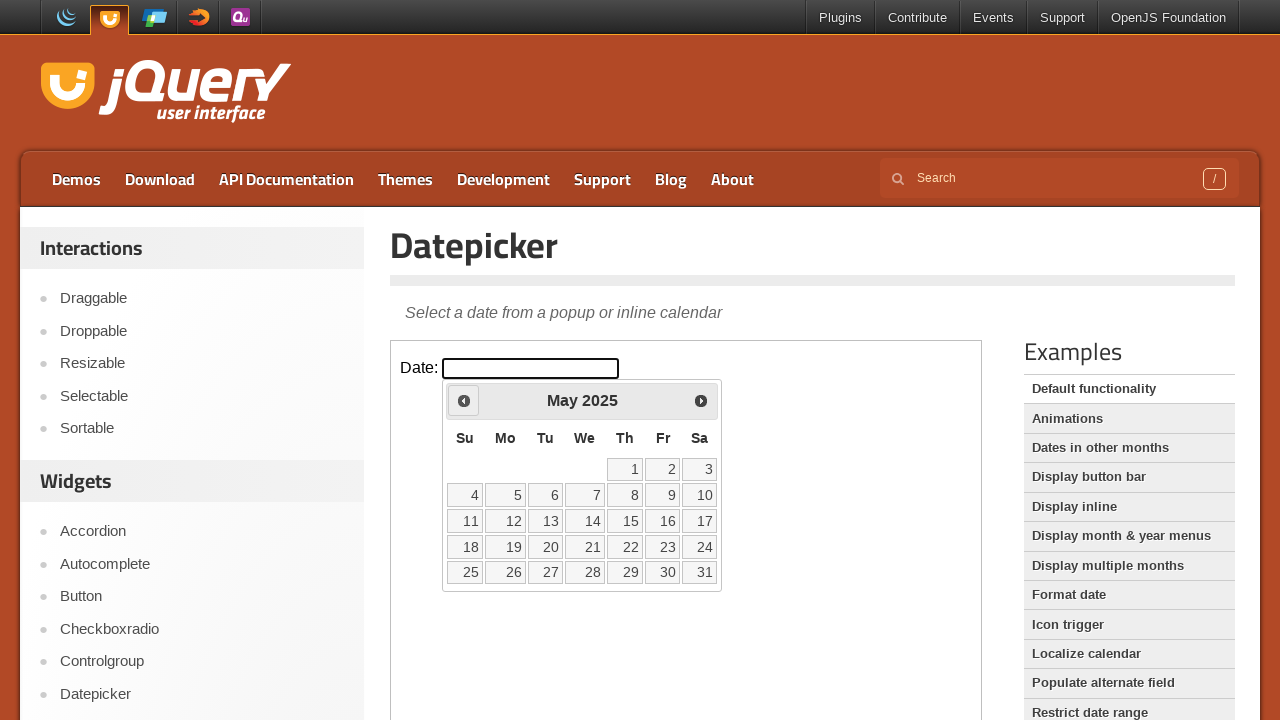

Retrieved current year: 2025
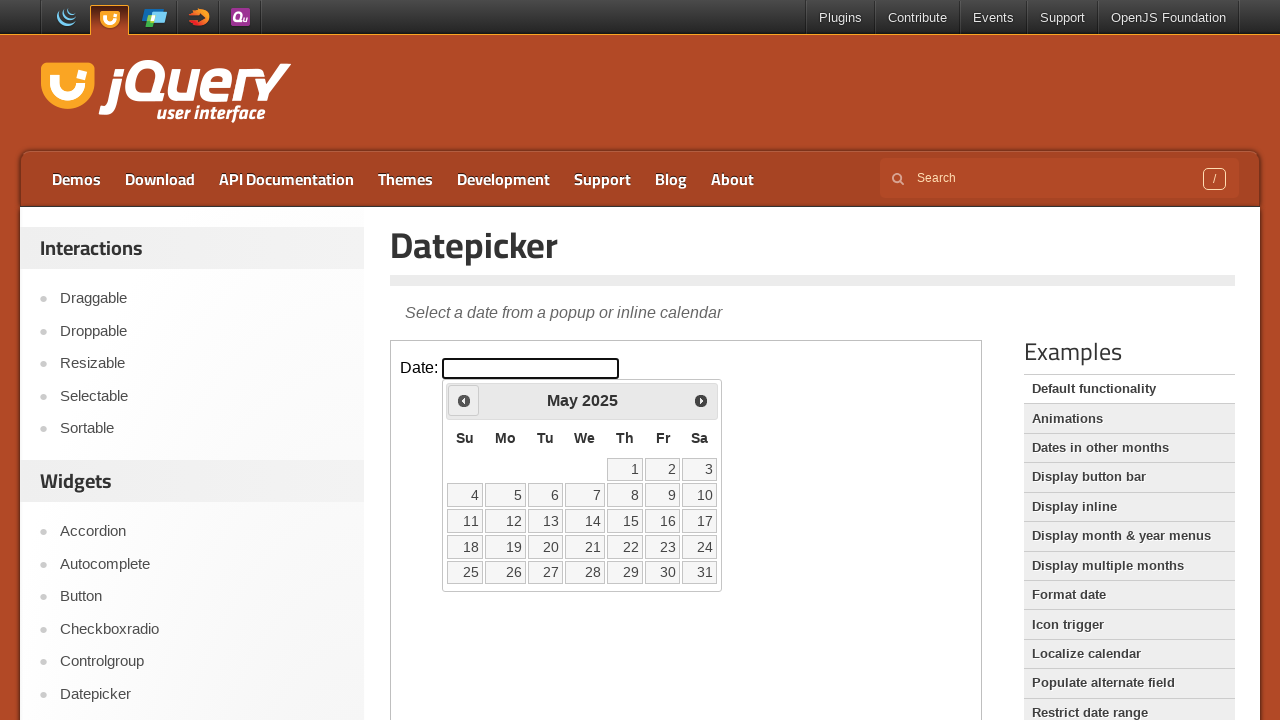

Clicked previous month navigation button at (464, 400) on iframe >> nth=0 >> internal:control=enter-frame >> span.ui-icon.ui-icon-circle-t
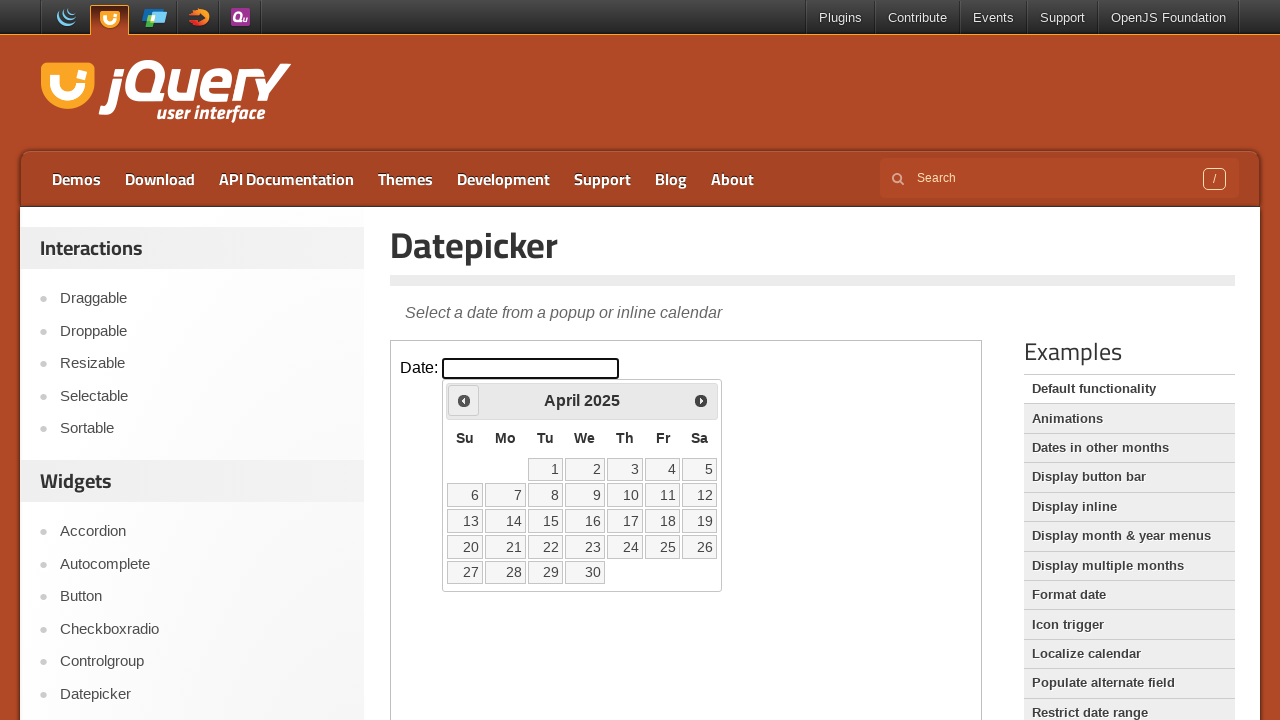

Waited 500ms for calendar to update
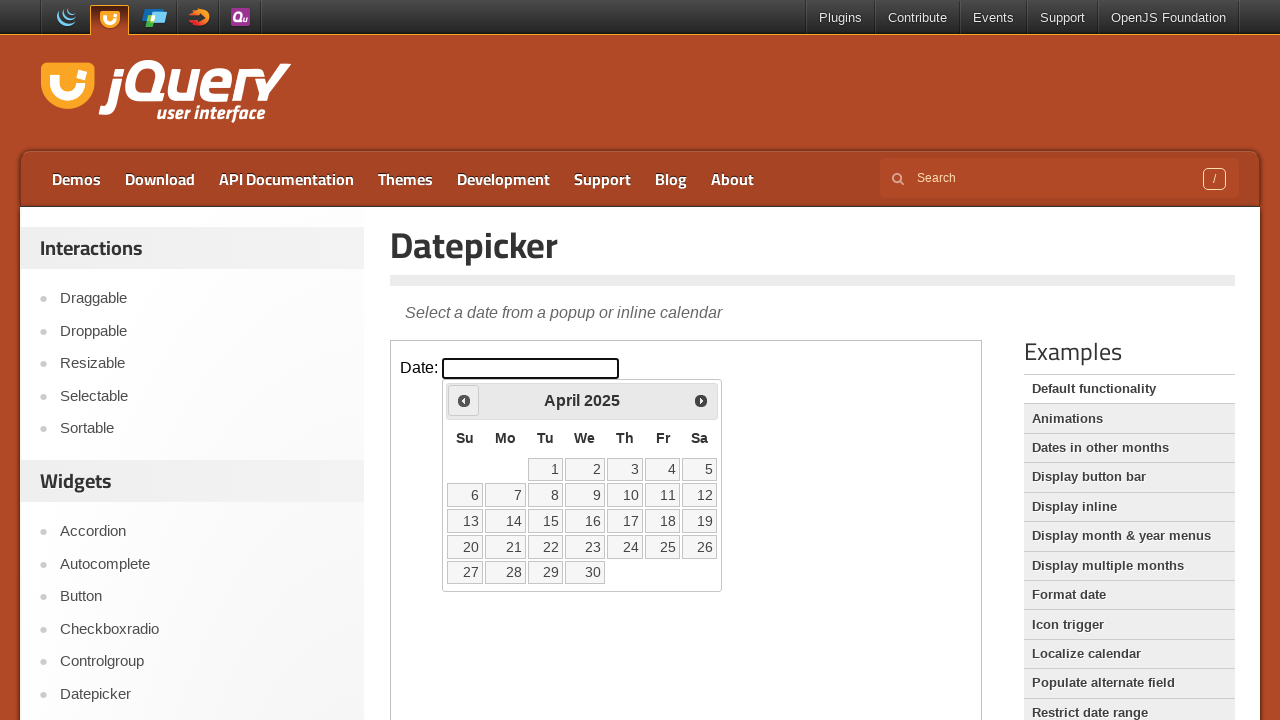

Retrieved current month: April
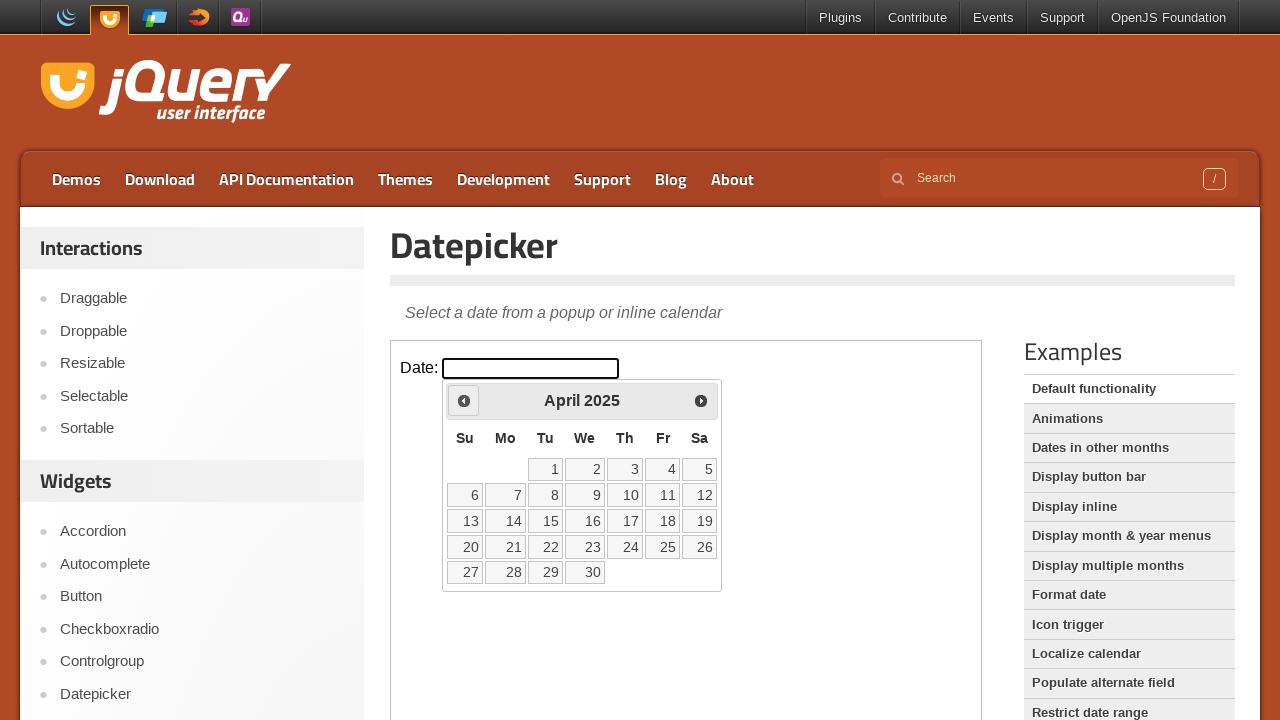

Retrieved current year: 2025
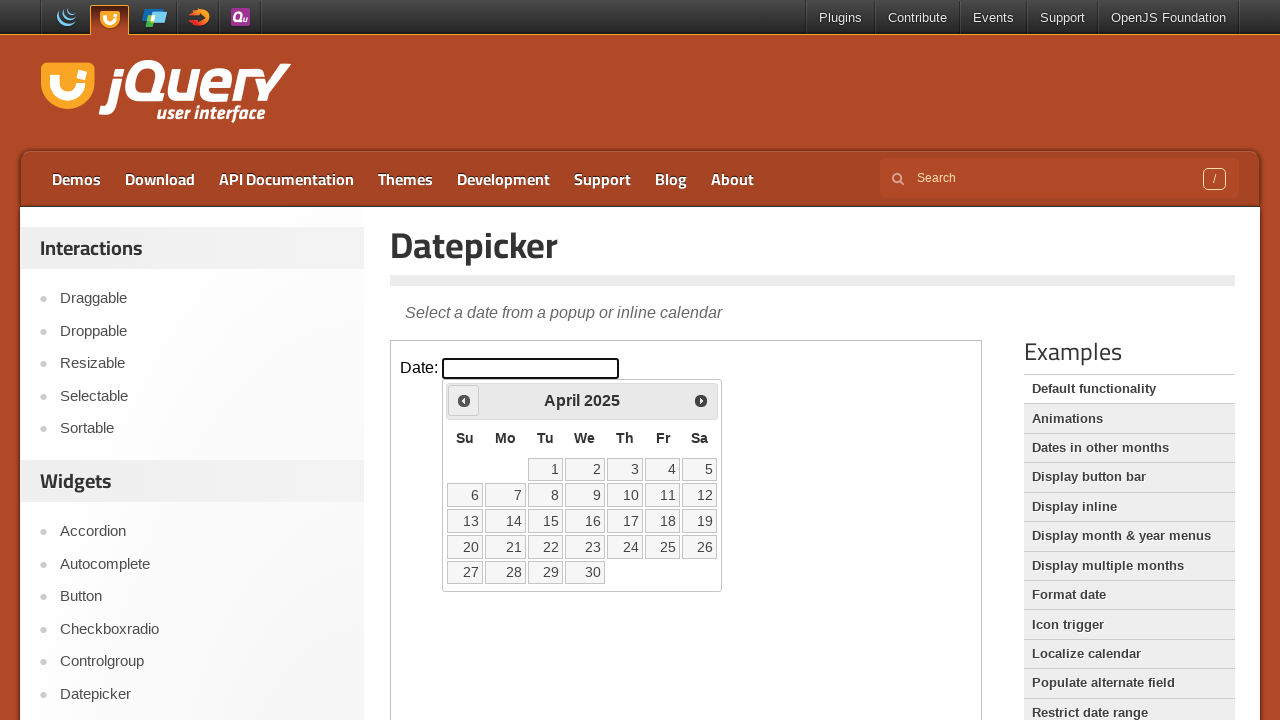

Clicked previous month navigation button at (464, 400) on iframe >> nth=0 >> internal:control=enter-frame >> span.ui-icon.ui-icon-circle-t
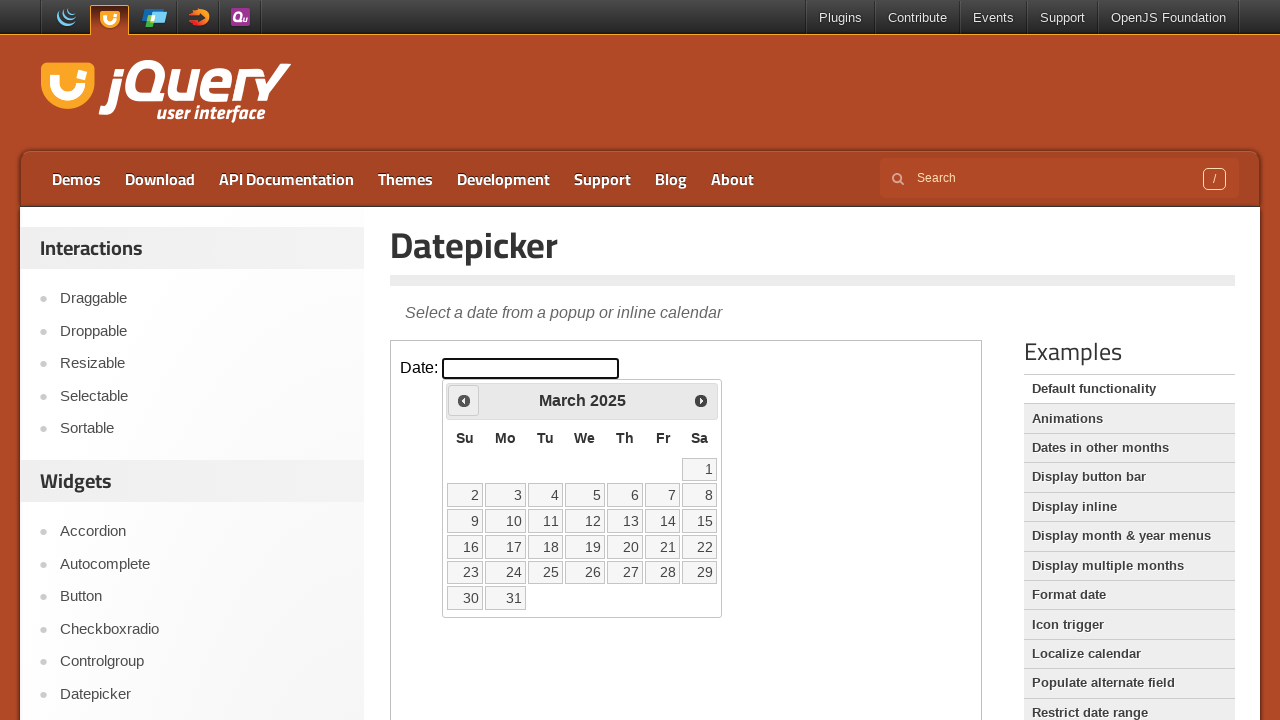

Waited 500ms for calendar to update
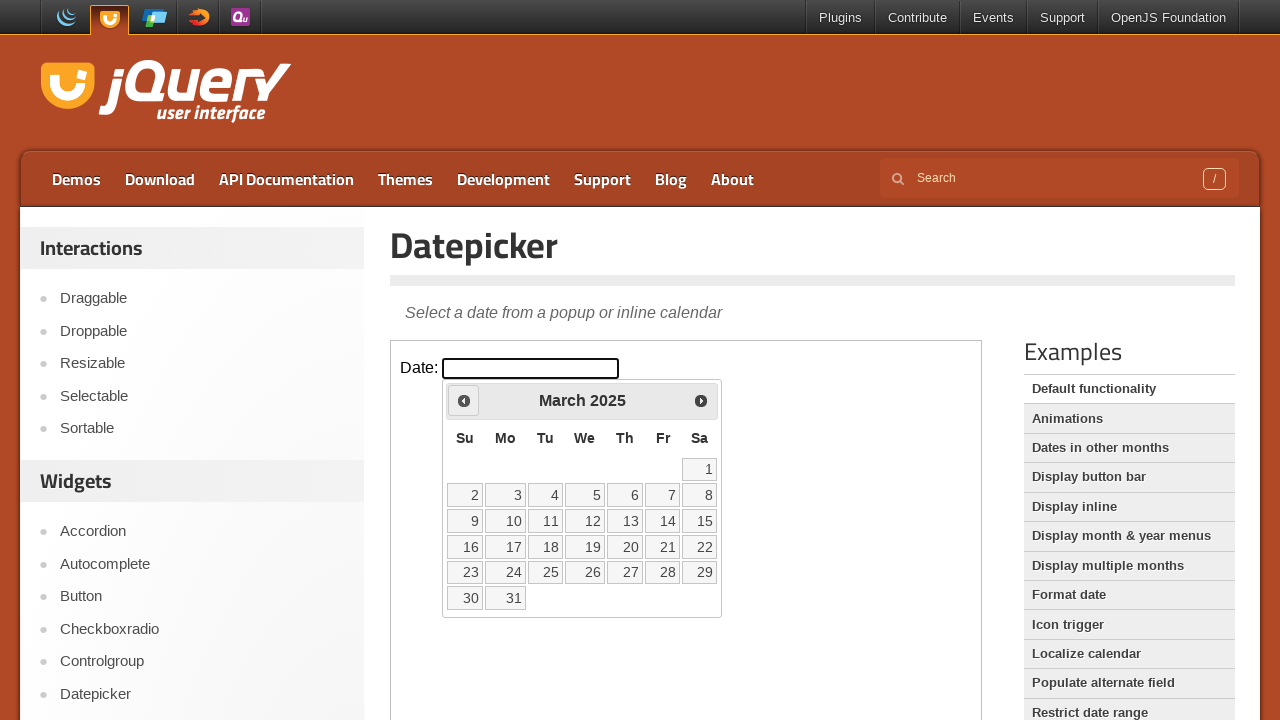

Retrieved current month: March
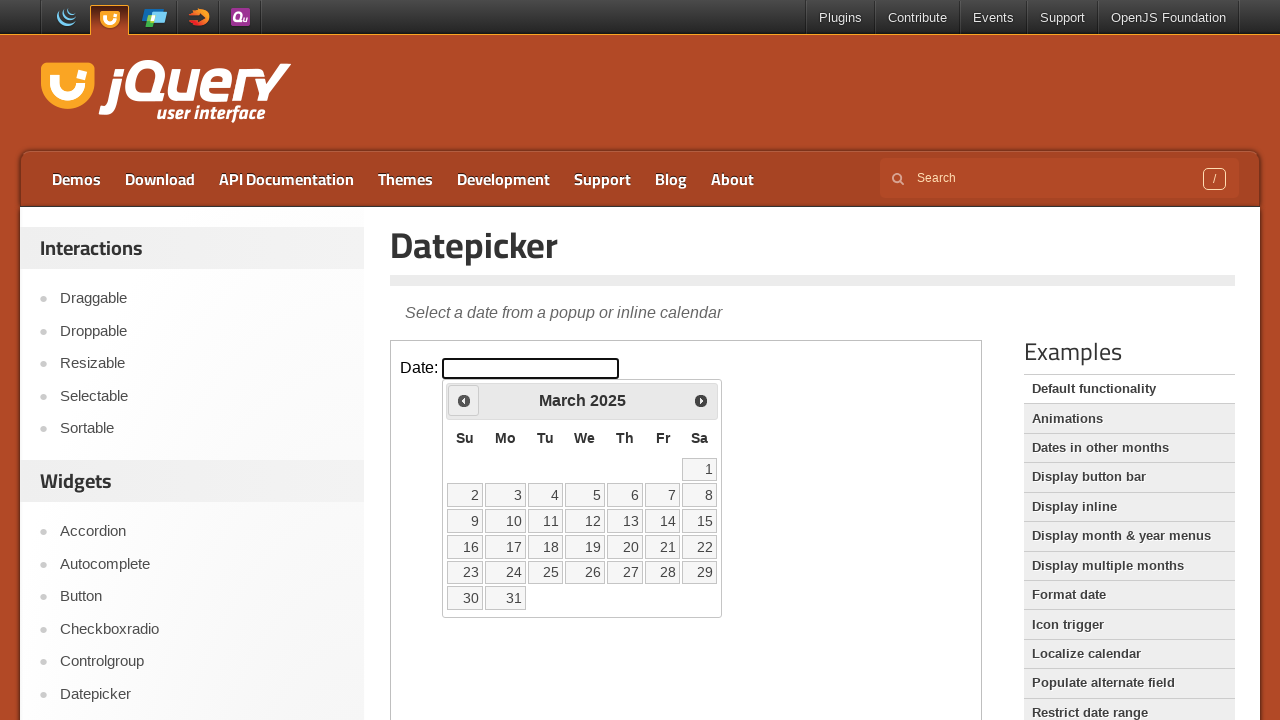

Retrieved current year: 2025
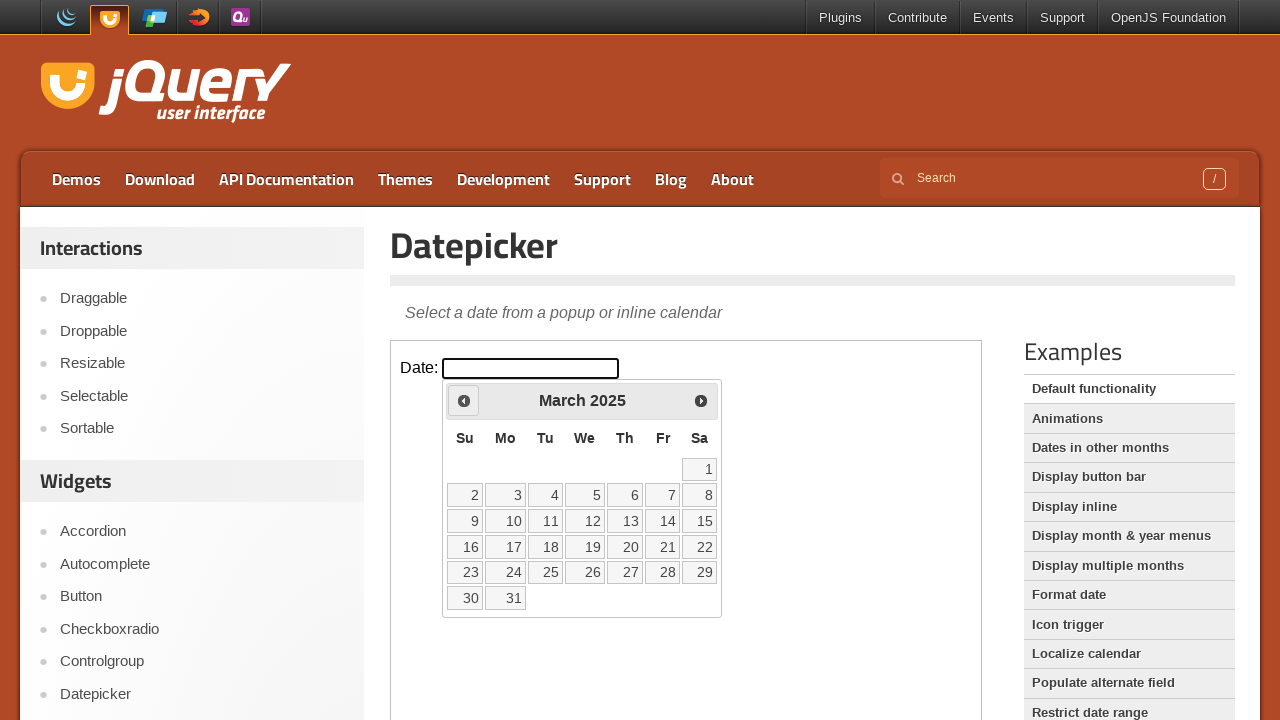

Clicked previous month navigation button at (464, 400) on iframe >> nth=0 >> internal:control=enter-frame >> span.ui-icon.ui-icon-circle-t
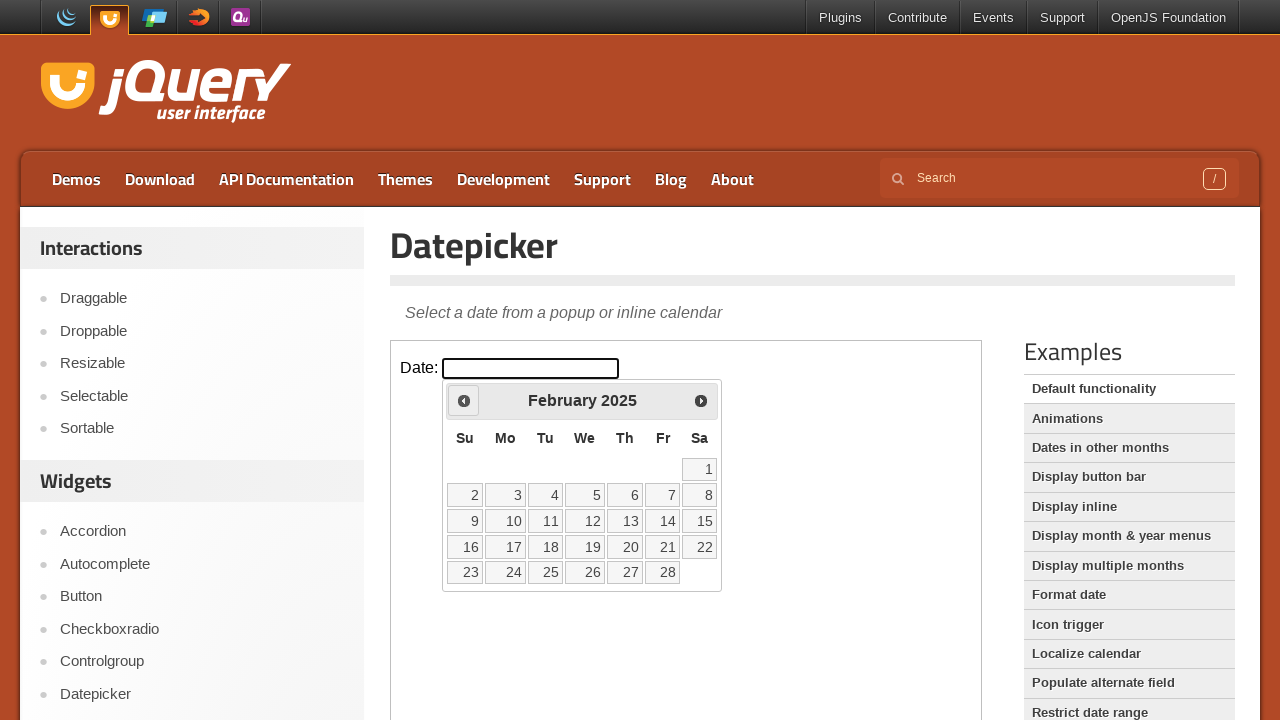

Waited 500ms for calendar to update
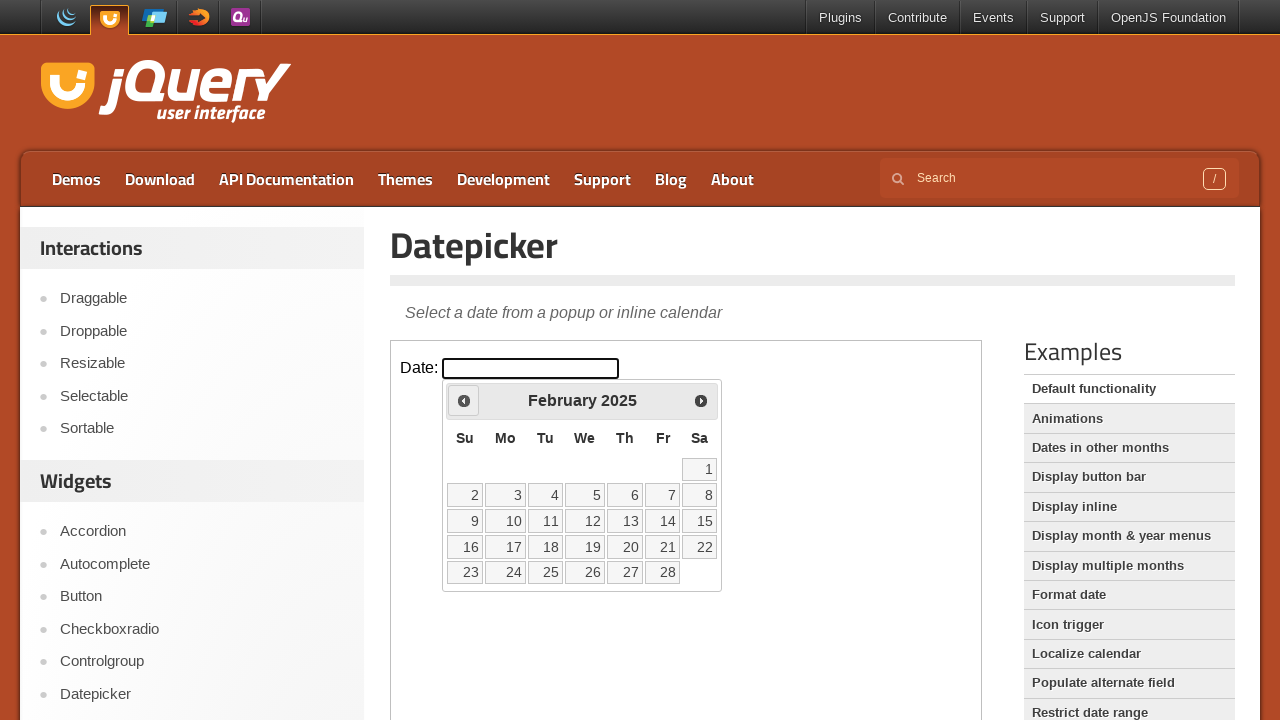

Retrieved current month: February
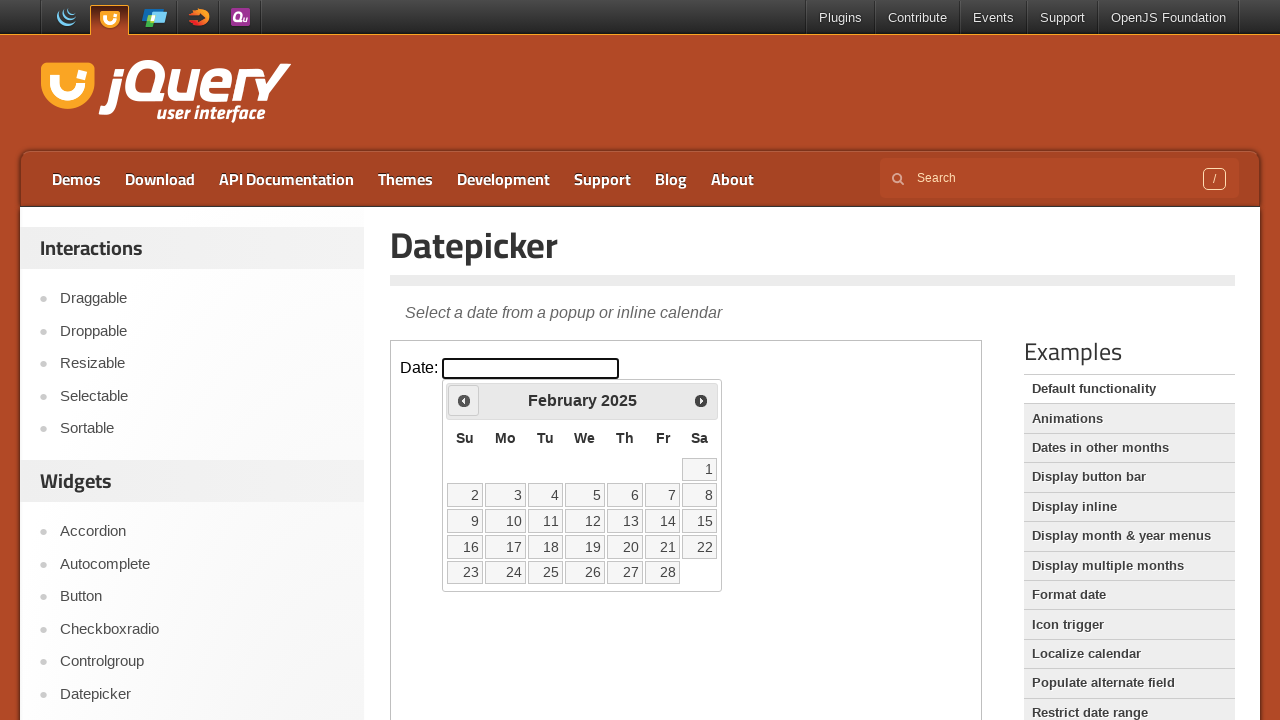

Retrieved current year: 2025
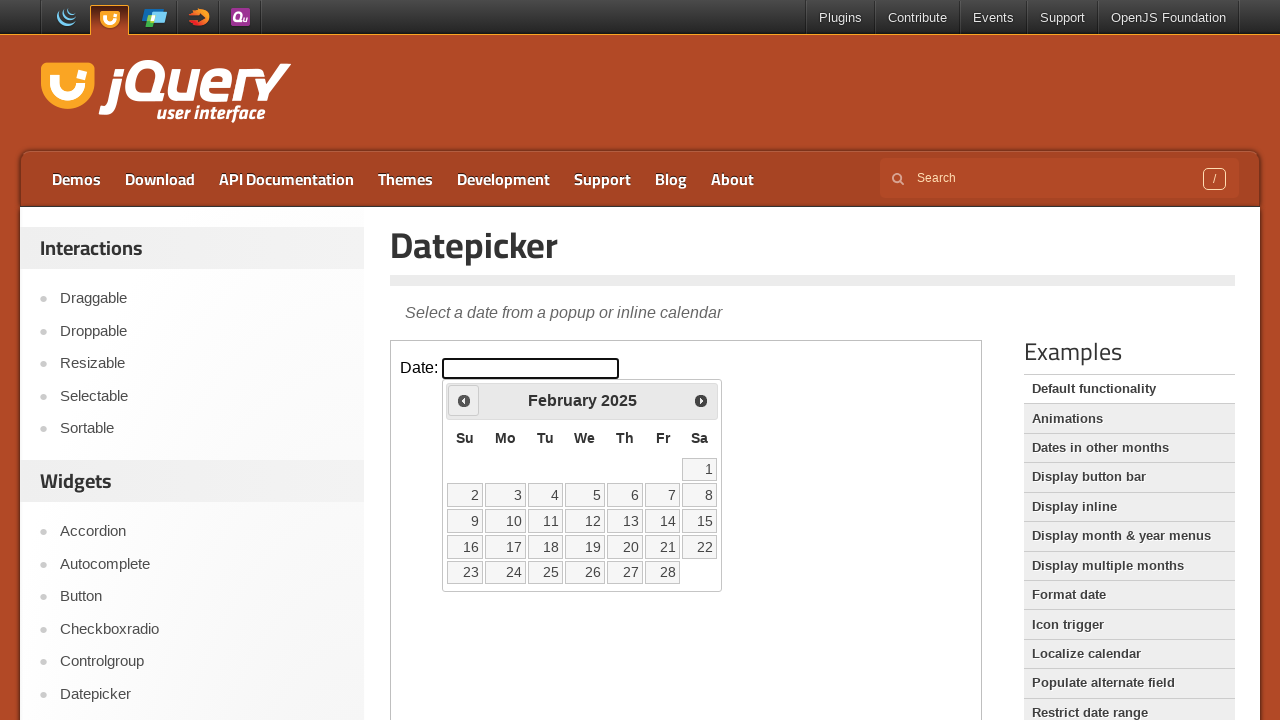

Clicked previous month navigation button at (464, 400) on iframe >> nth=0 >> internal:control=enter-frame >> span.ui-icon.ui-icon-circle-t
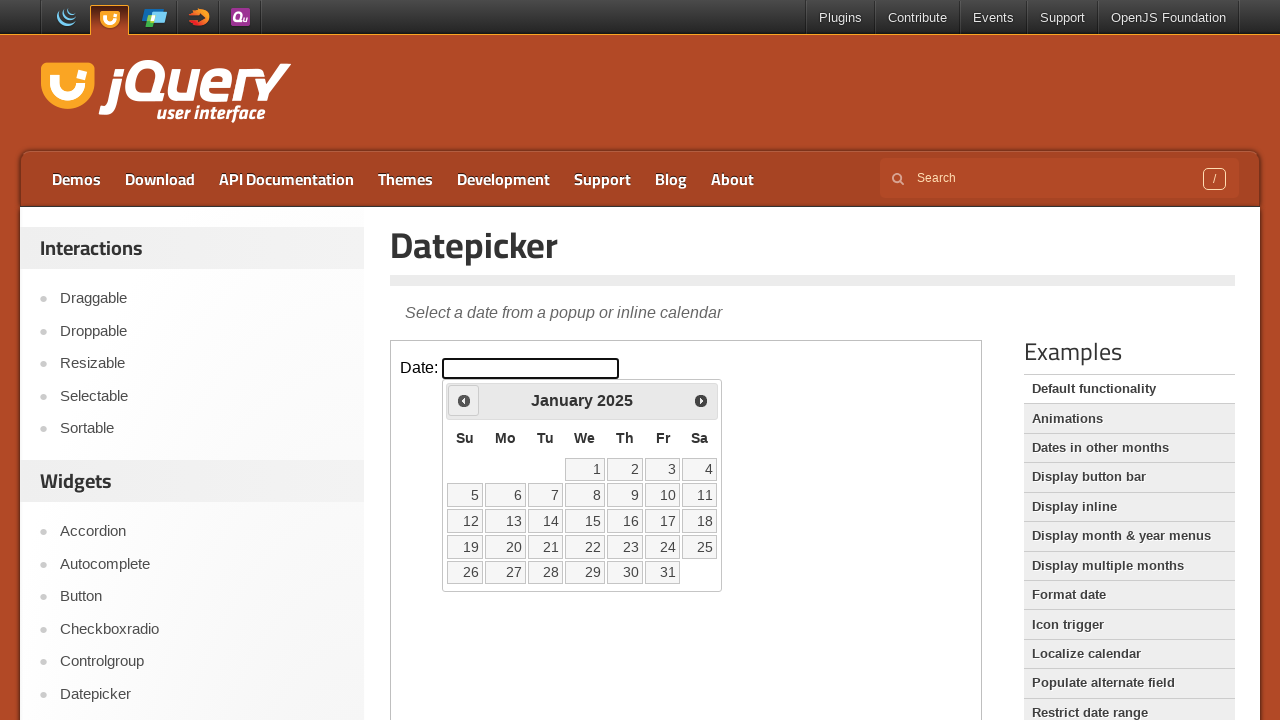

Waited 500ms for calendar to update
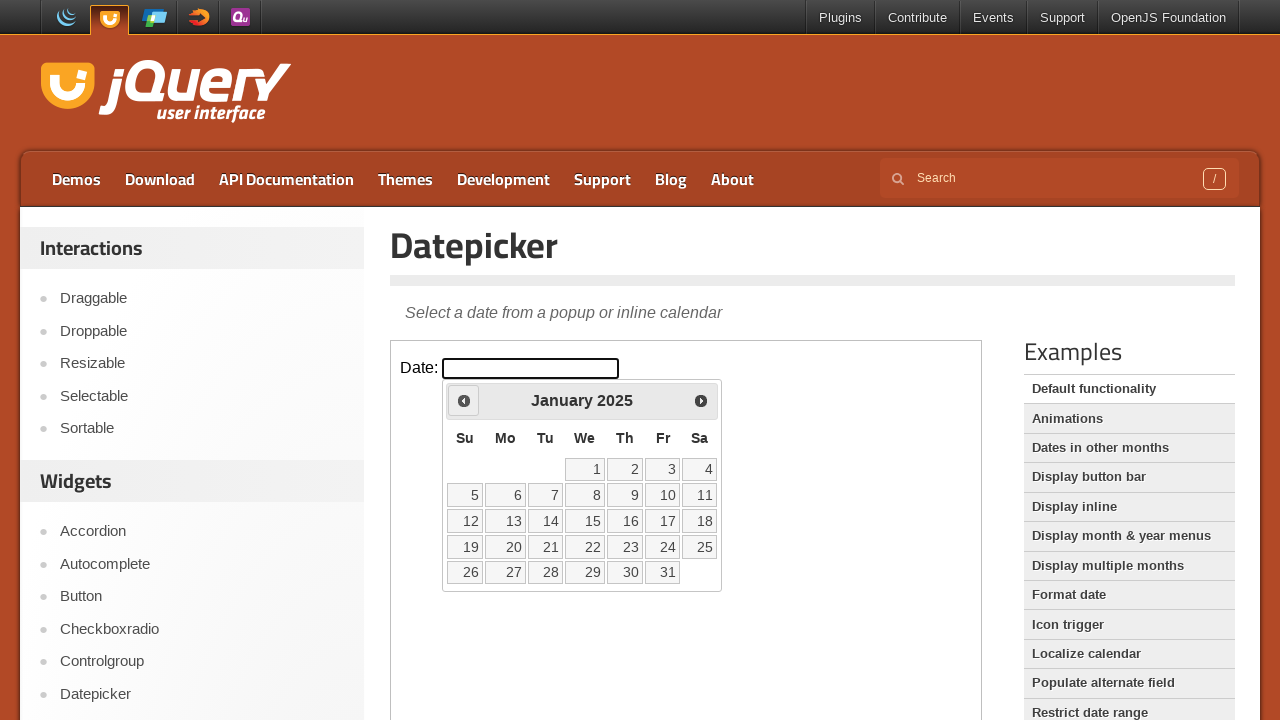

Retrieved current month: January
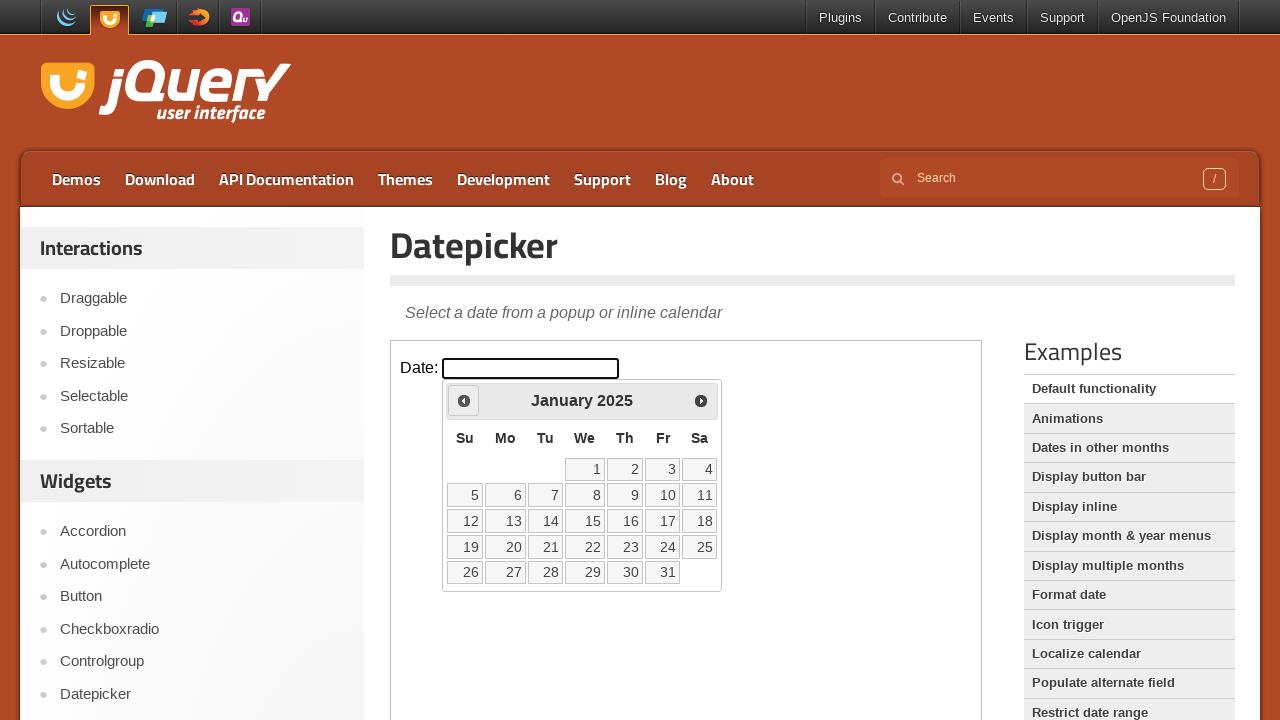

Retrieved current year: 2025
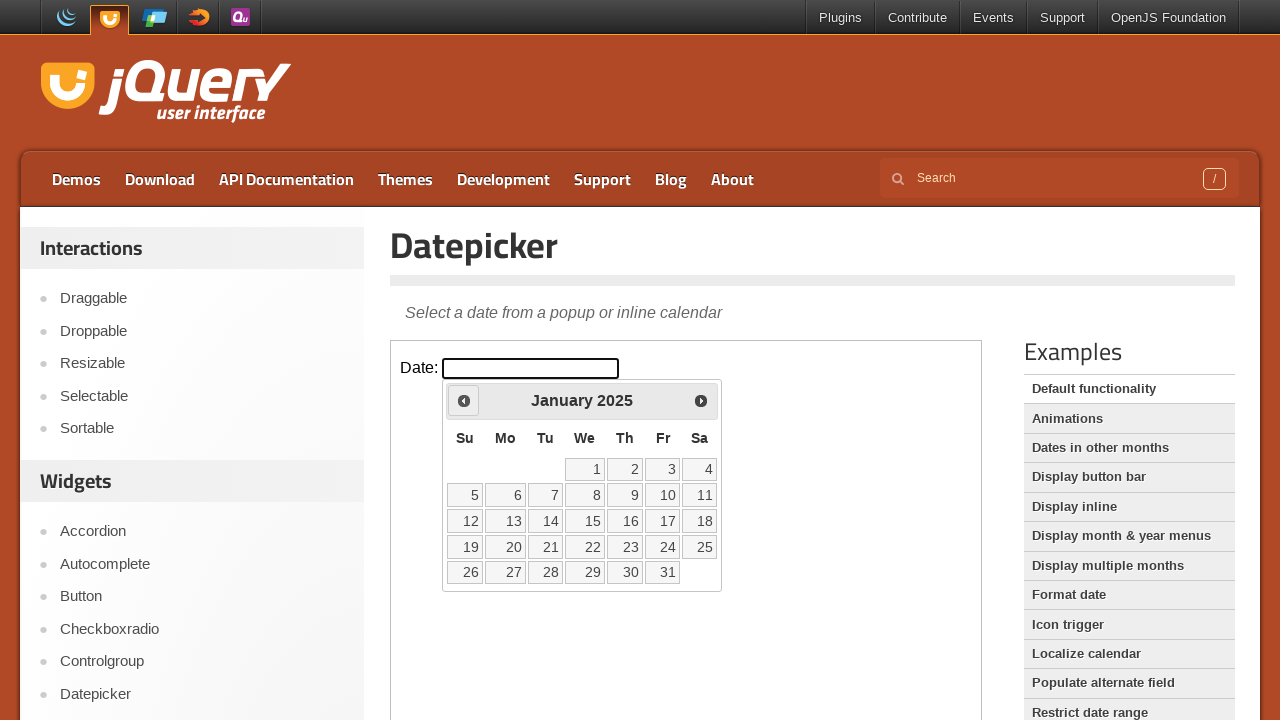

Clicked previous month navigation button at (464, 400) on iframe >> nth=0 >> internal:control=enter-frame >> span.ui-icon.ui-icon-circle-t
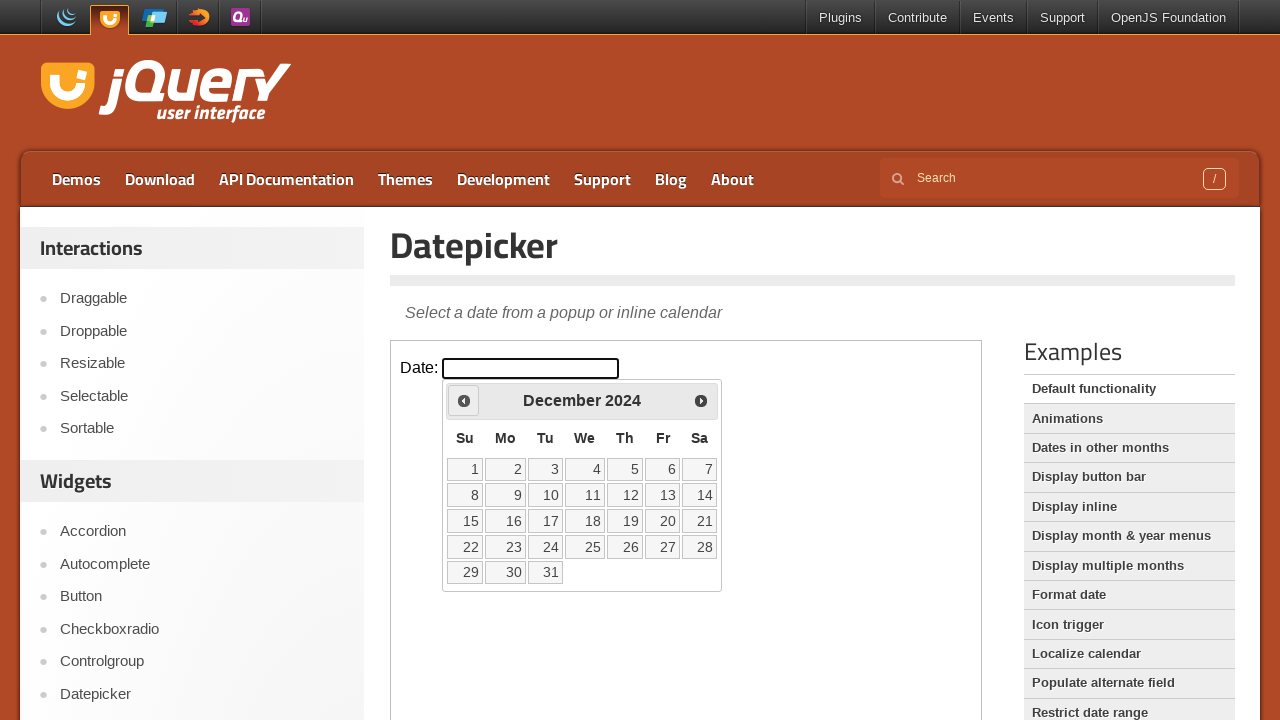

Waited 500ms for calendar to update
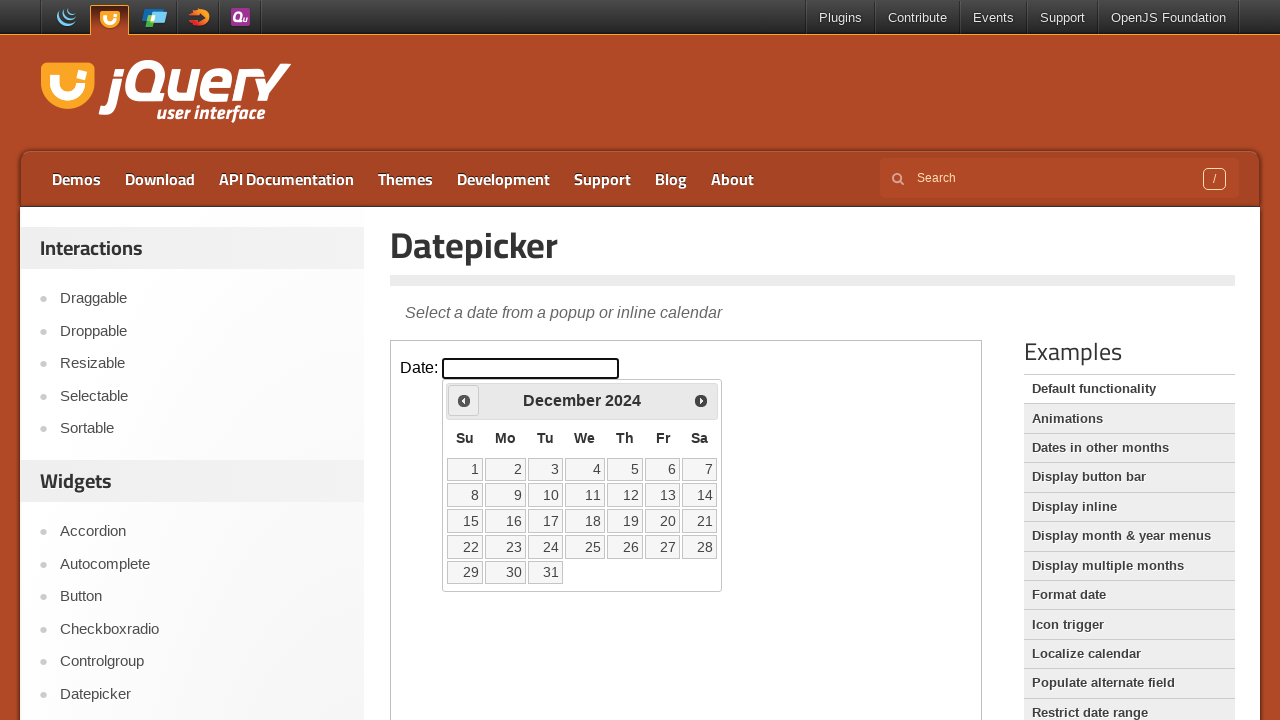

Retrieved current month: December
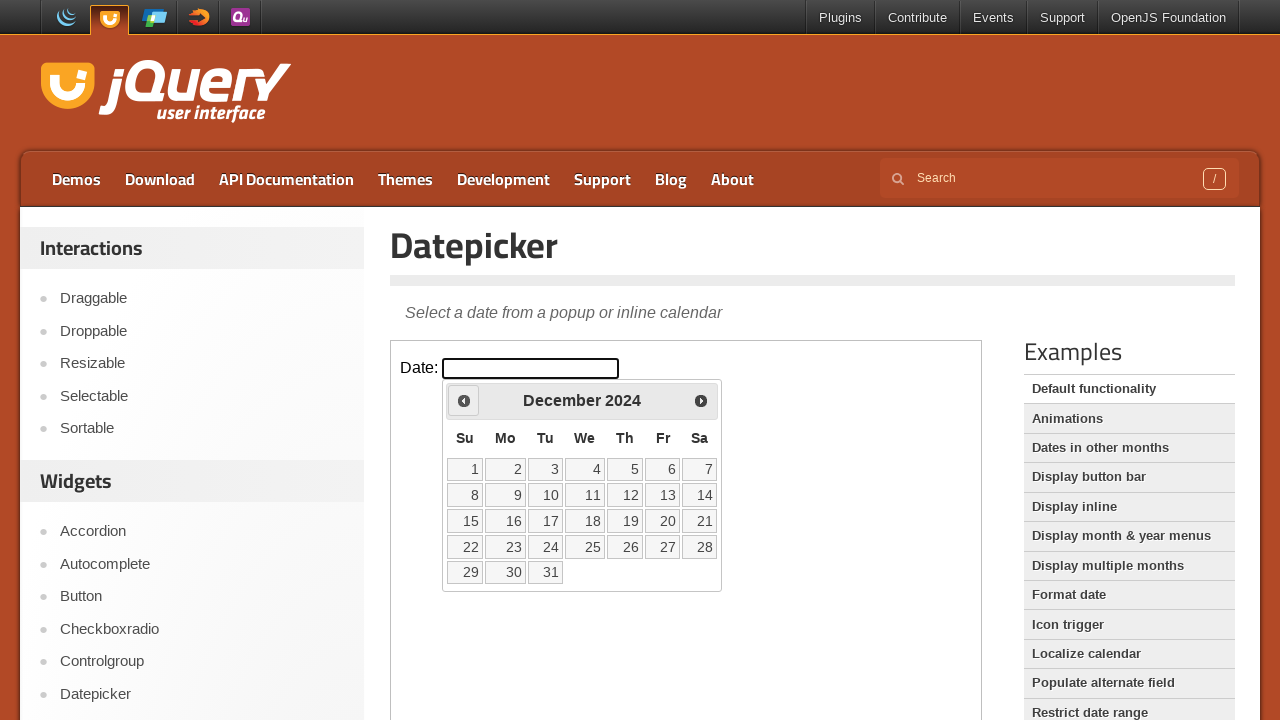

Retrieved current year: 2024
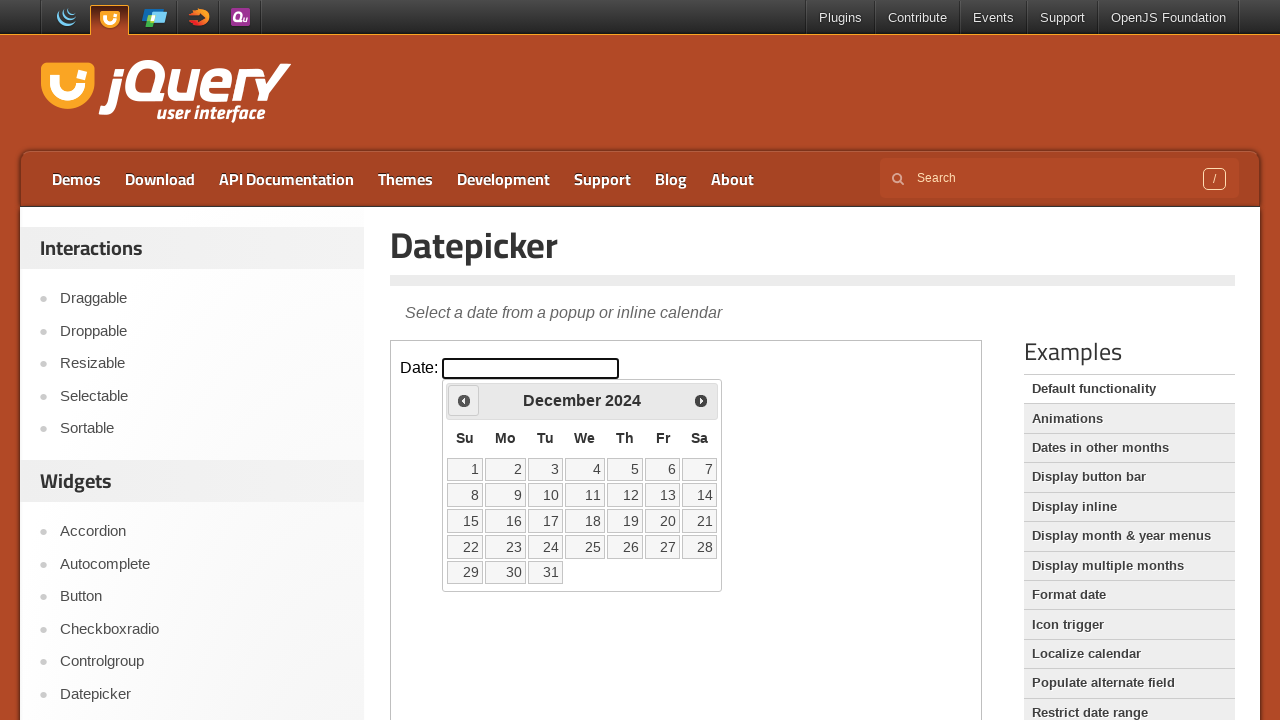

Clicked previous month navigation button at (464, 400) on iframe >> nth=0 >> internal:control=enter-frame >> span.ui-icon.ui-icon-circle-t
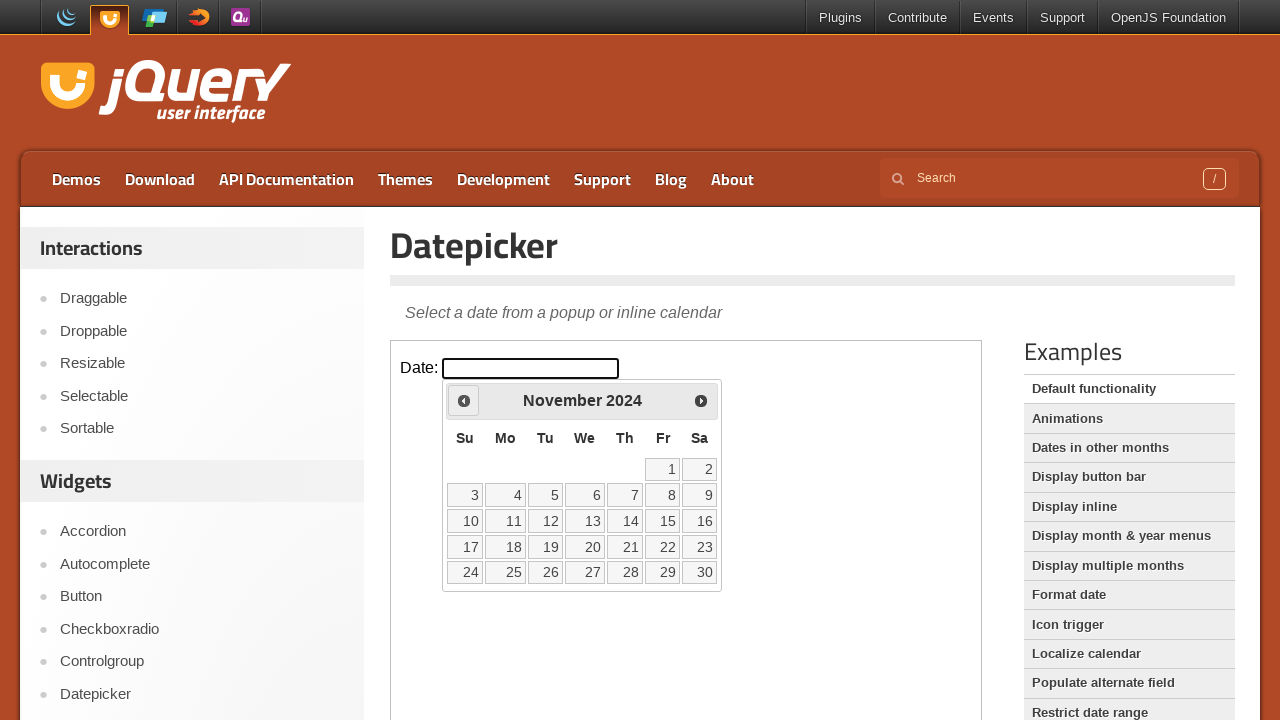

Waited 500ms for calendar to update
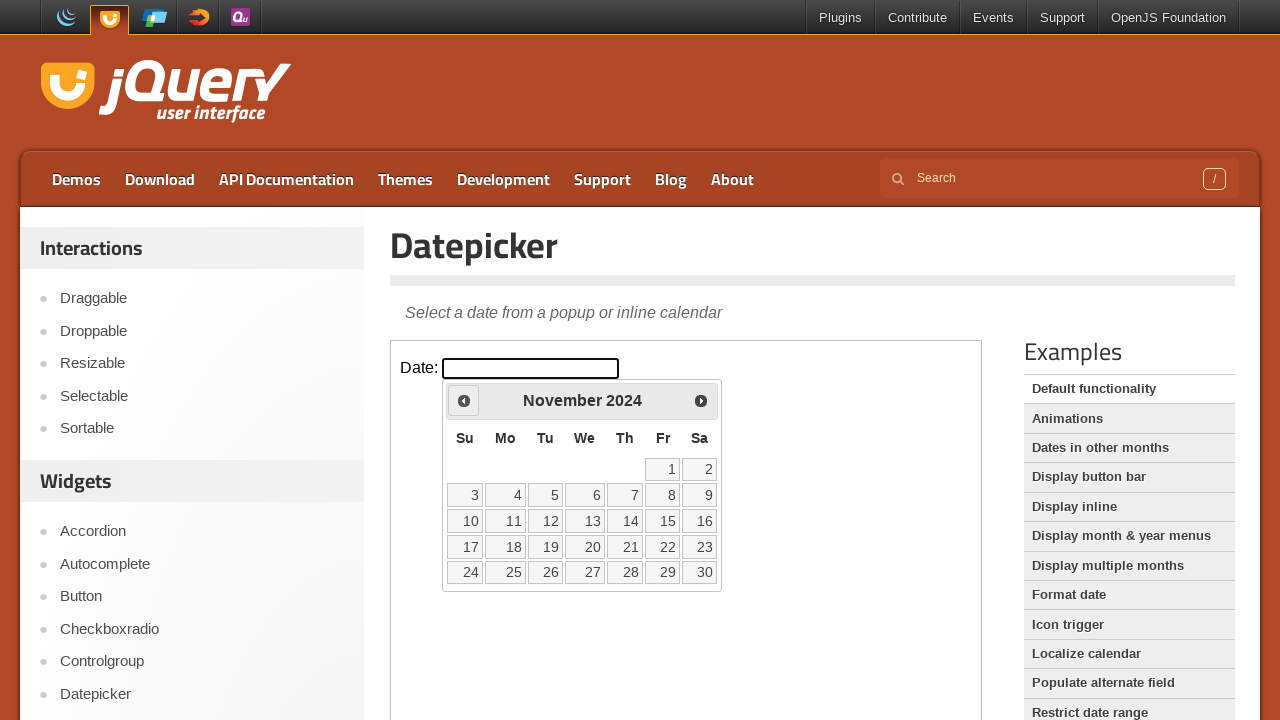

Retrieved current month: November
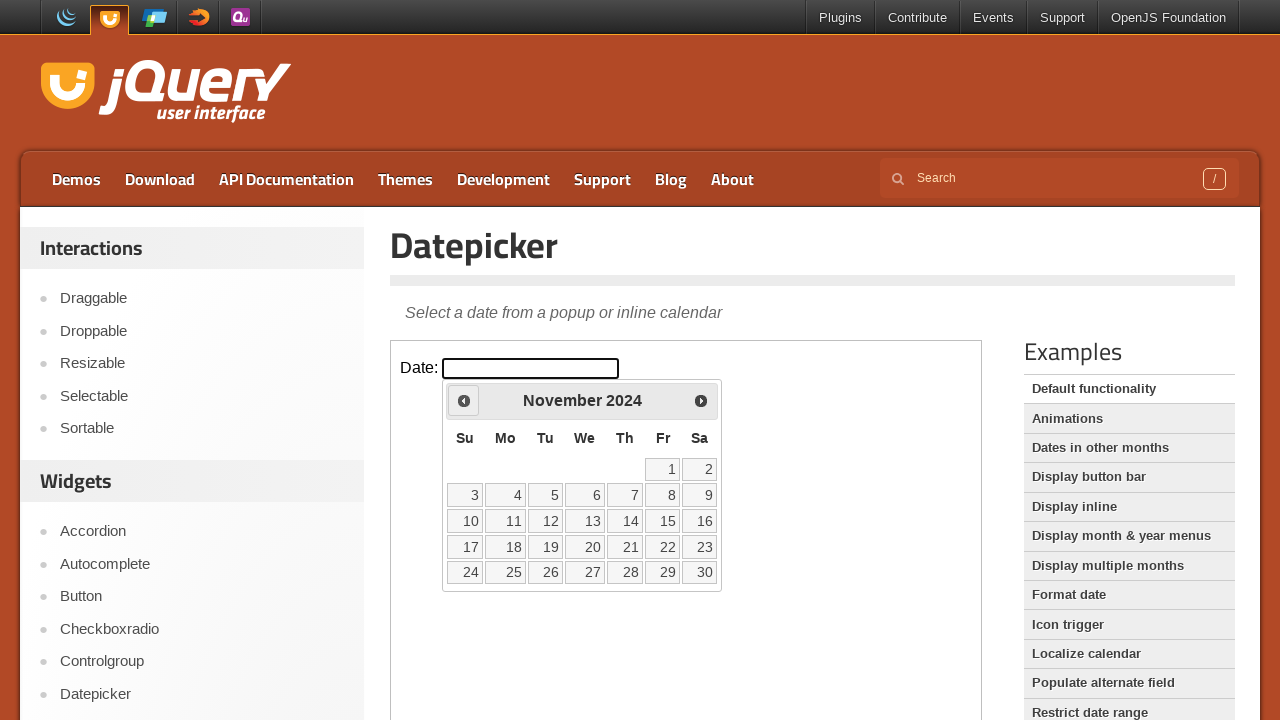

Retrieved current year: 2024
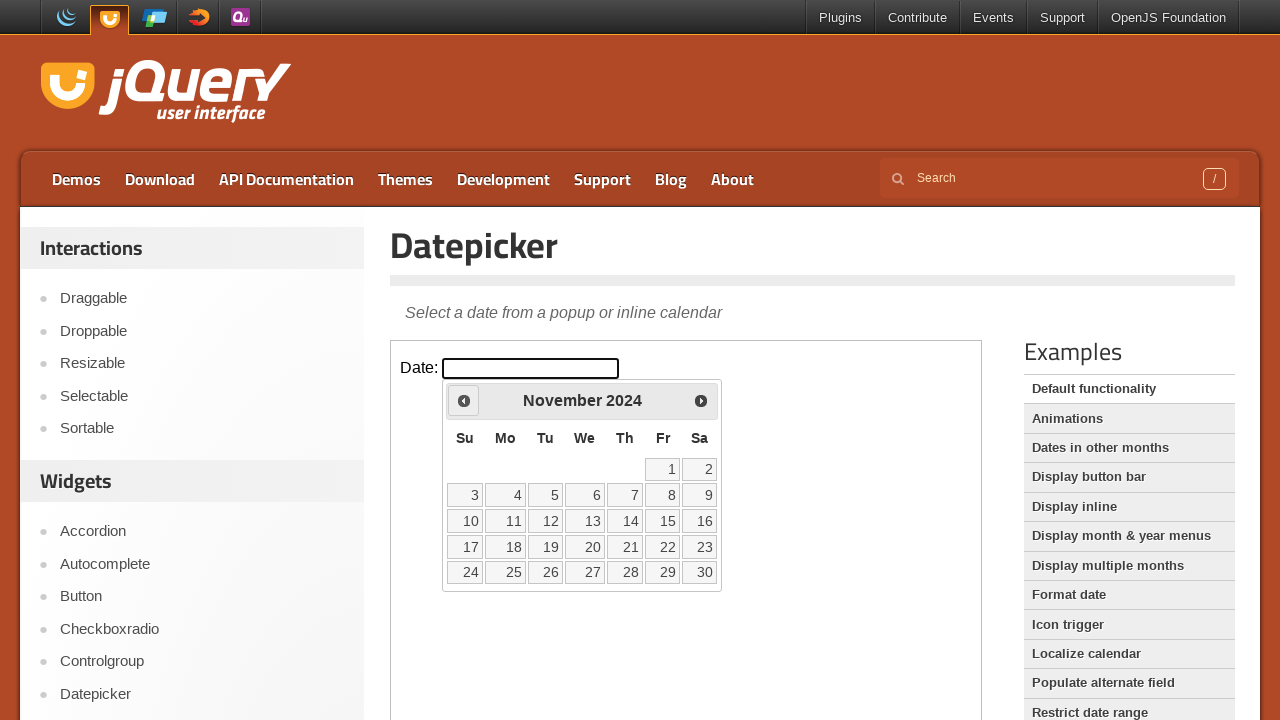

Clicked previous month navigation button at (464, 400) on iframe >> nth=0 >> internal:control=enter-frame >> span.ui-icon.ui-icon-circle-t
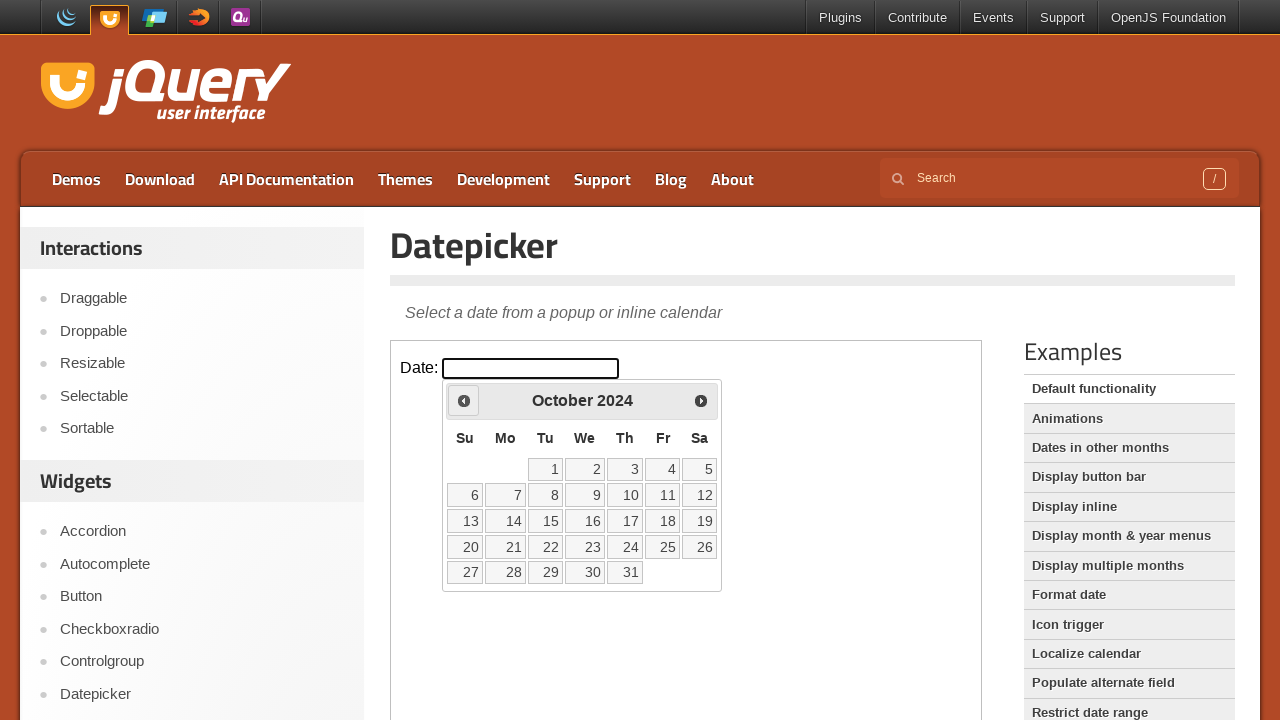

Waited 500ms for calendar to update
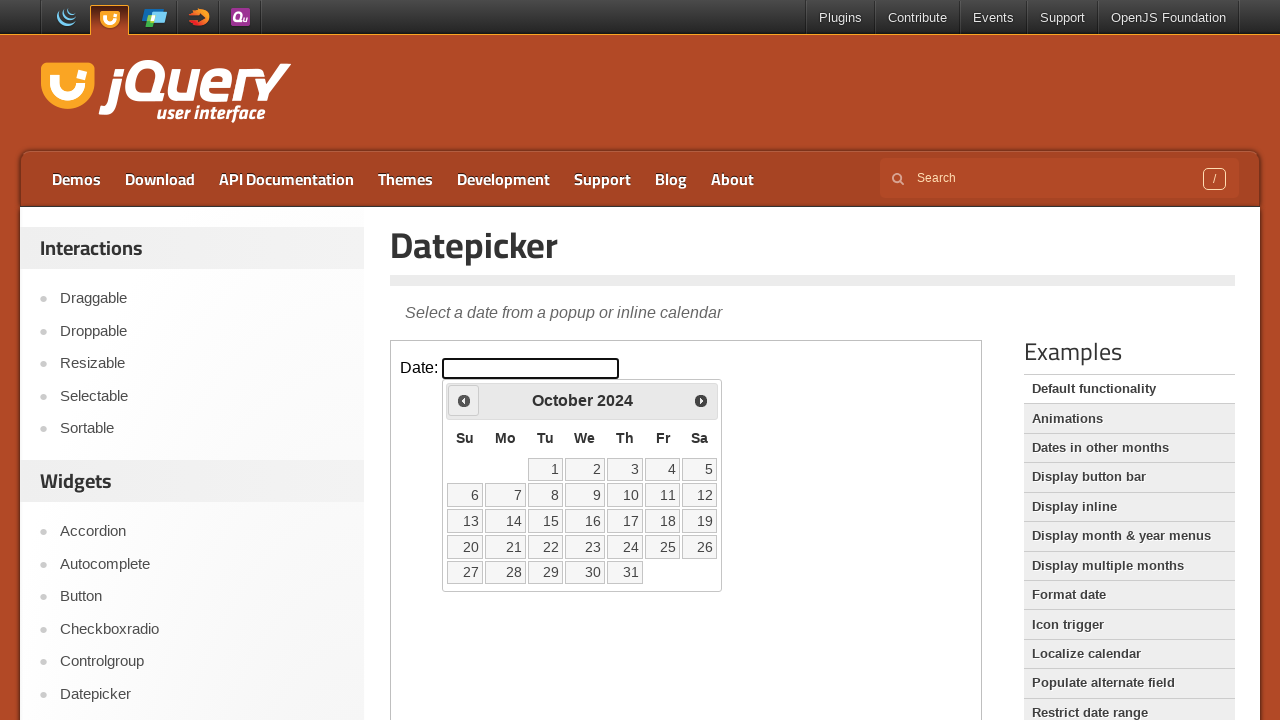

Retrieved current month: October
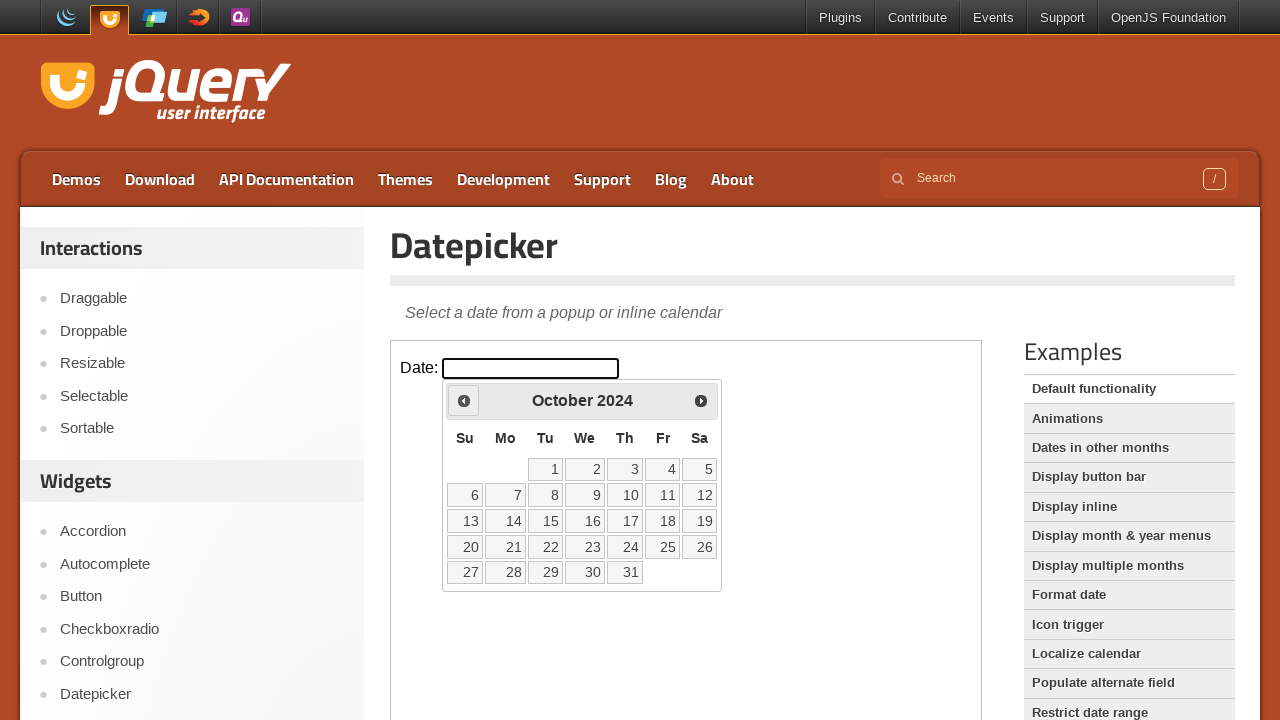

Retrieved current year: 2024
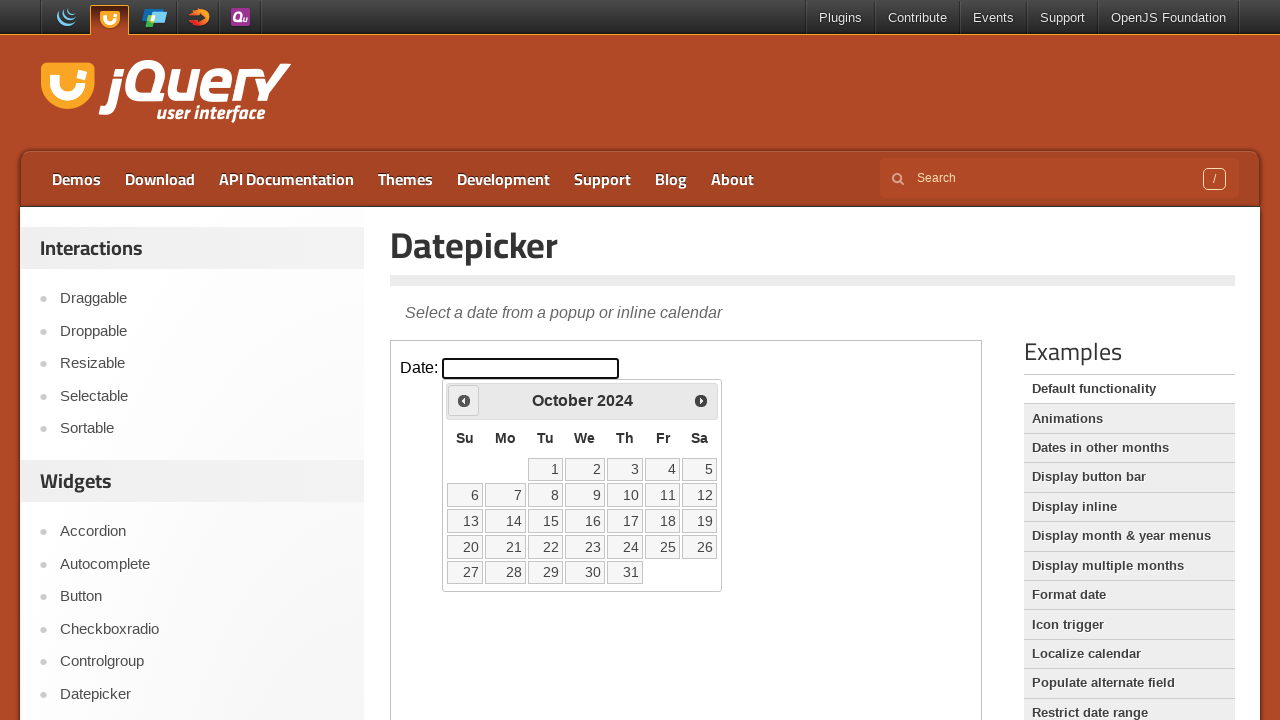

Clicked previous month navigation button at (464, 400) on iframe >> nth=0 >> internal:control=enter-frame >> span.ui-icon.ui-icon-circle-t
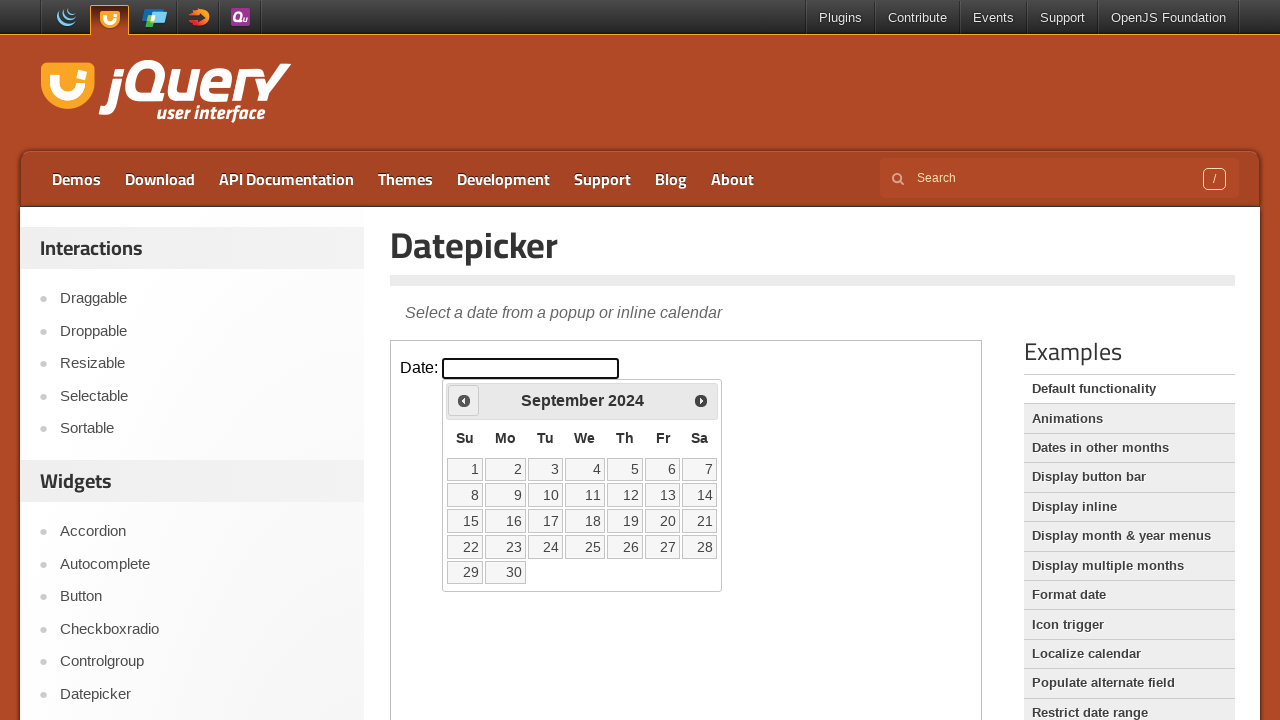

Waited 500ms for calendar to update
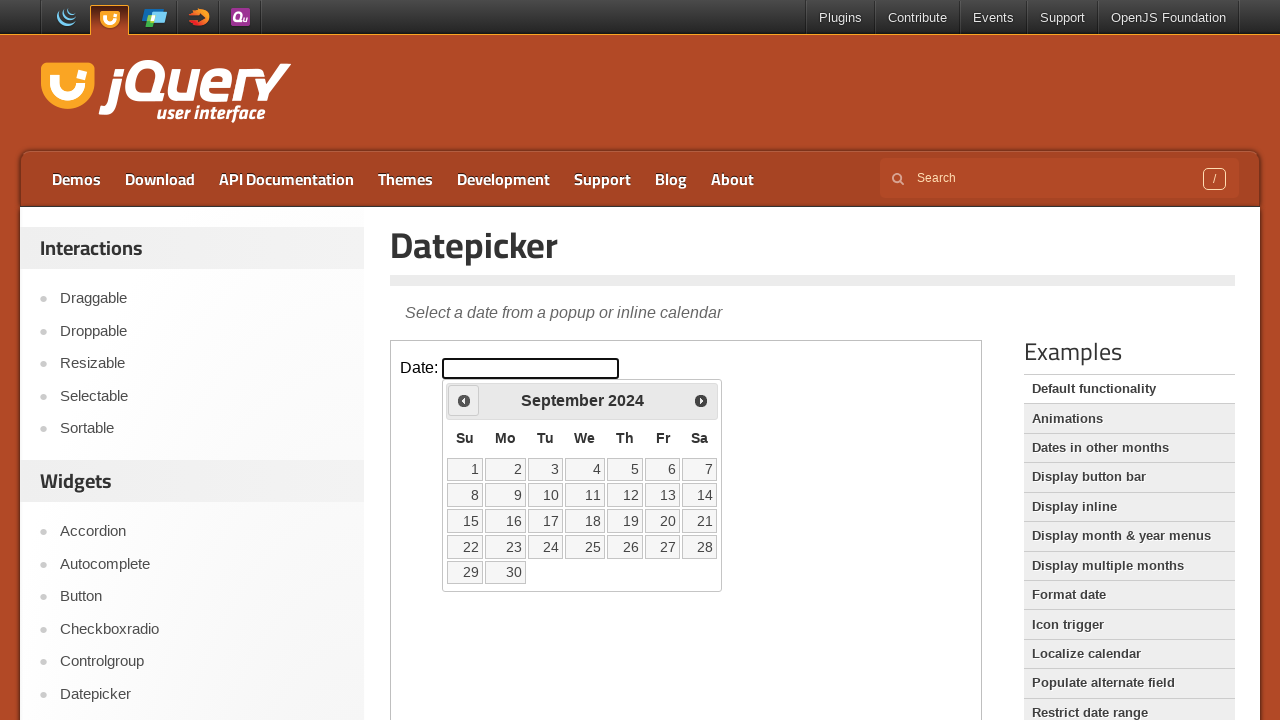

Retrieved current month: September
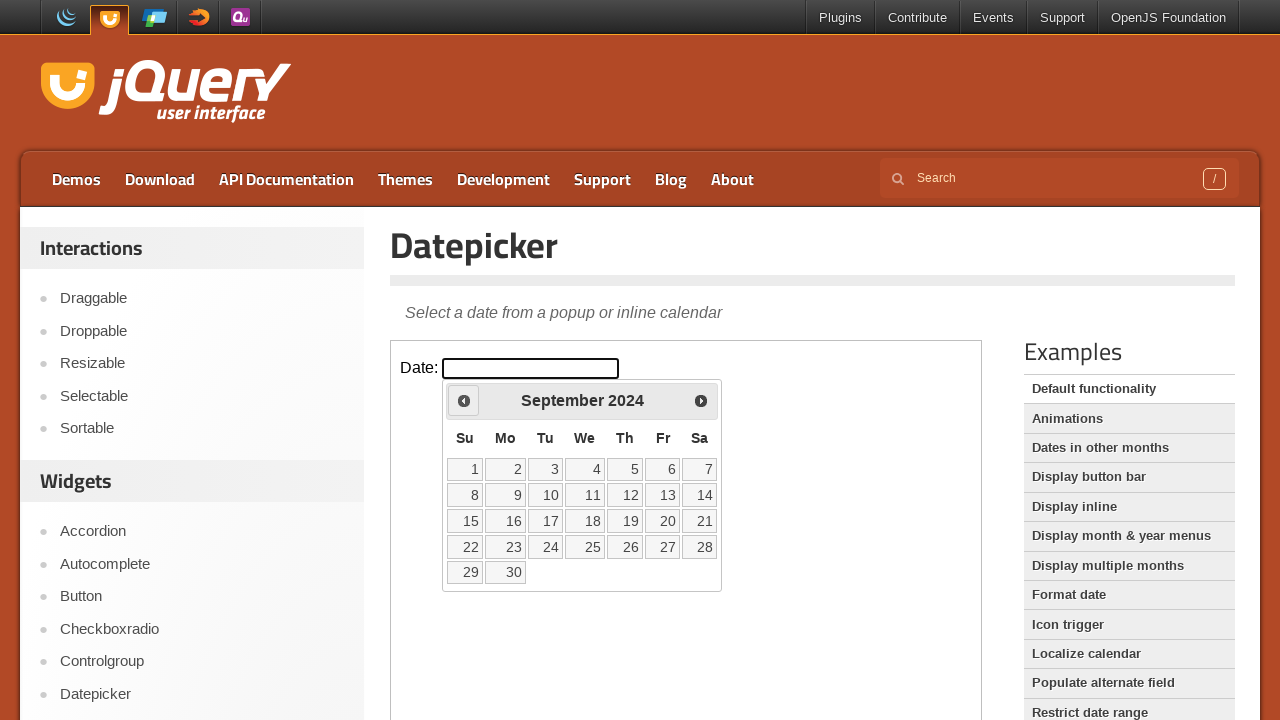

Retrieved current year: 2024
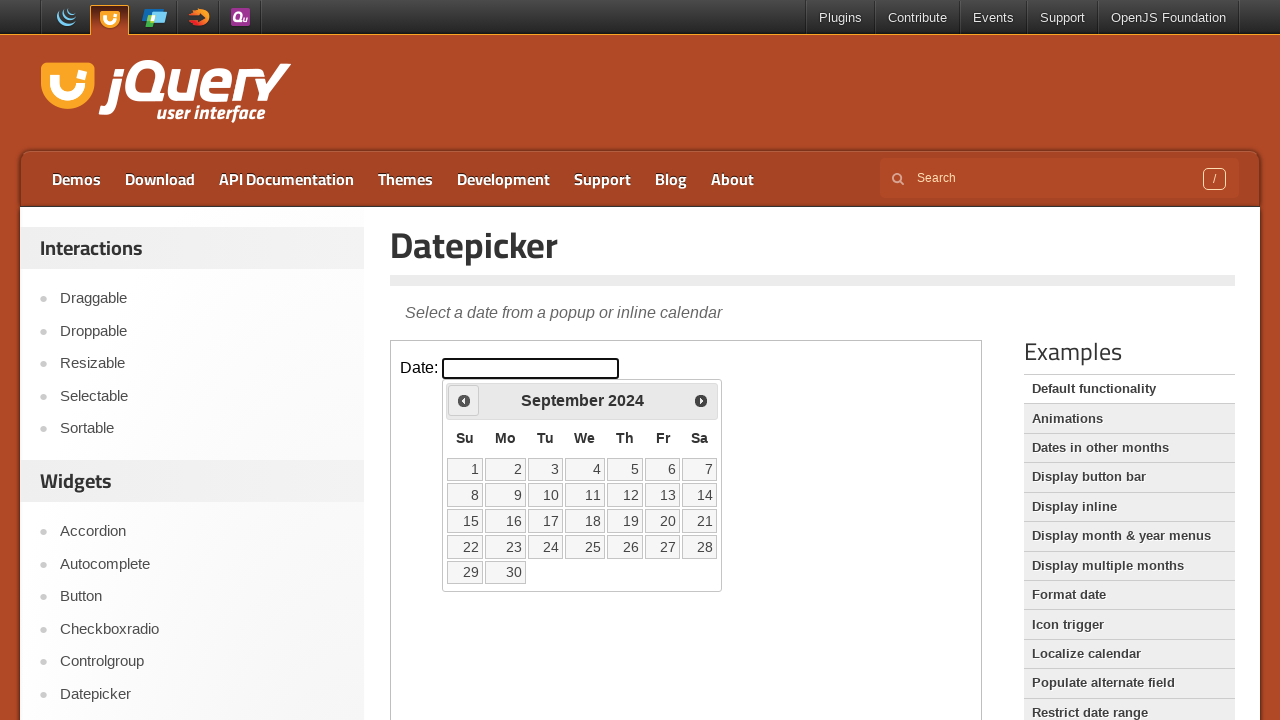

Clicked previous month navigation button at (464, 400) on iframe >> nth=0 >> internal:control=enter-frame >> span.ui-icon.ui-icon-circle-t
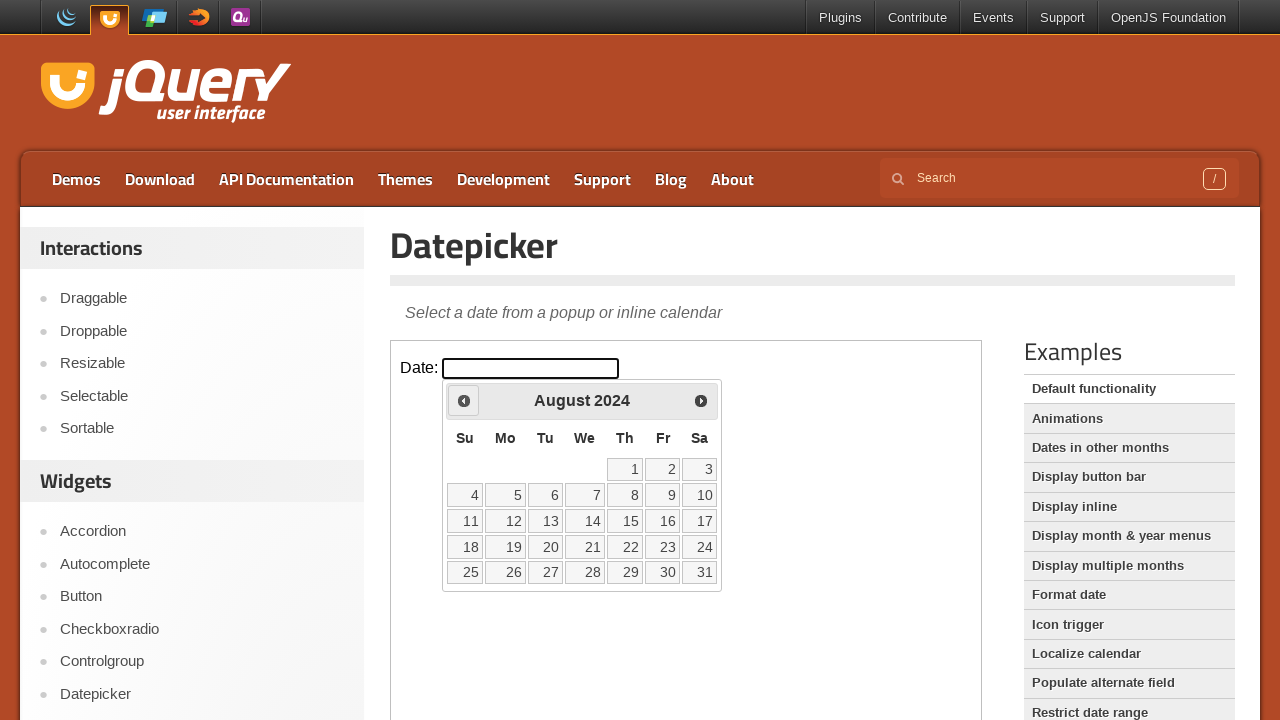

Waited 500ms for calendar to update
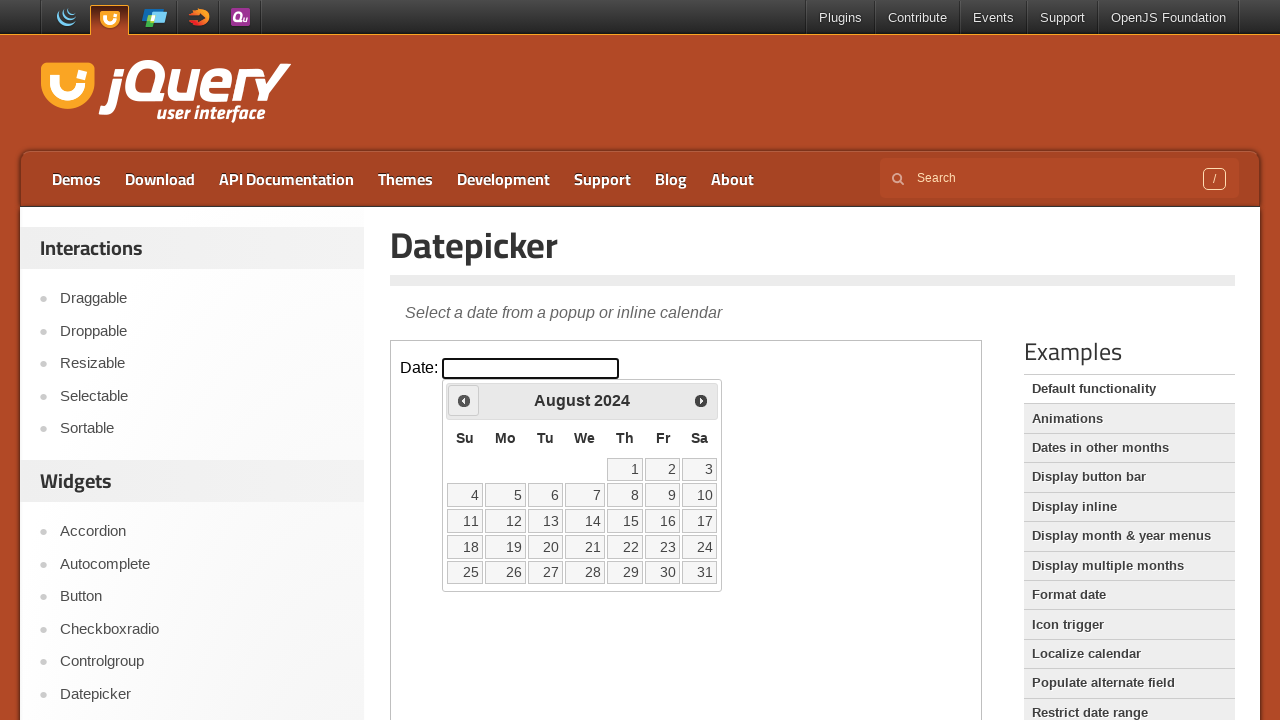

Retrieved current month: August
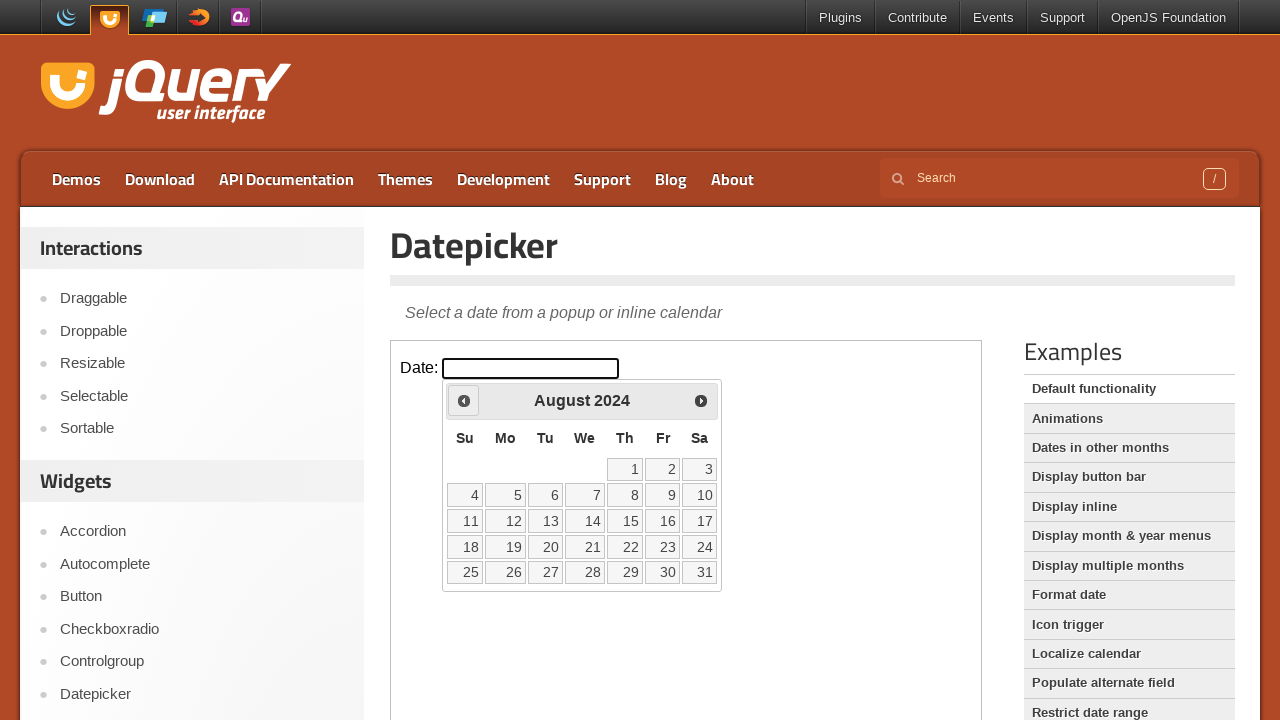

Retrieved current year: 2024
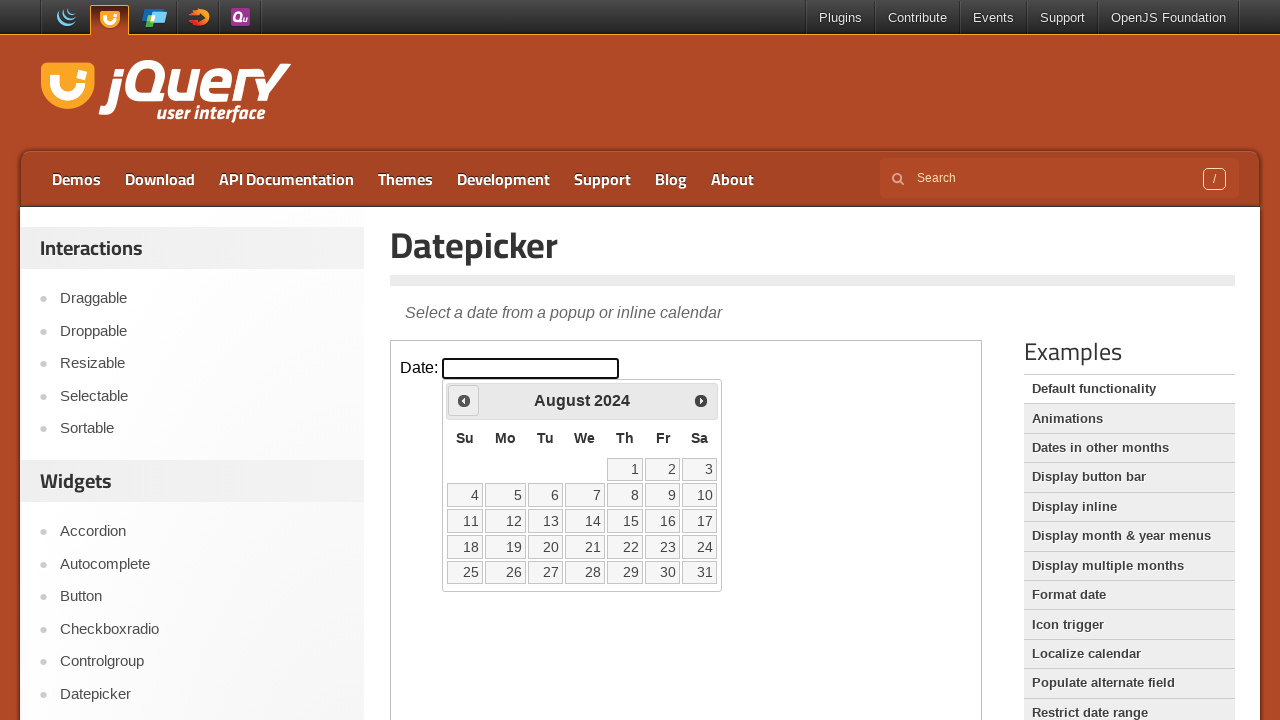

Clicked previous month navigation button at (464, 400) on iframe >> nth=0 >> internal:control=enter-frame >> span.ui-icon.ui-icon-circle-t
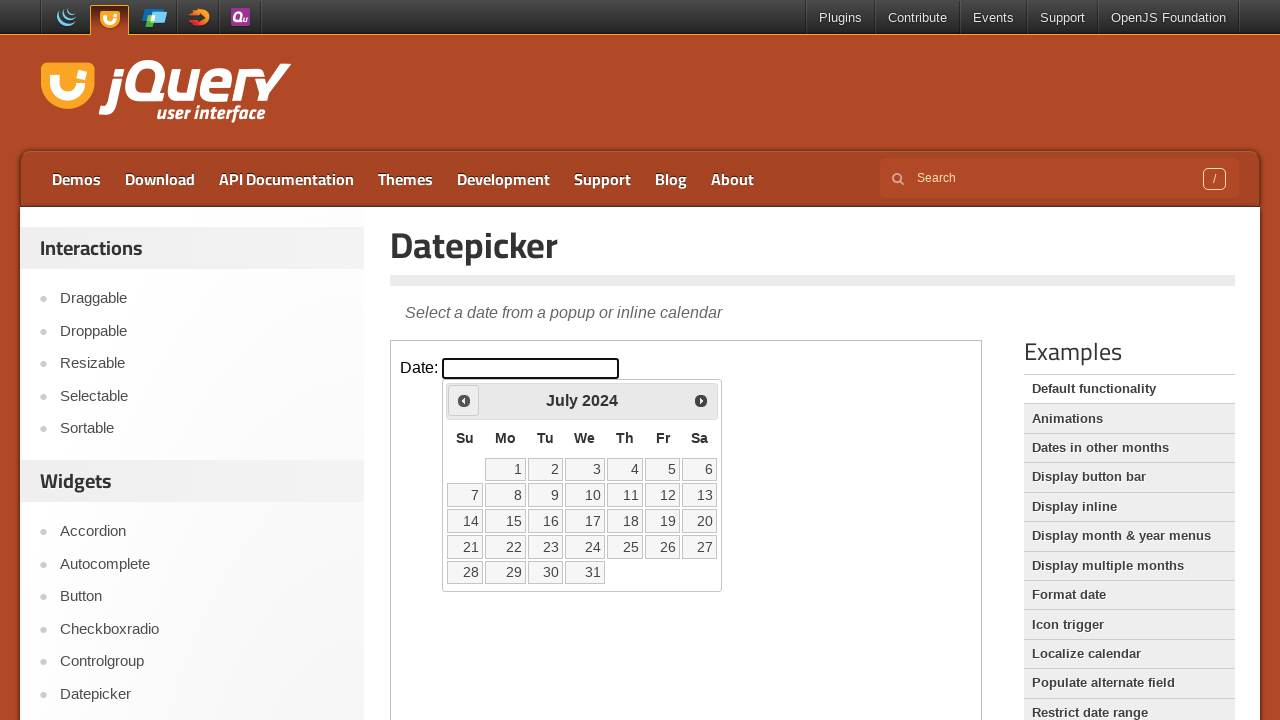

Waited 500ms for calendar to update
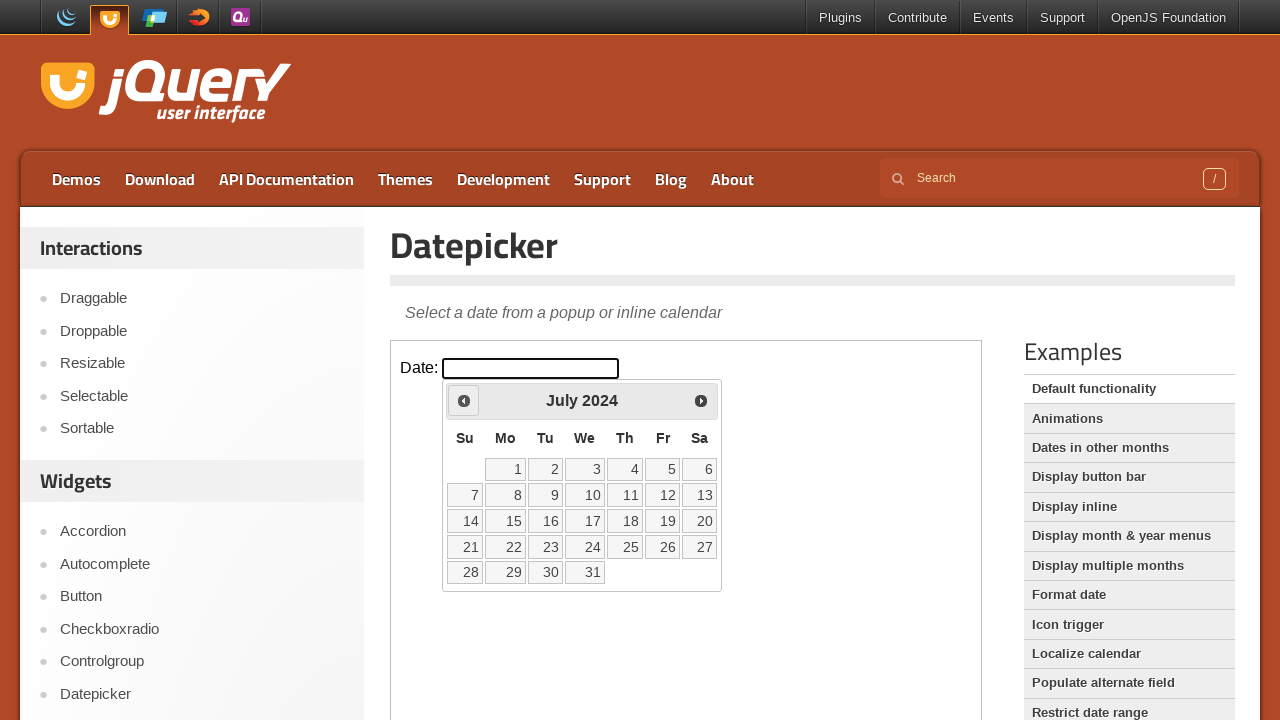

Retrieved current month: July
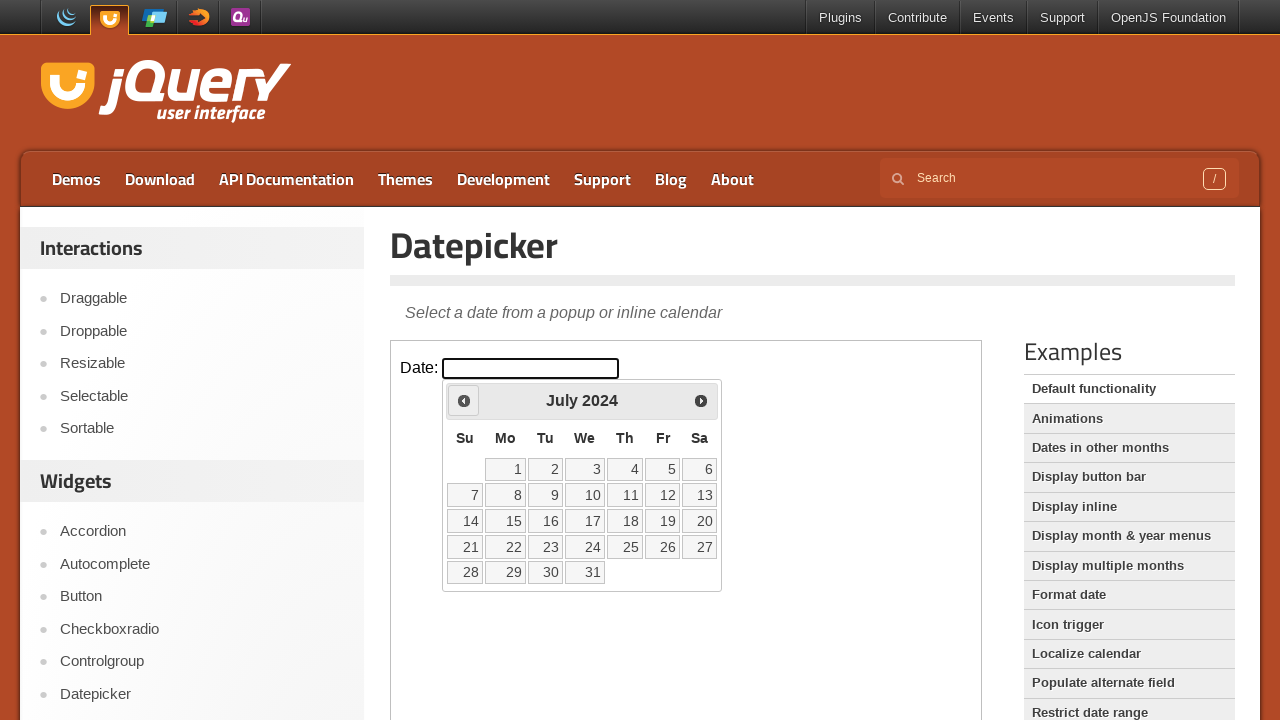

Retrieved current year: 2024
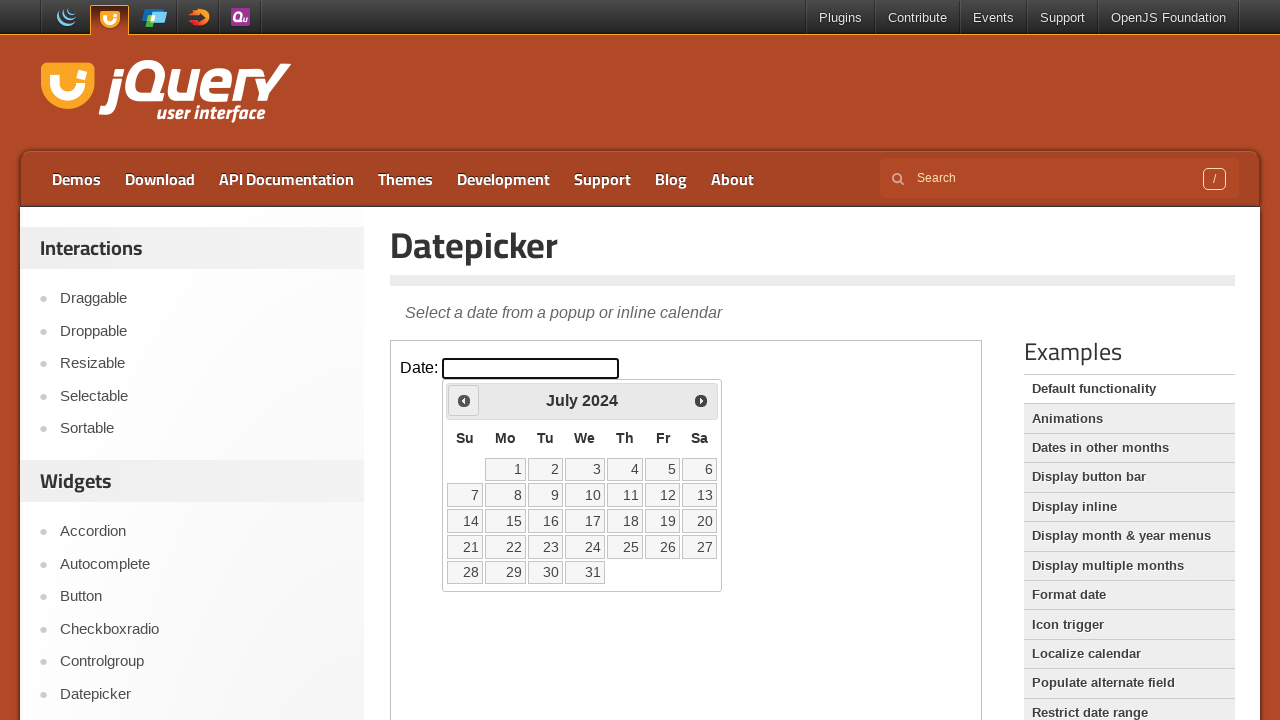

Clicked previous month navigation button at (464, 400) on iframe >> nth=0 >> internal:control=enter-frame >> span.ui-icon.ui-icon-circle-t
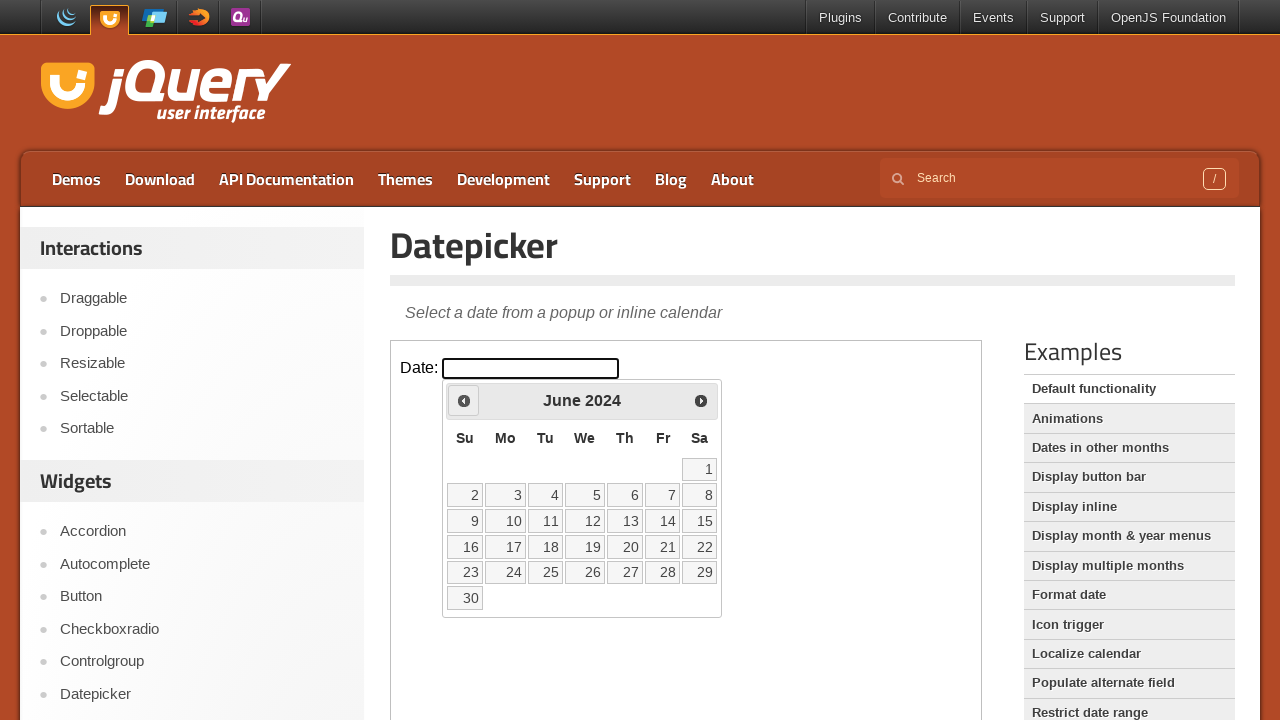

Waited 500ms for calendar to update
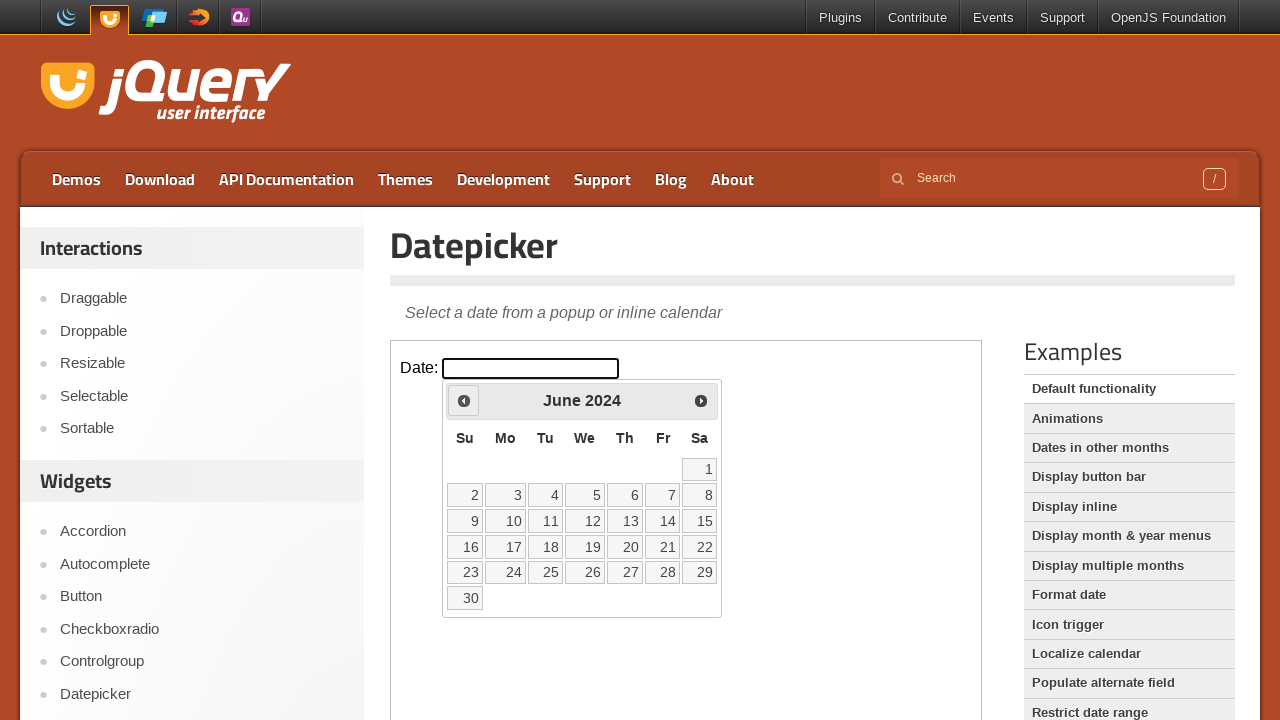

Retrieved current month: June
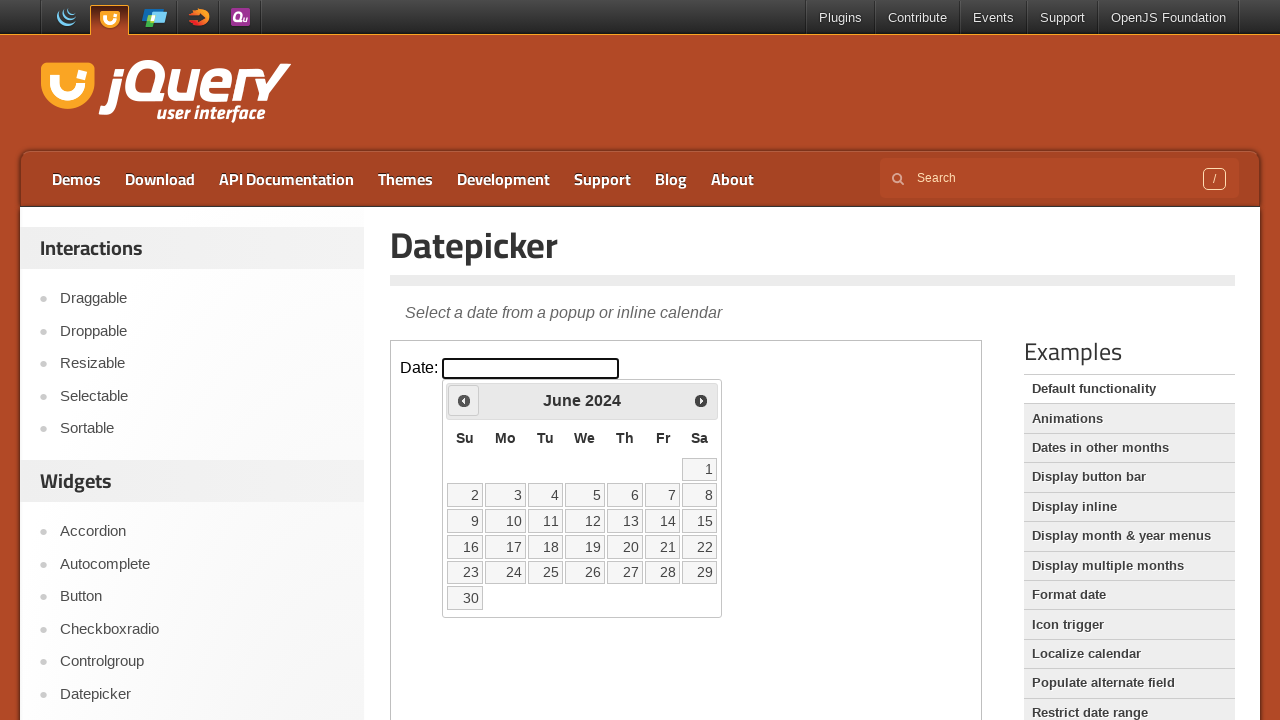

Retrieved current year: 2024
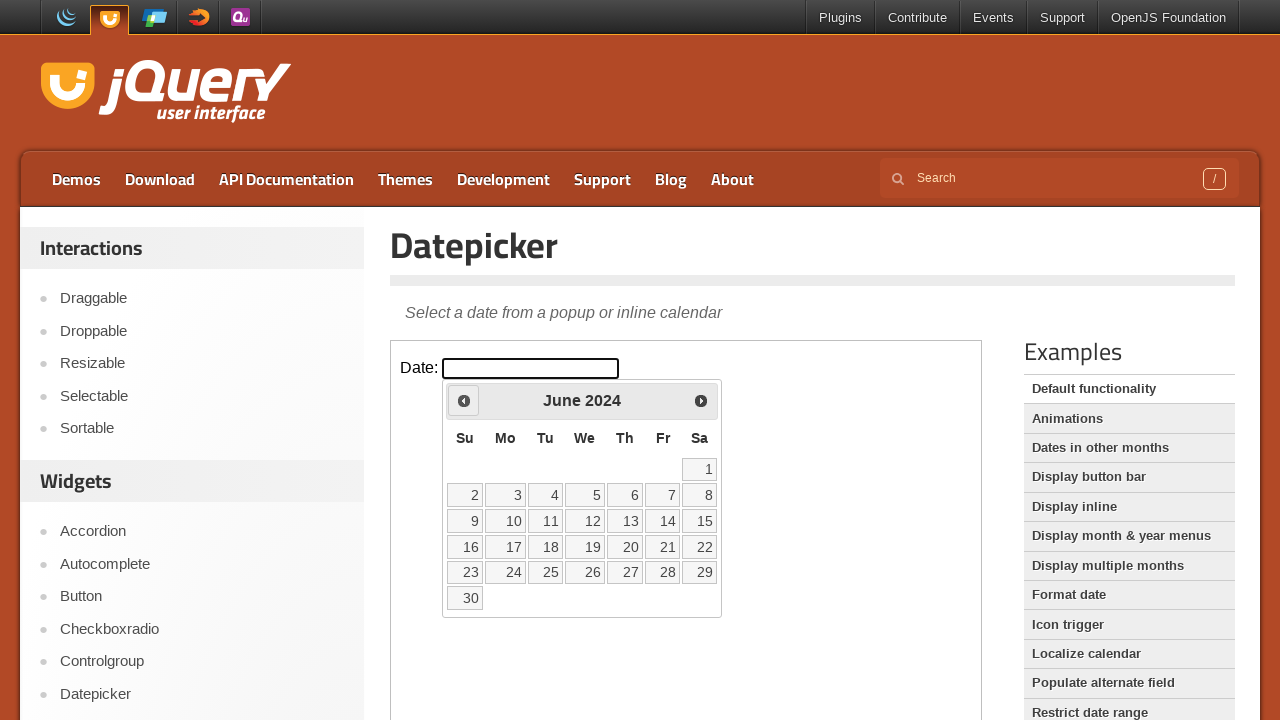

Clicked previous month navigation button at (464, 400) on iframe >> nth=0 >> internal:control=enter-frame >> span.ui-icon.ui-icon-circle-t
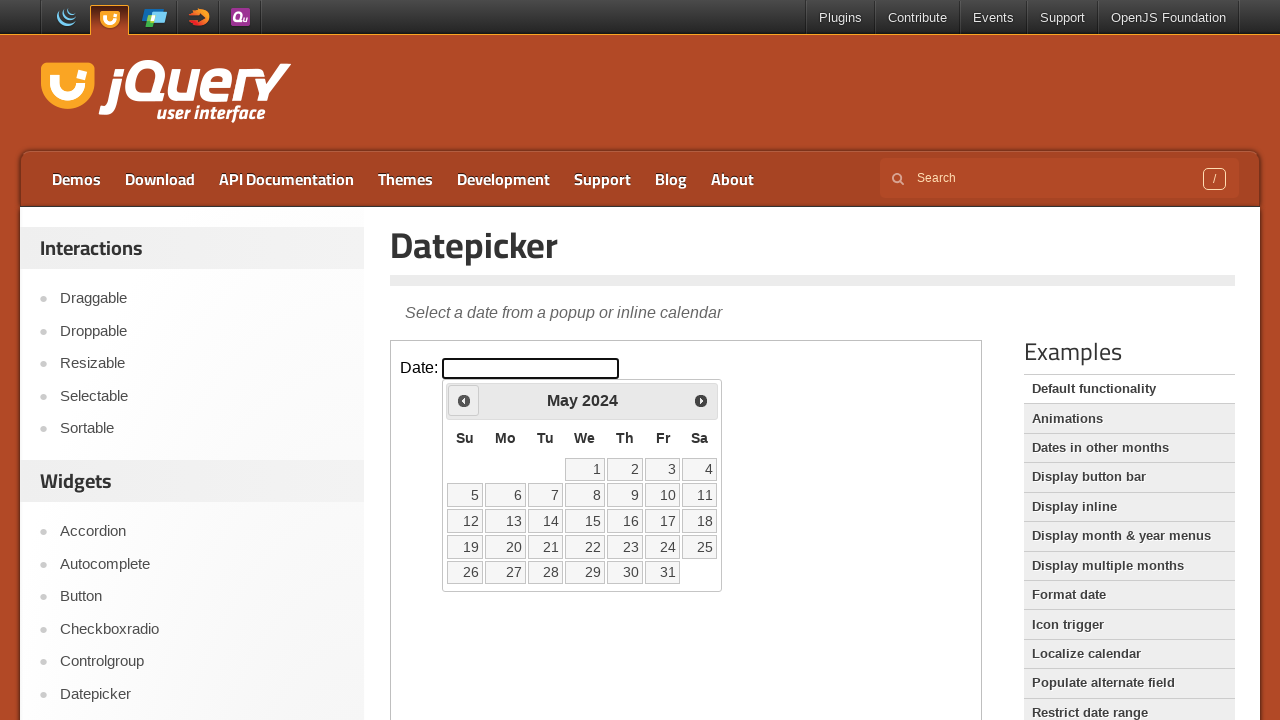

Waited 500ms for calendar to update
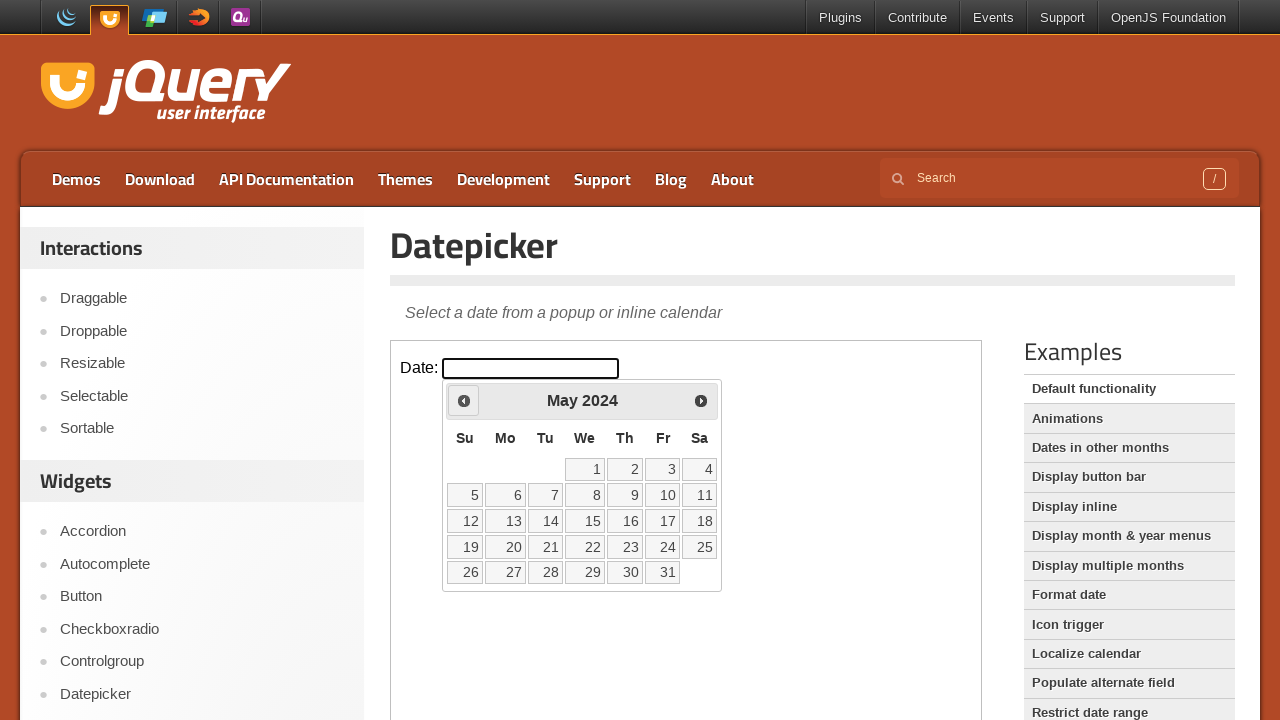

Retrieved current month: May
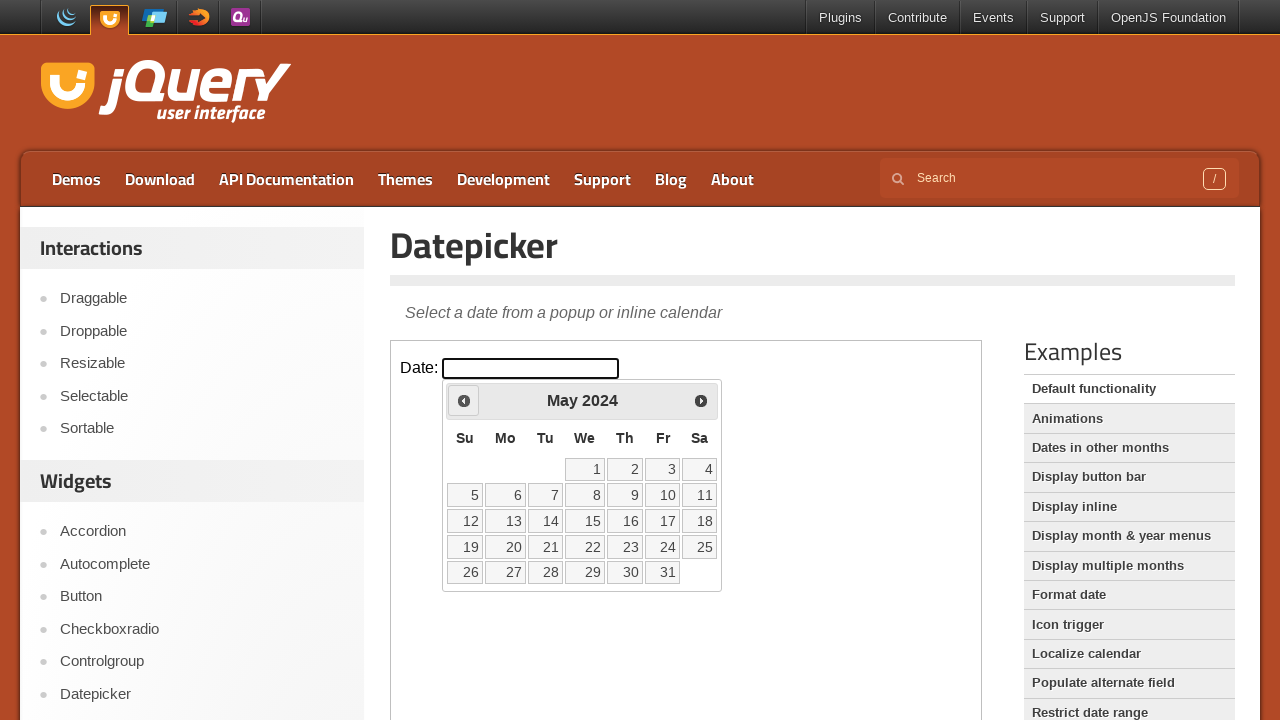

Retrieved current year: 2024
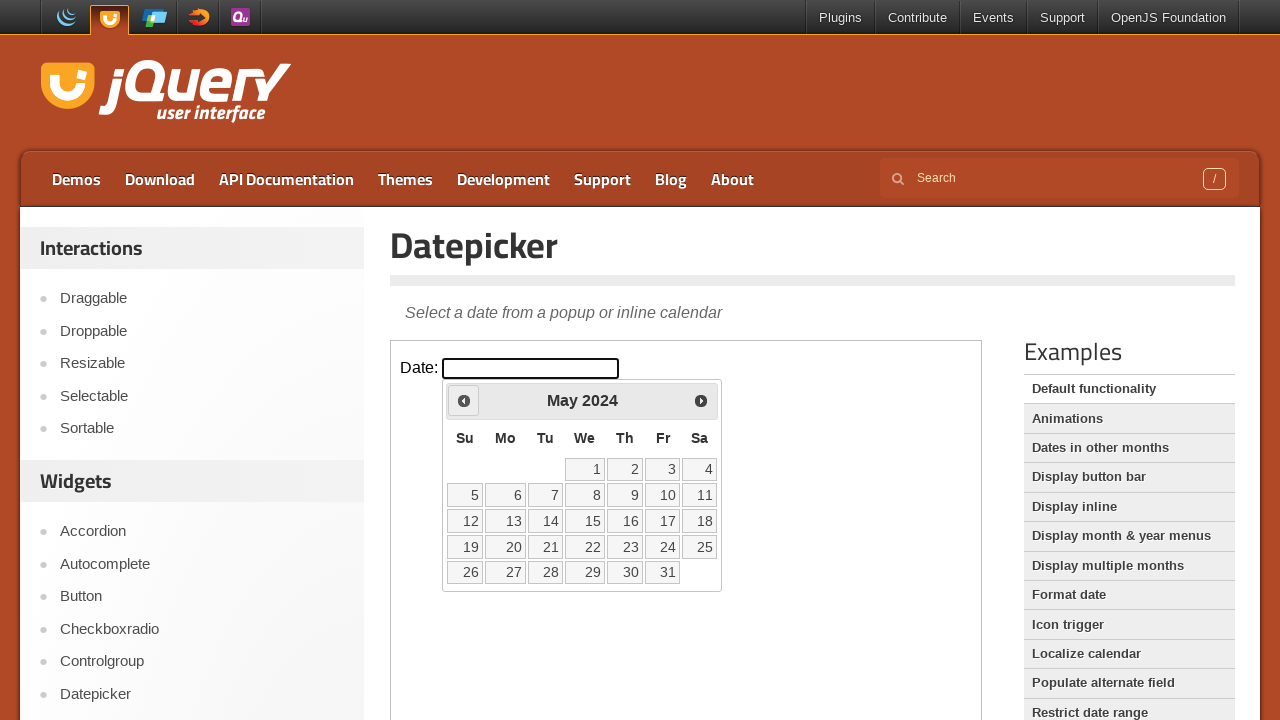

Clicked previous month navigation button at (464, 400) on iframe >> nth=0 >> internal:control=enter-frame >> span.ui-icon.ui-icon-circle-t
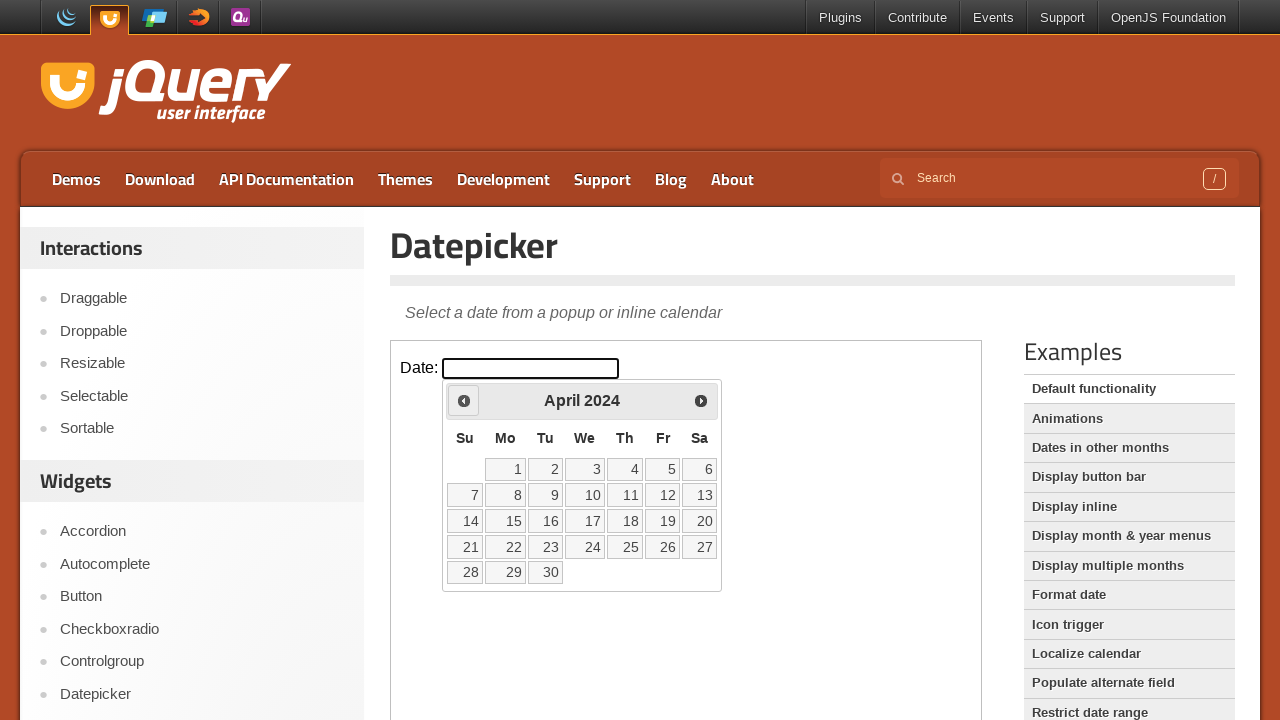

Waited 500ms for calendar to update
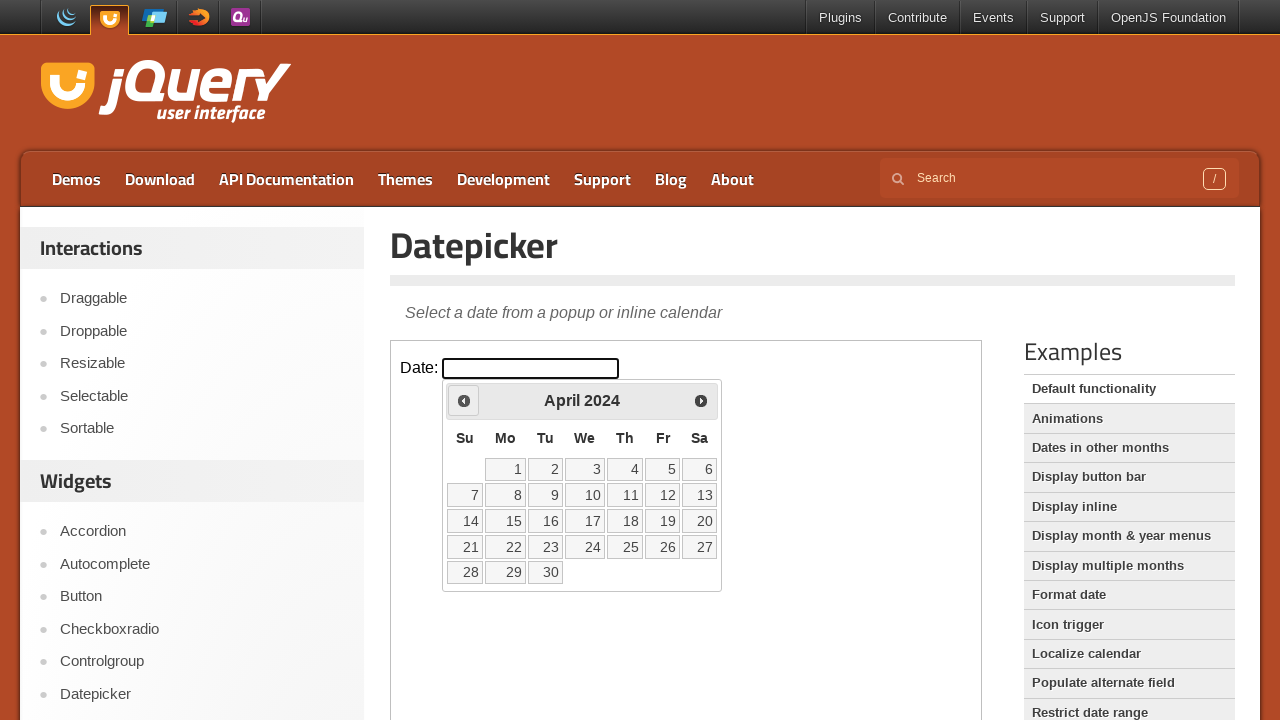

Retrieved current month: April
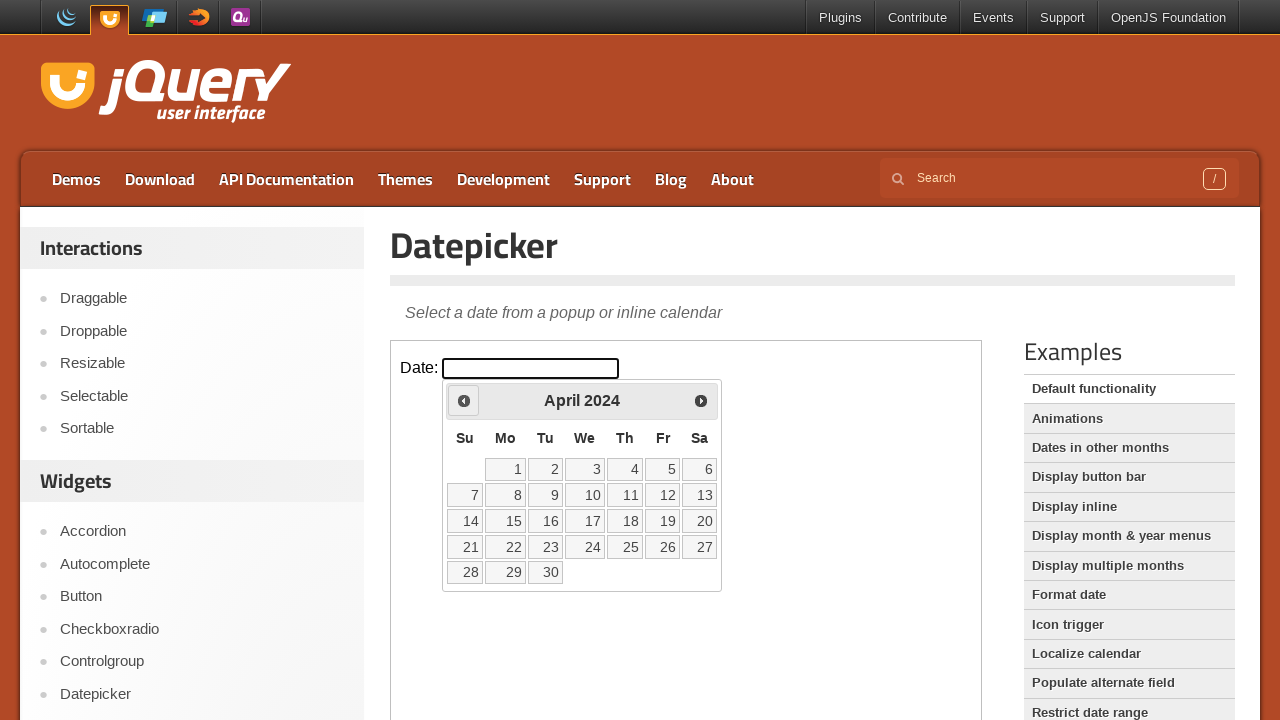

Retrieved current year: 2024
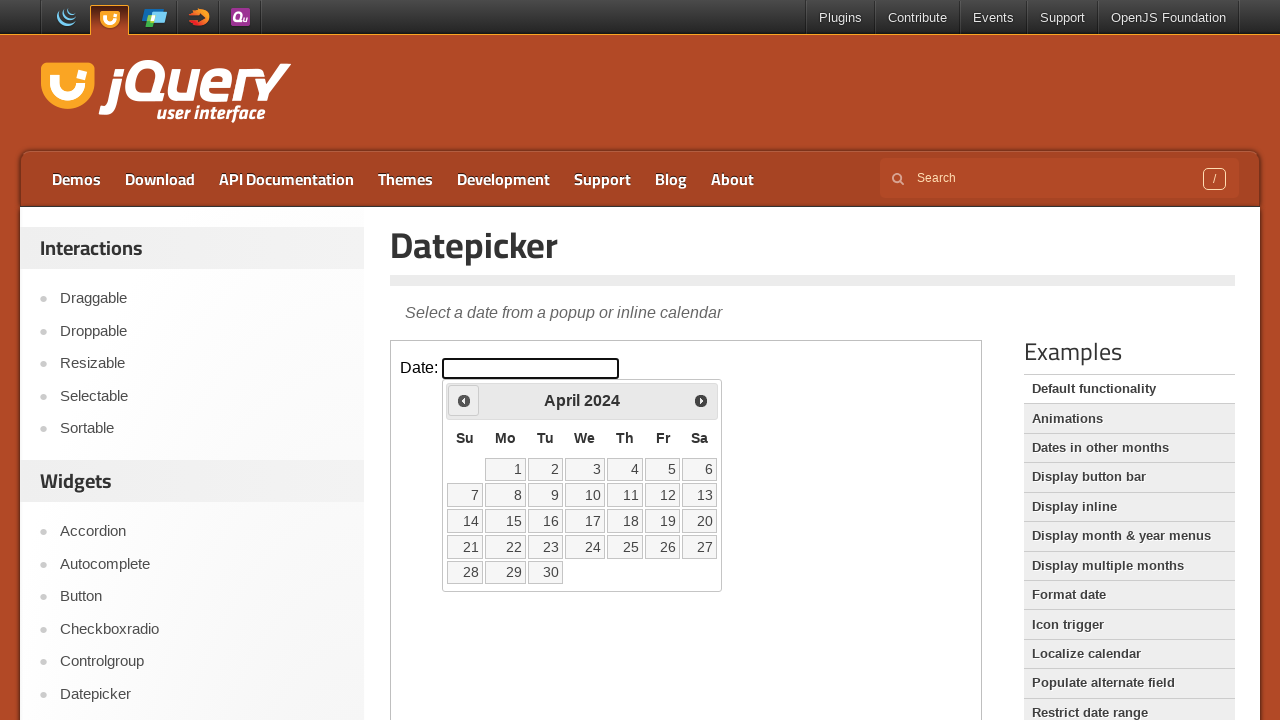

Clicked previous month navigation button at (464, 400) on iframe >> nth=0 >> internal:control=enter-frame >> span.ui-icon.ui-icon-circle-t
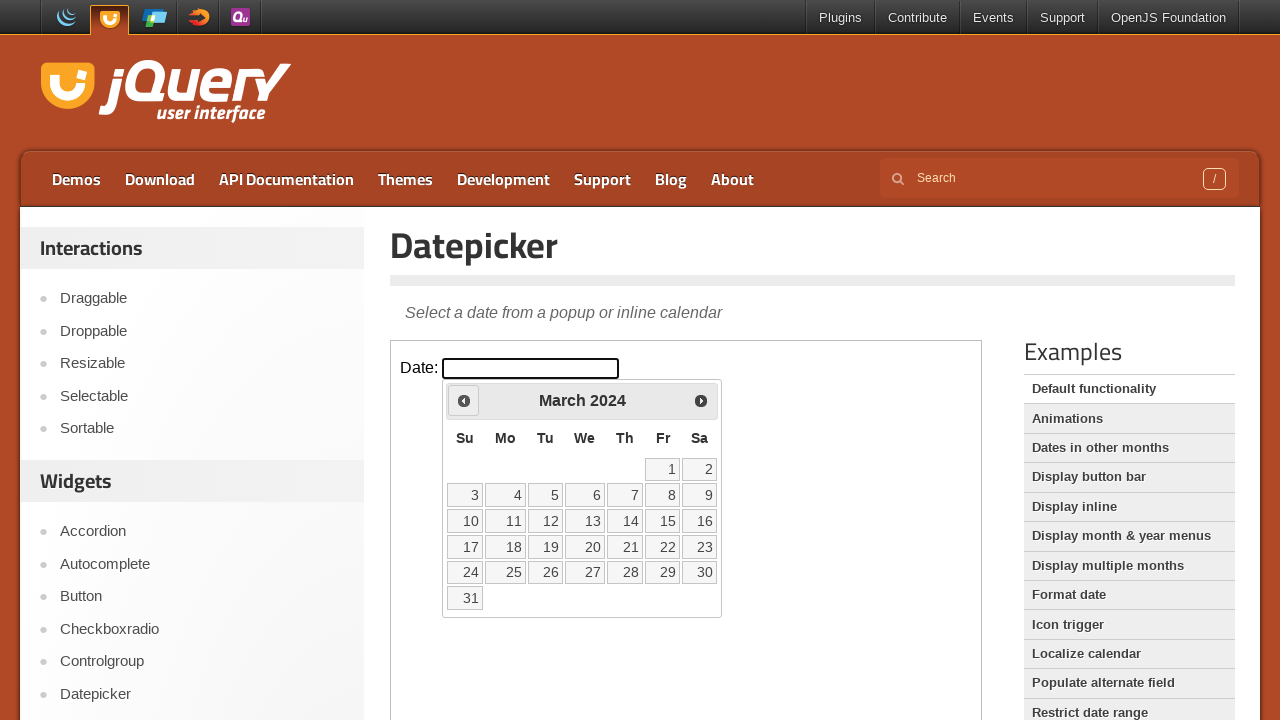

Waited 500ms for calendar to update
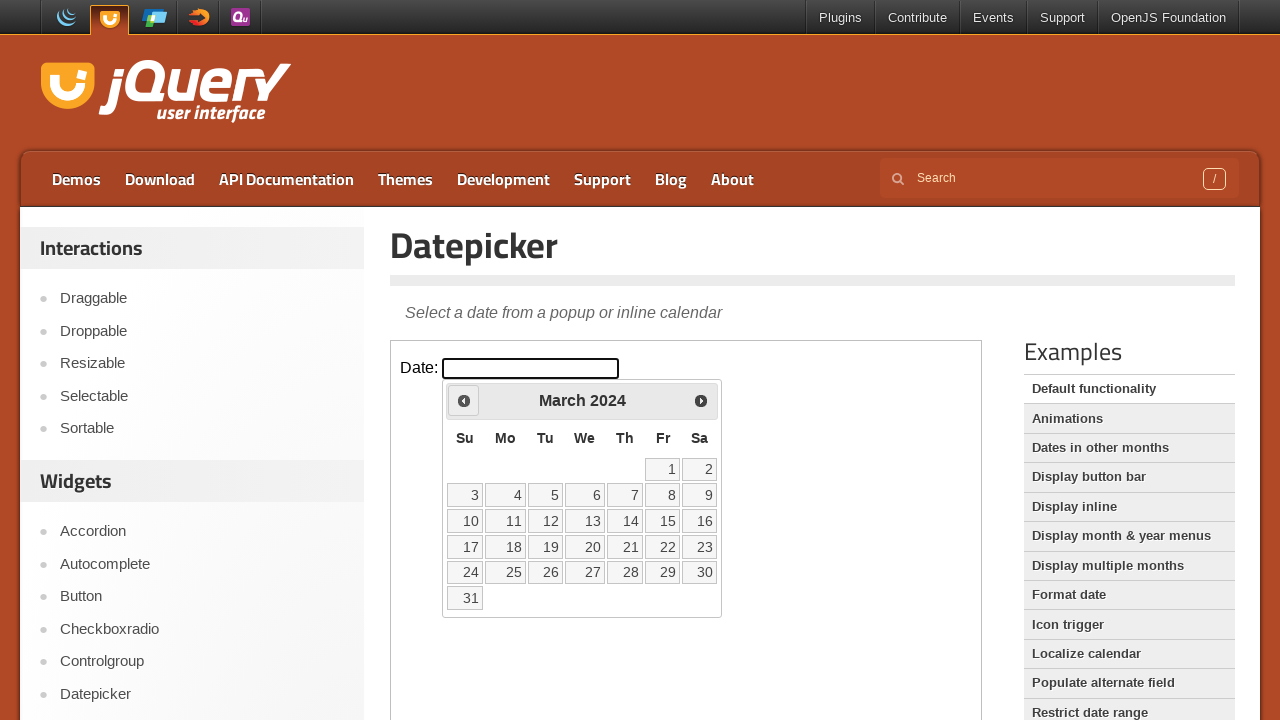

Retrieved current month: March
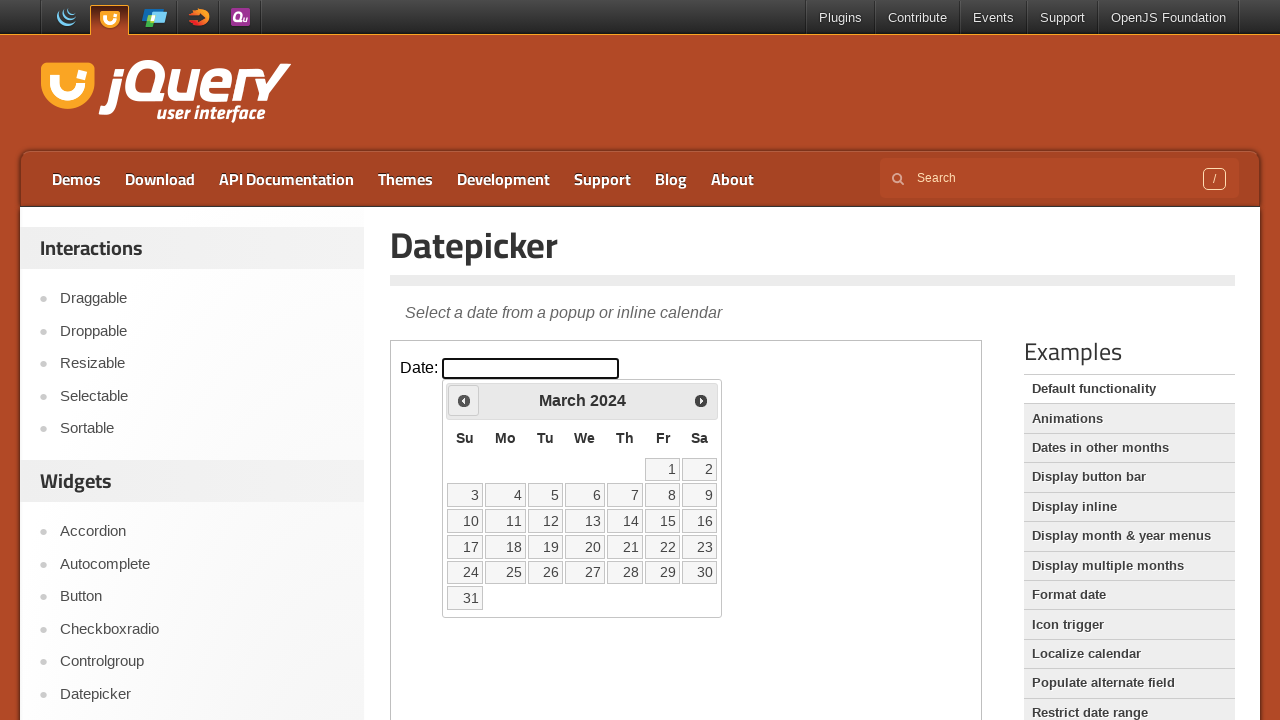

Retrieved current year: 2024
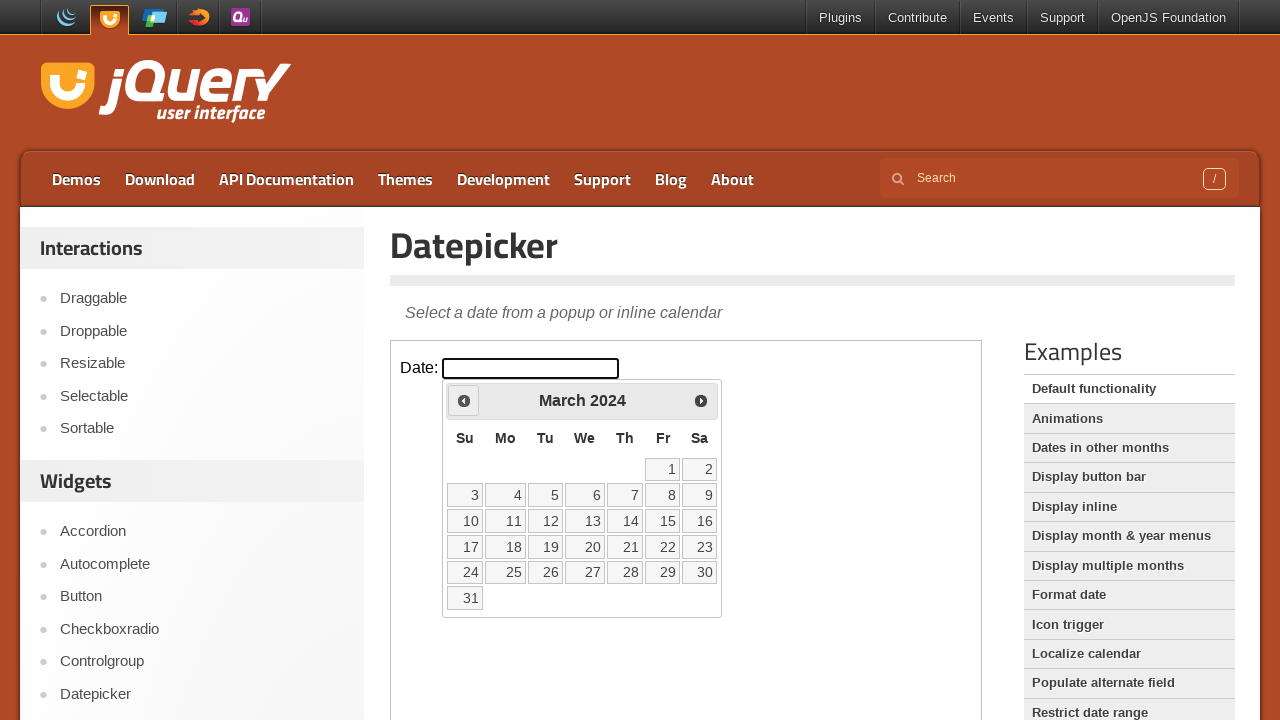

Clicked previous month navigation button at (464, 400) on iframe >> nth=0 >> internal:control=enter-frame >> span.ui-icon.ui-icon-circle-t
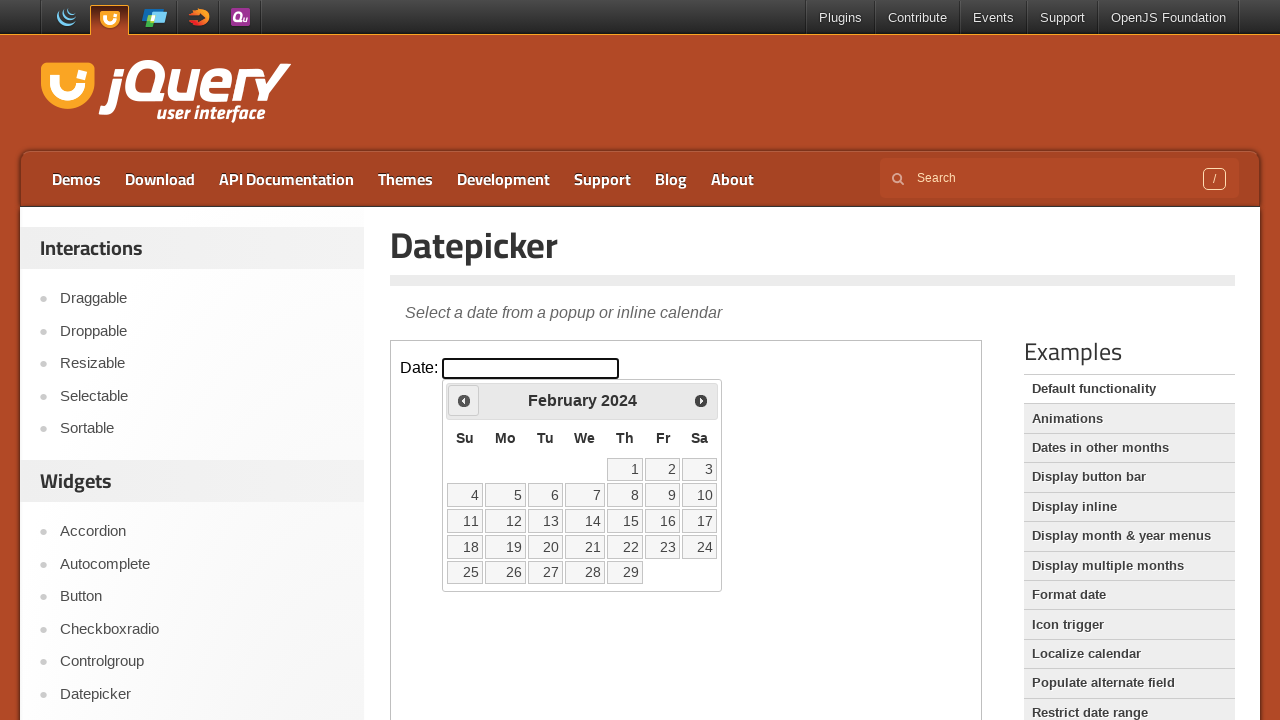

Waited 500ms for calendar to update
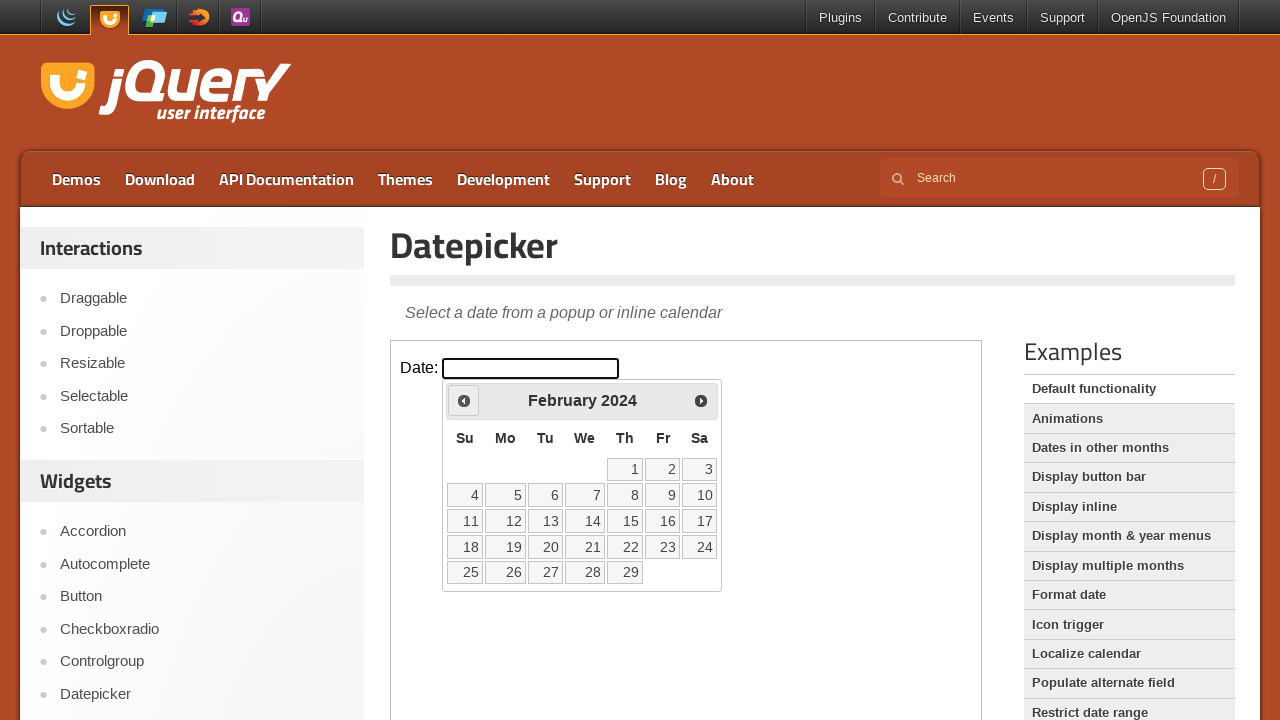

Retrieved current month: February
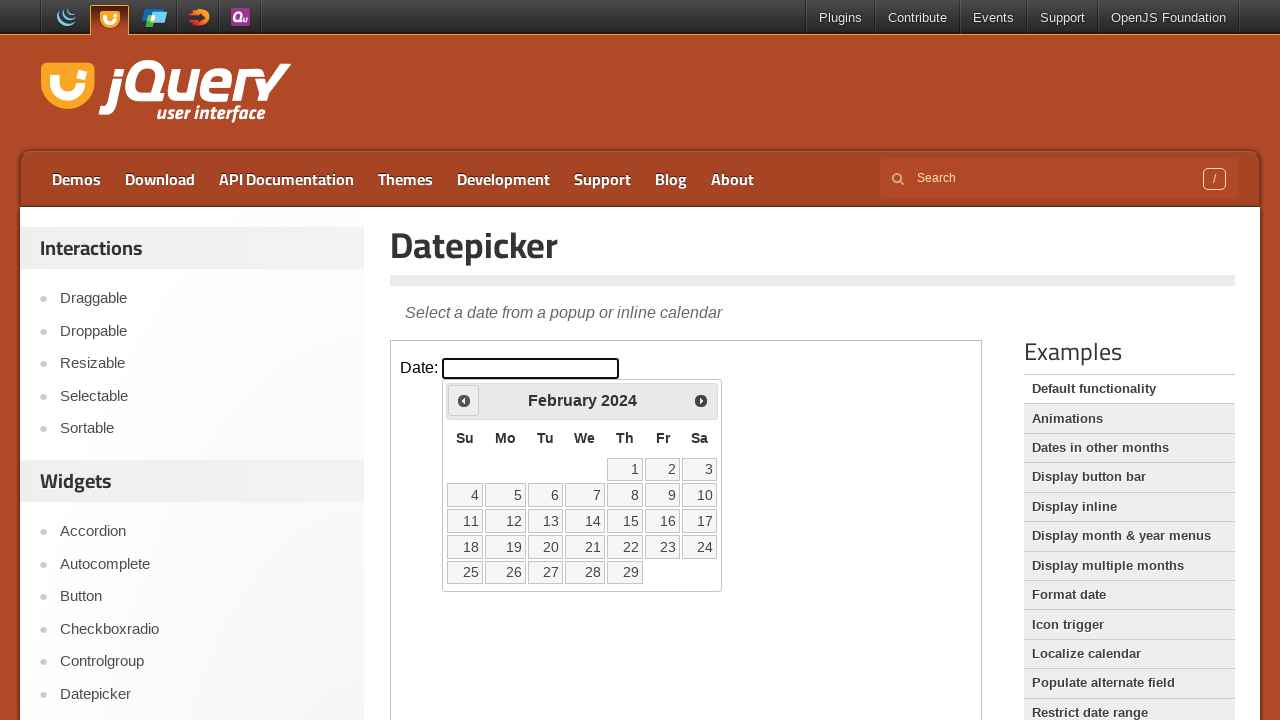

Retrieved current year: 2024
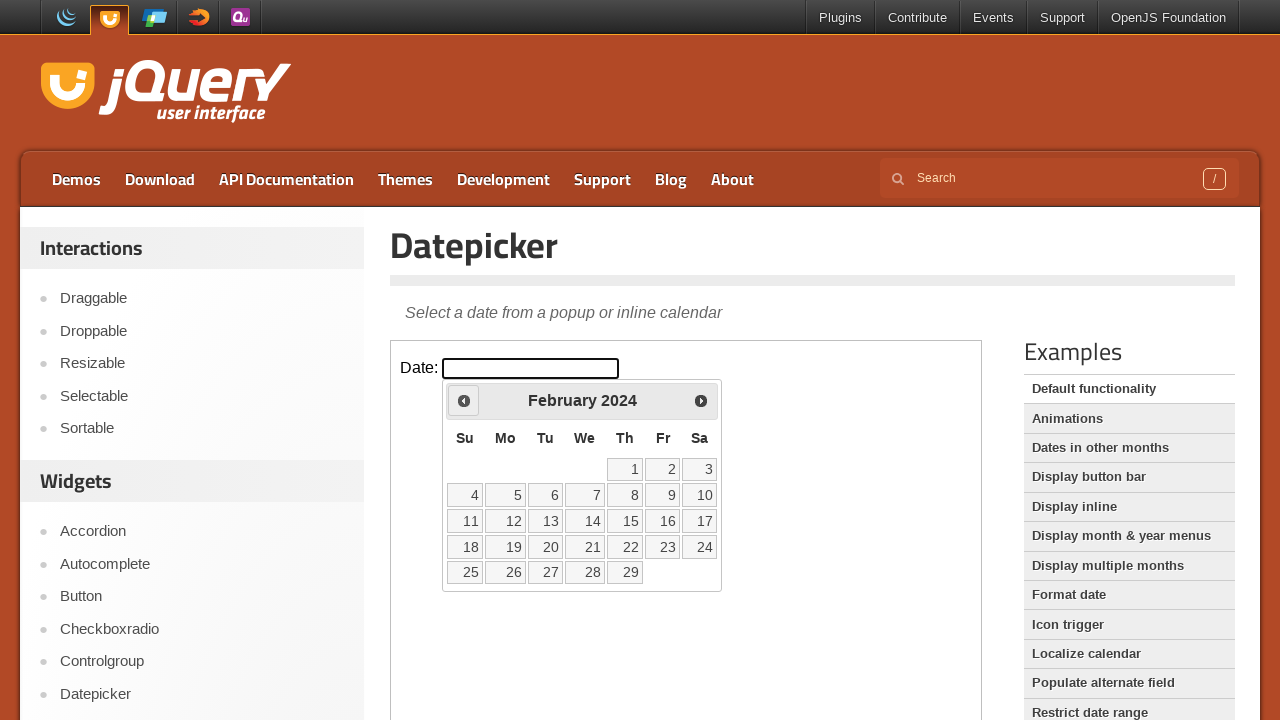

Clicked previous month navigation button at (464, 400) on iframe >> nth=0 >> internal:control=enter-frame >> span.ui-icon.ui-icon-circle-t
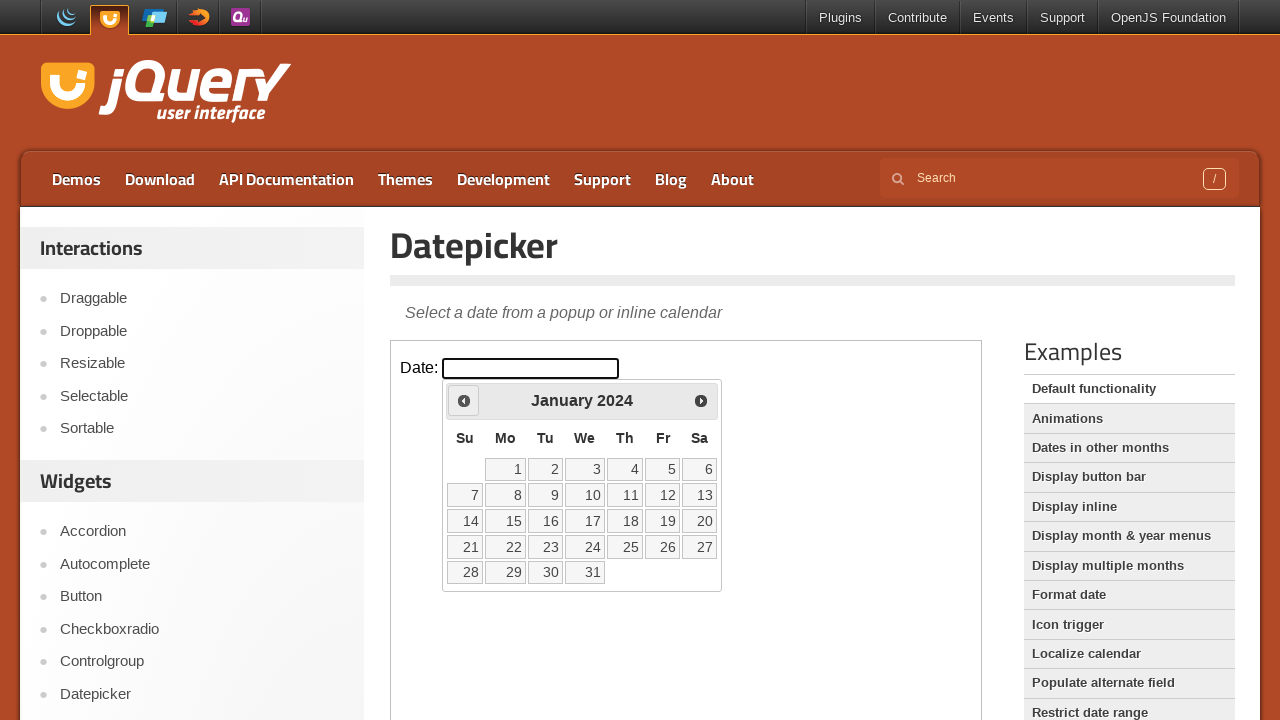

Waited 500ms for calendar to update
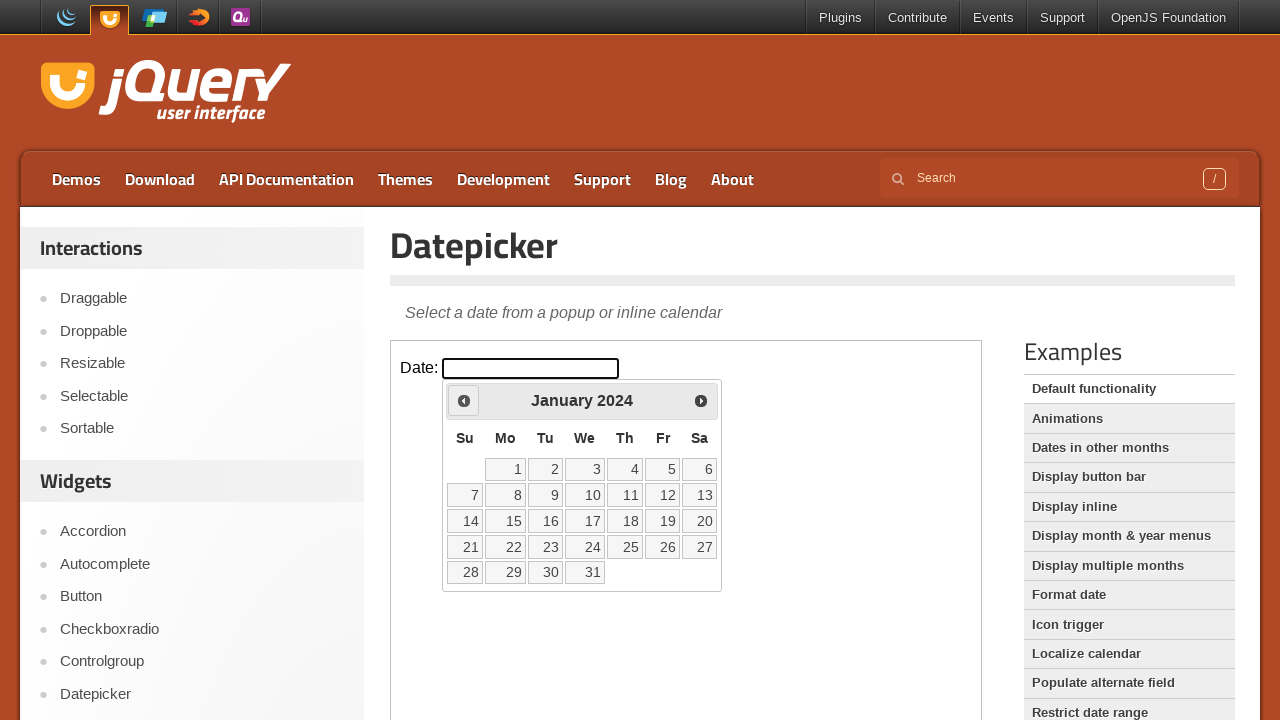

Retrieved current month: January
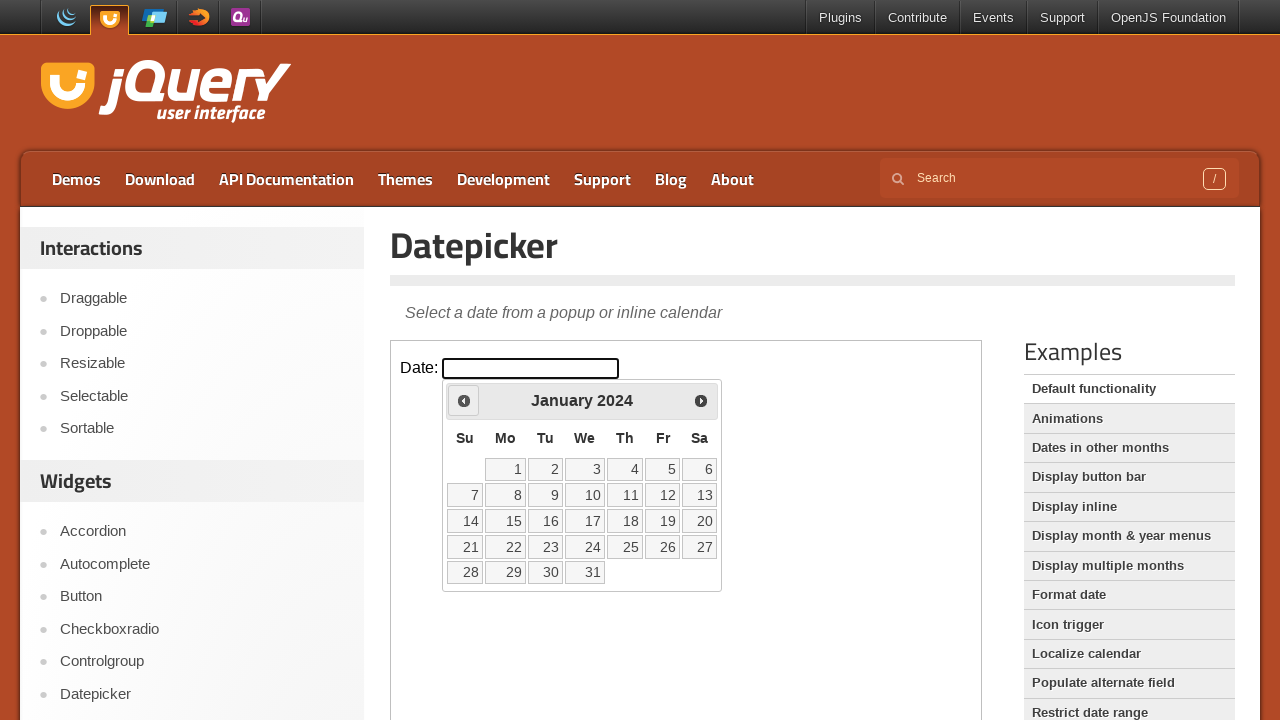

Retrieved current year: 2024
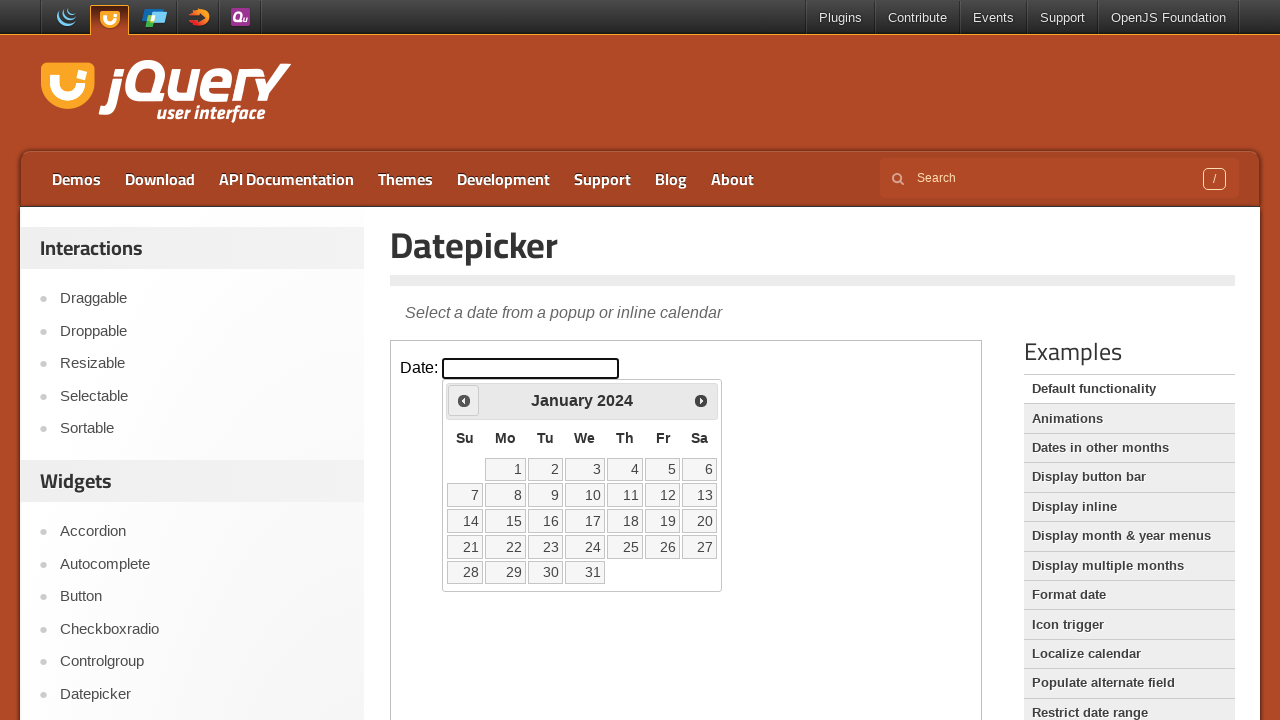

Clicked previous month navigation button at (464, 400) on iframe >> nth=0 >> internal:control=enter-frame >> span.ui-icon.ui-icon-circle-t
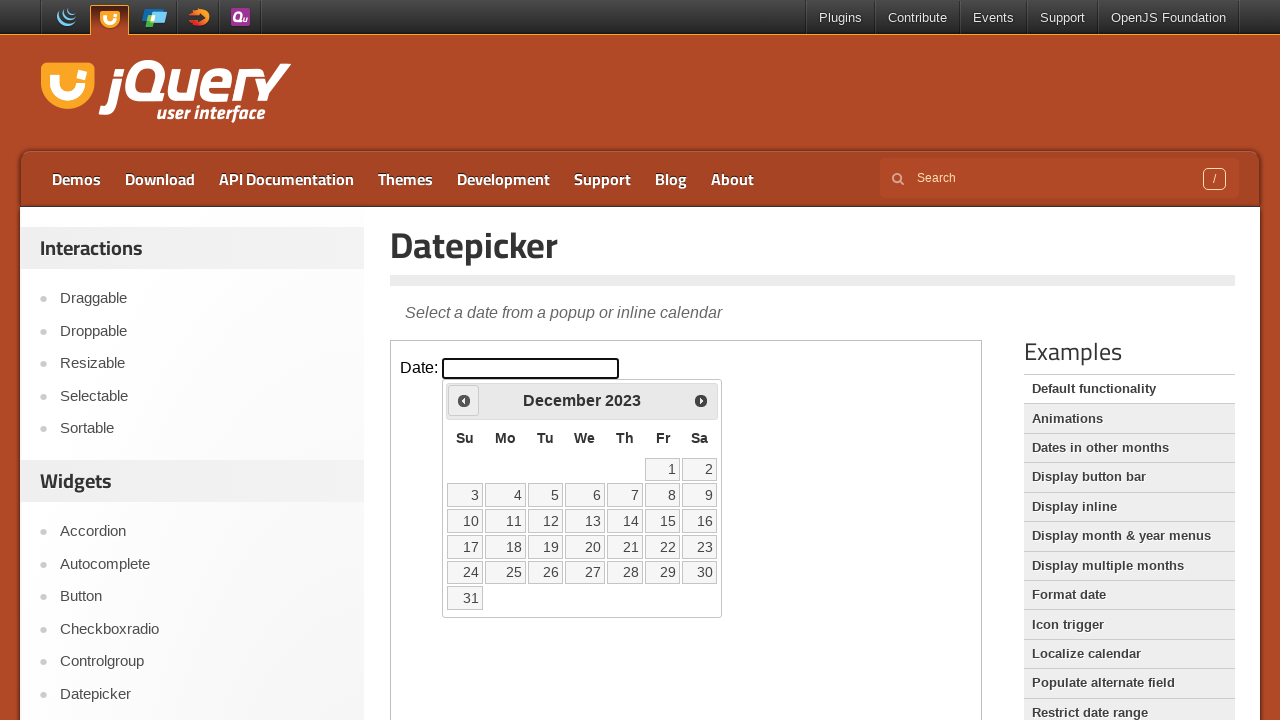

Waited 500ms for calendar to update
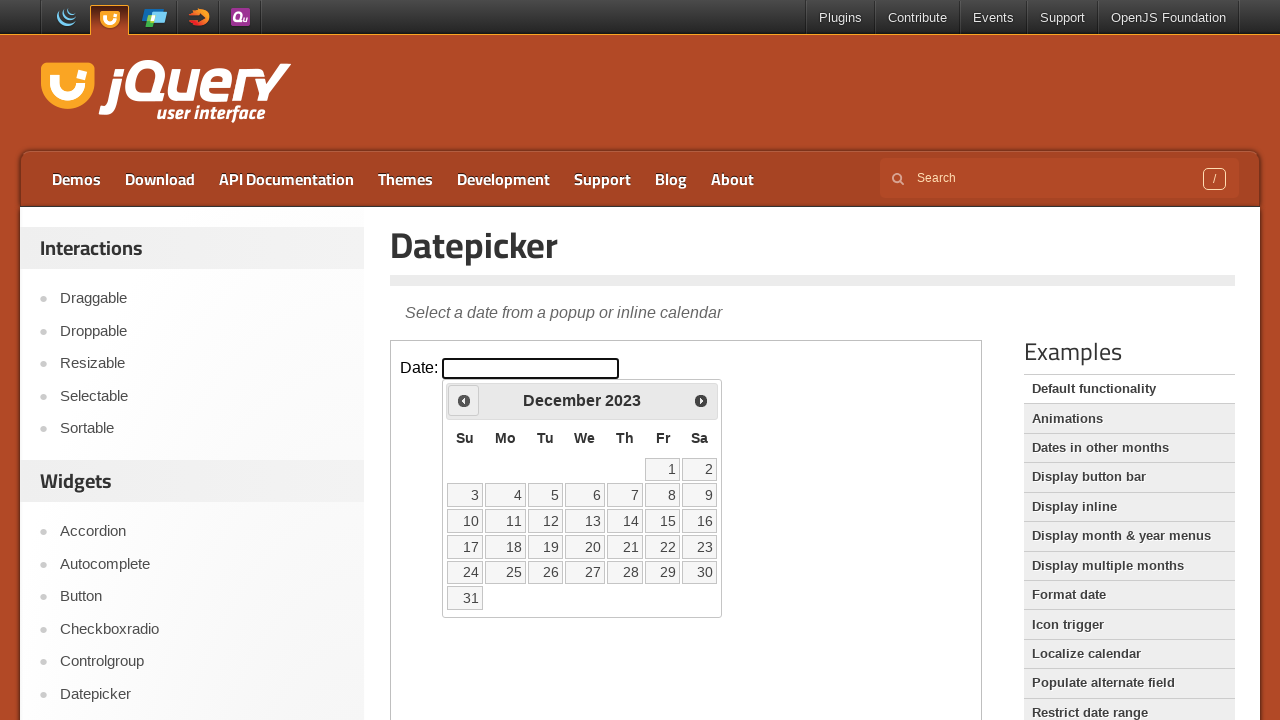

Retrieved current month: December
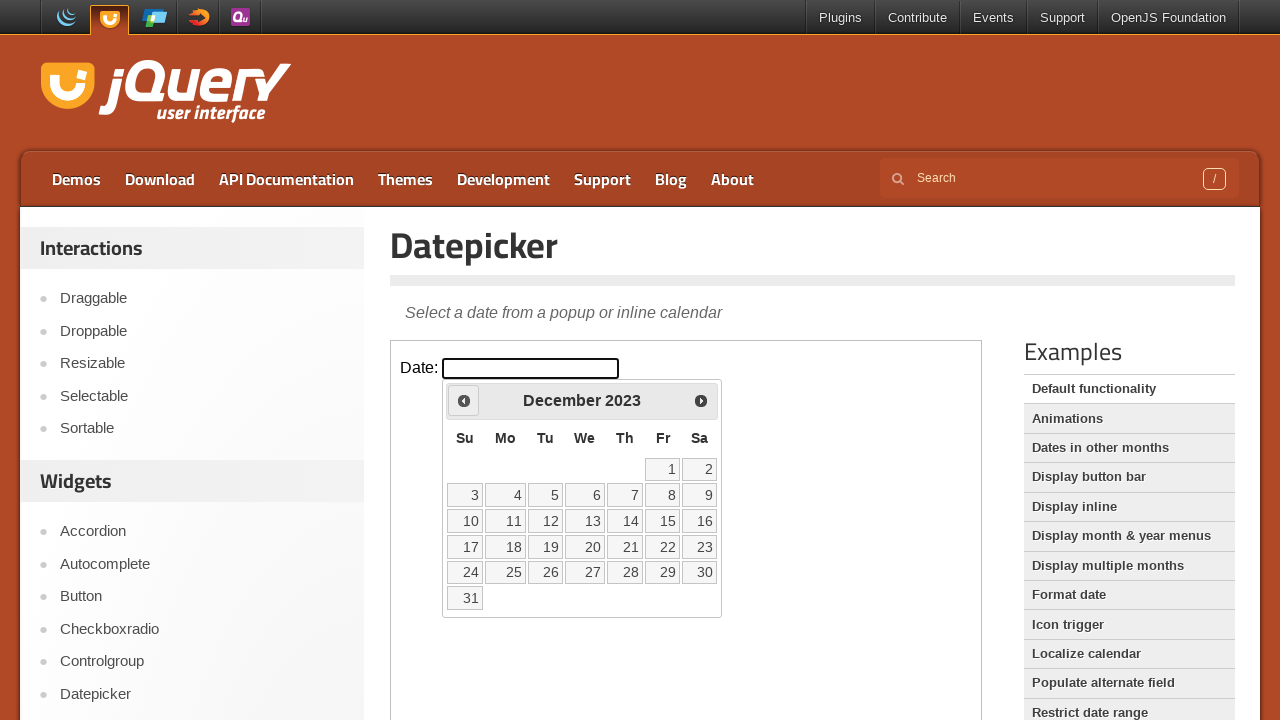

Retrieved current year: 2023
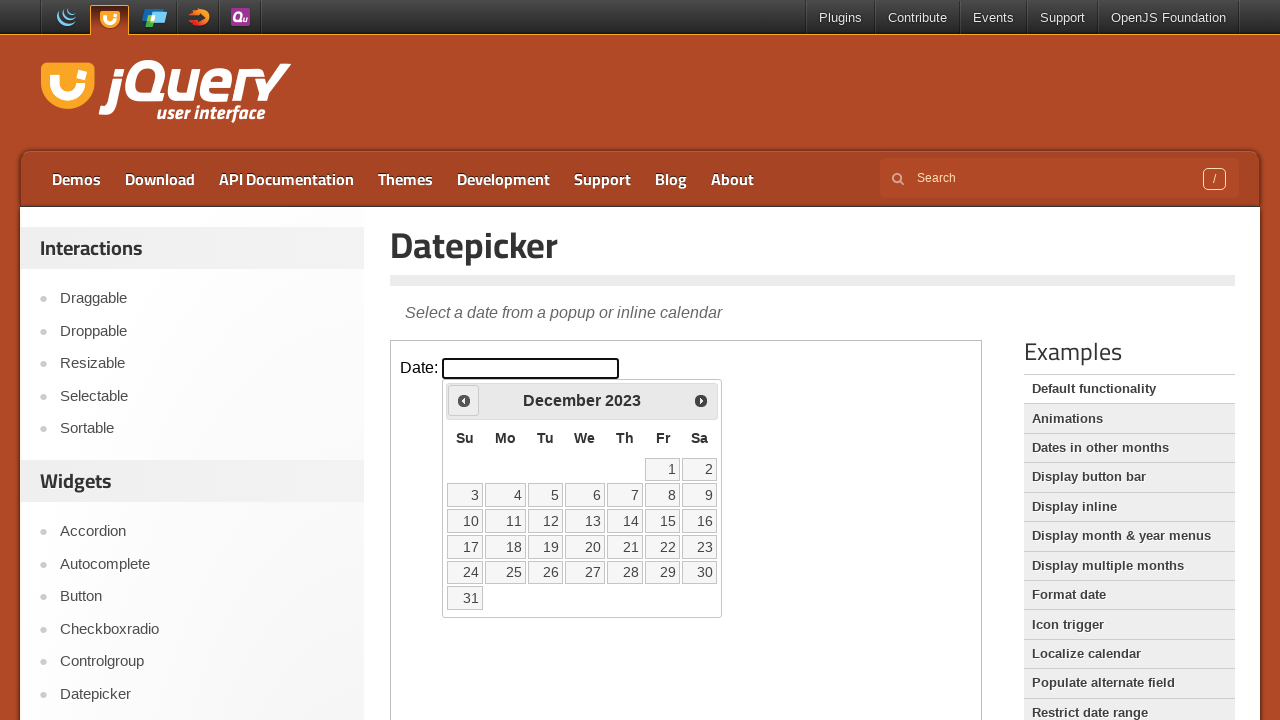

Retrieved all available date elements from calendar
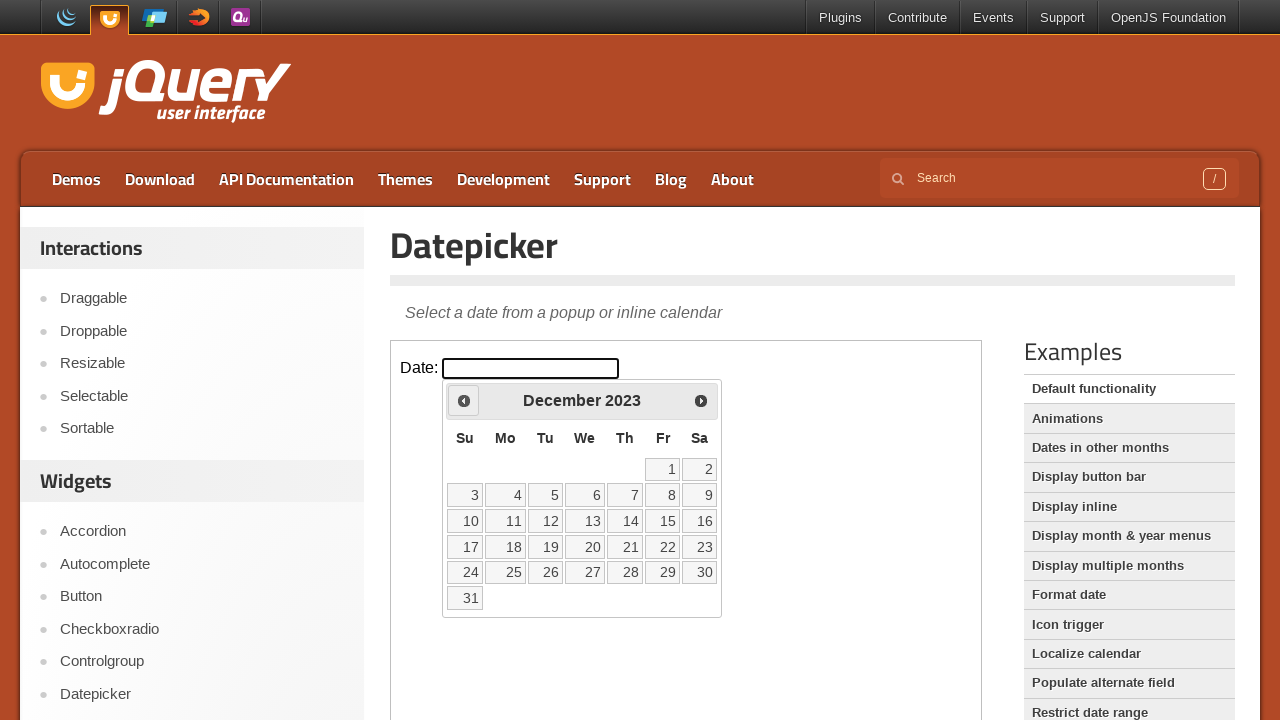

Selected the 15th day from the calendar at (663, 521) on iframe >> nth=0 >> internal:control=enter-frame >> table.ui-datepicker-calendar 
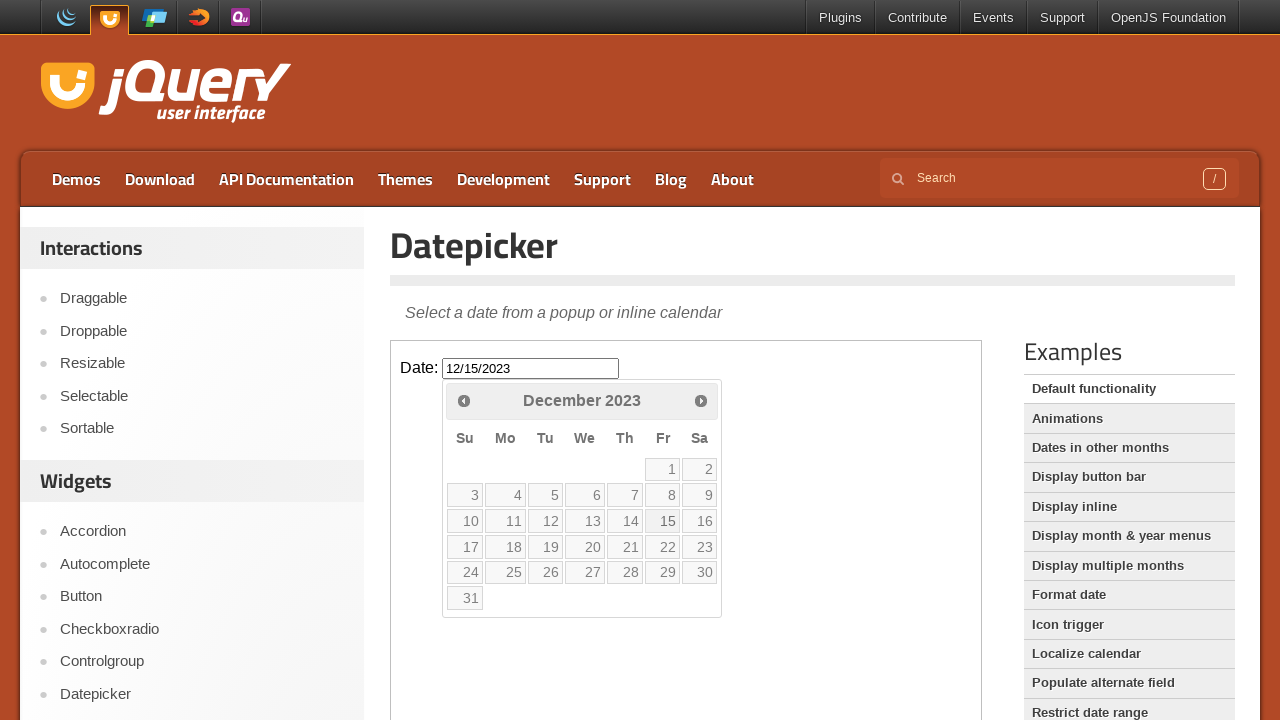

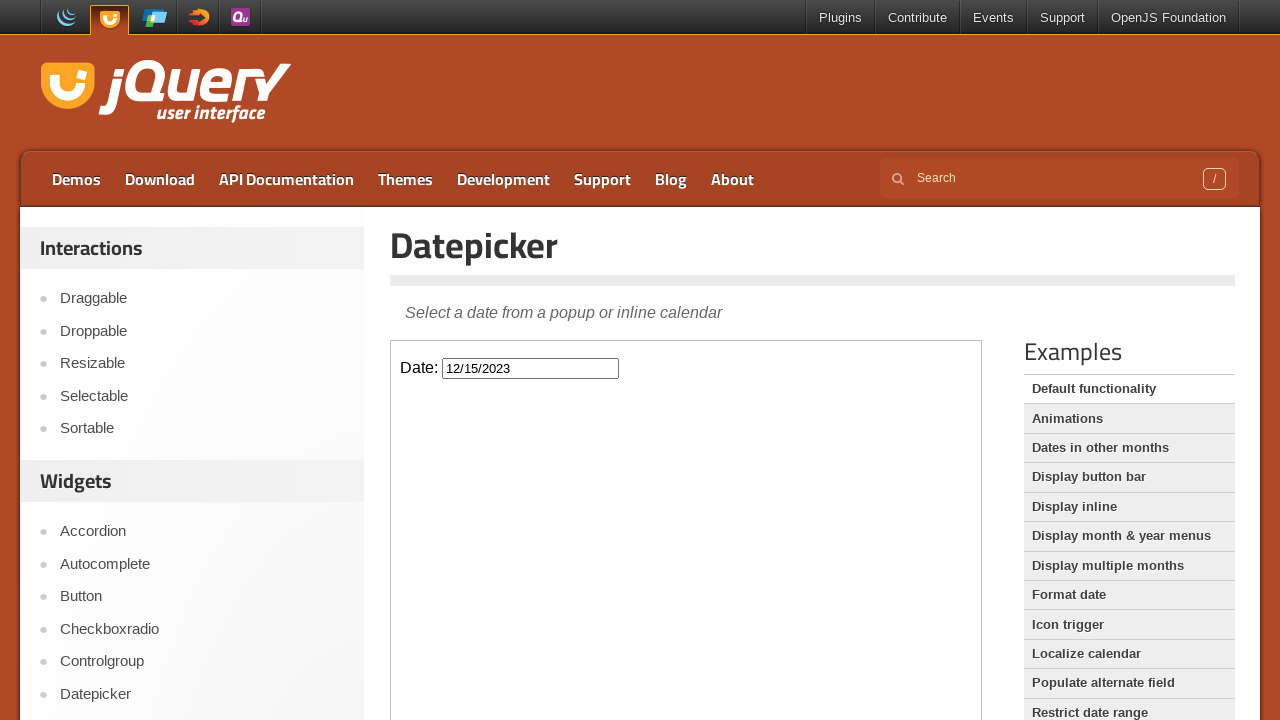